Tests filling a large form by entering text into all input fields and submitting the form, then handling the resulting alert dialog.

Starting URL: http://suninjuly.github.io/huge_form.html

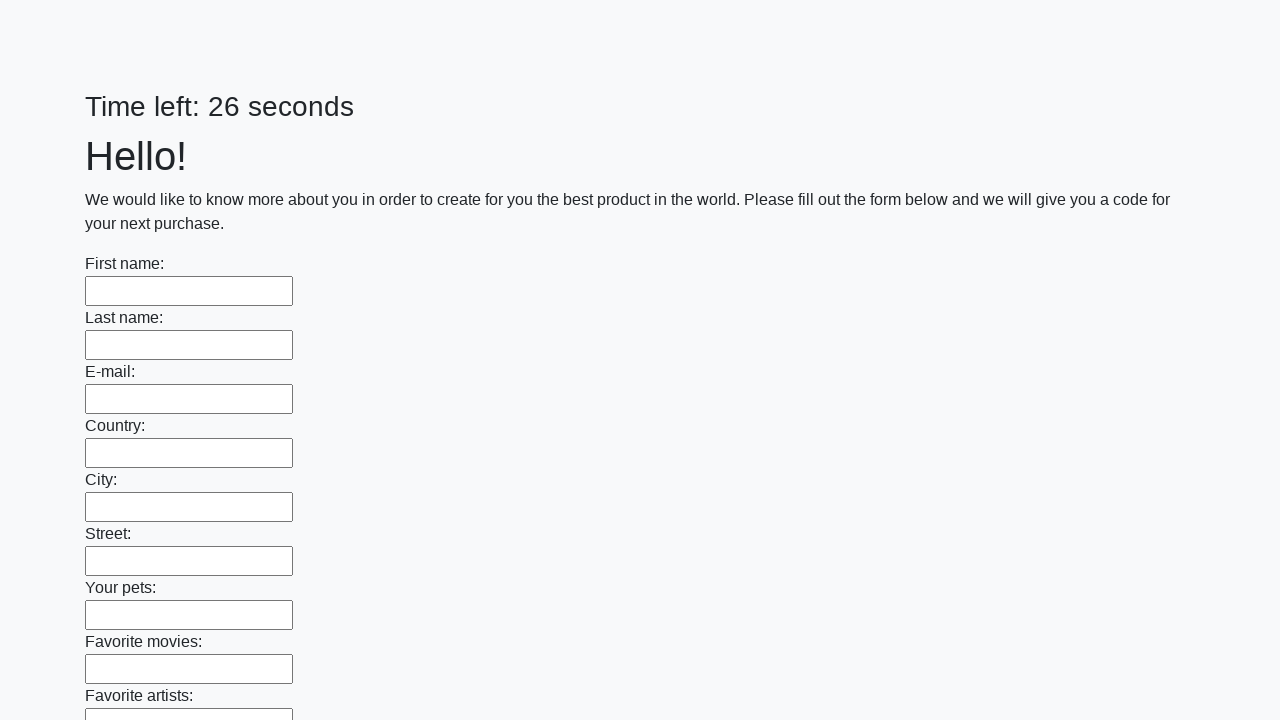

Filled input field with 'Мой ответ' on input >> nth=0
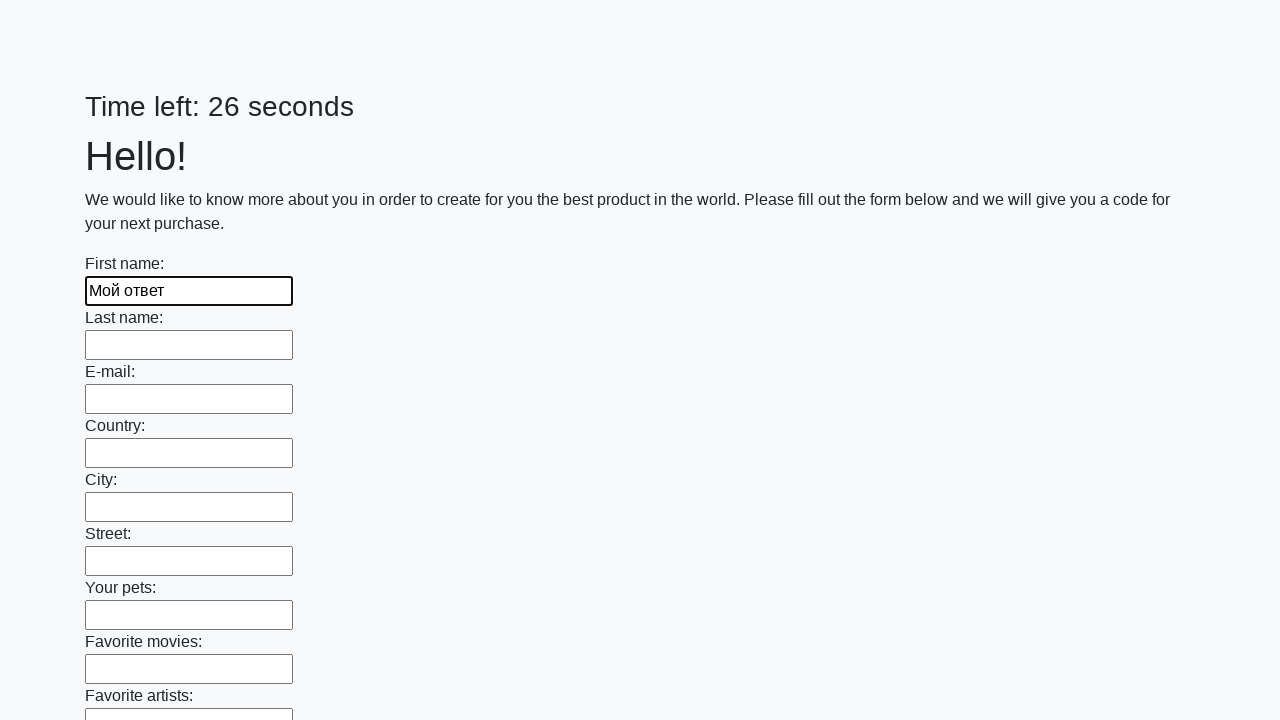

Filled input field with 'Мой ответ' on input >> nth=1
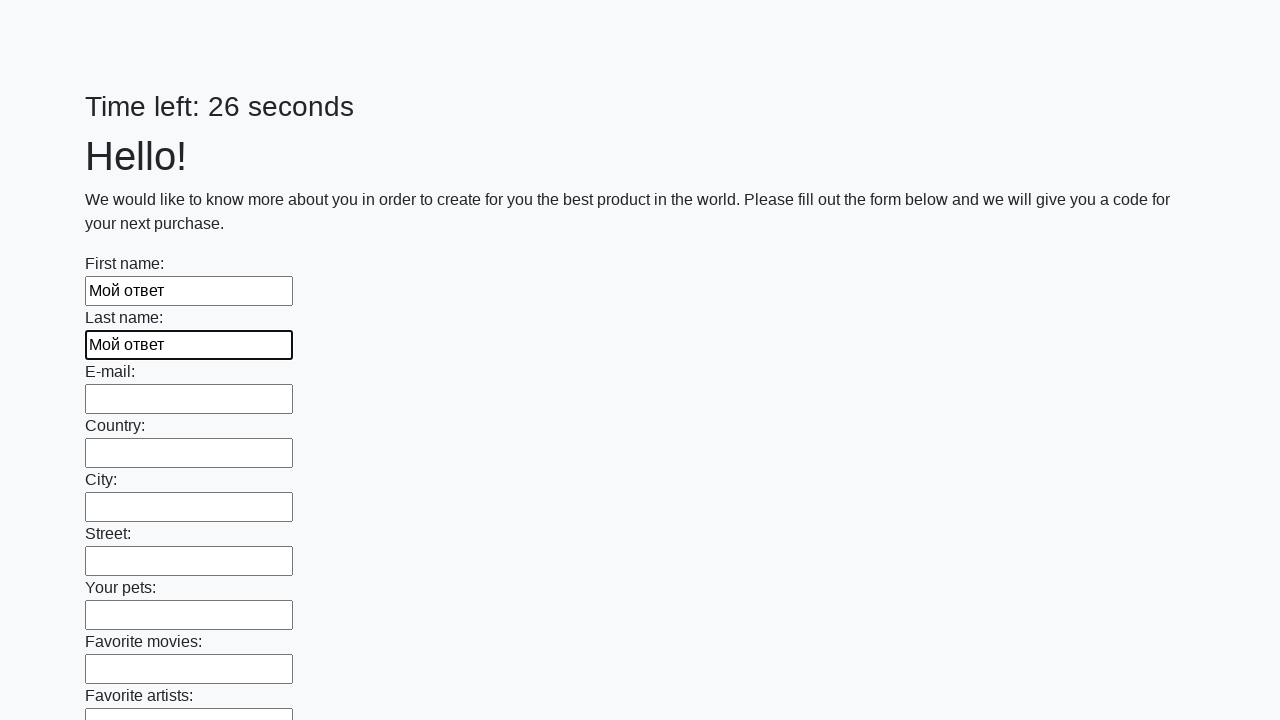

Filled input field with 'Мой ответ' on input >> nth=2
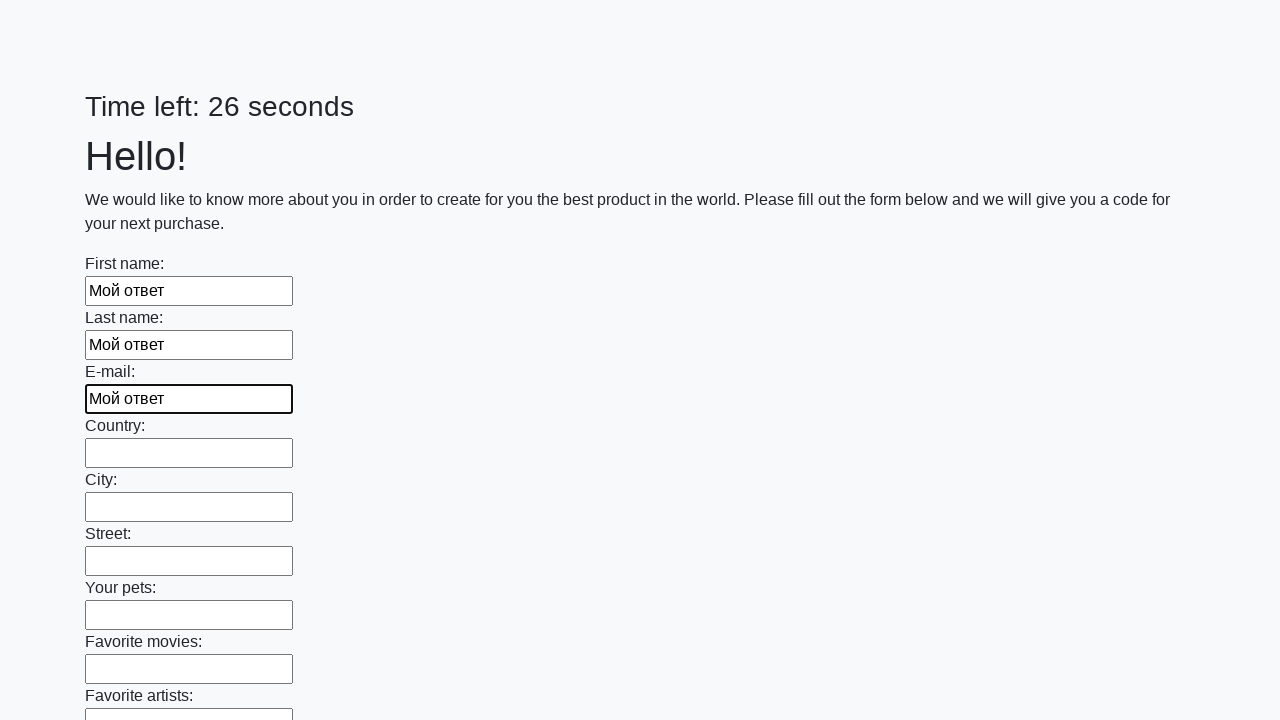

Filled input field with 'Мой ответ' on input >> nth=3
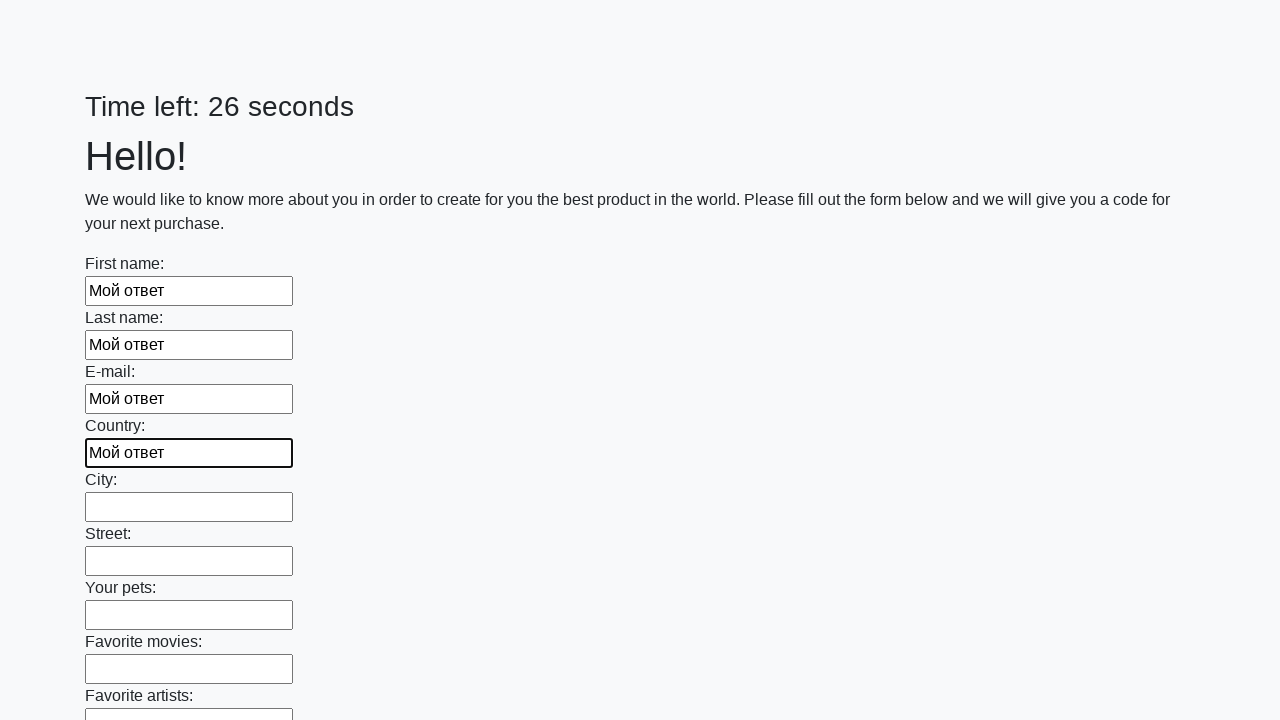

Filled input field with 'Мой ответ' on input >> nth=4
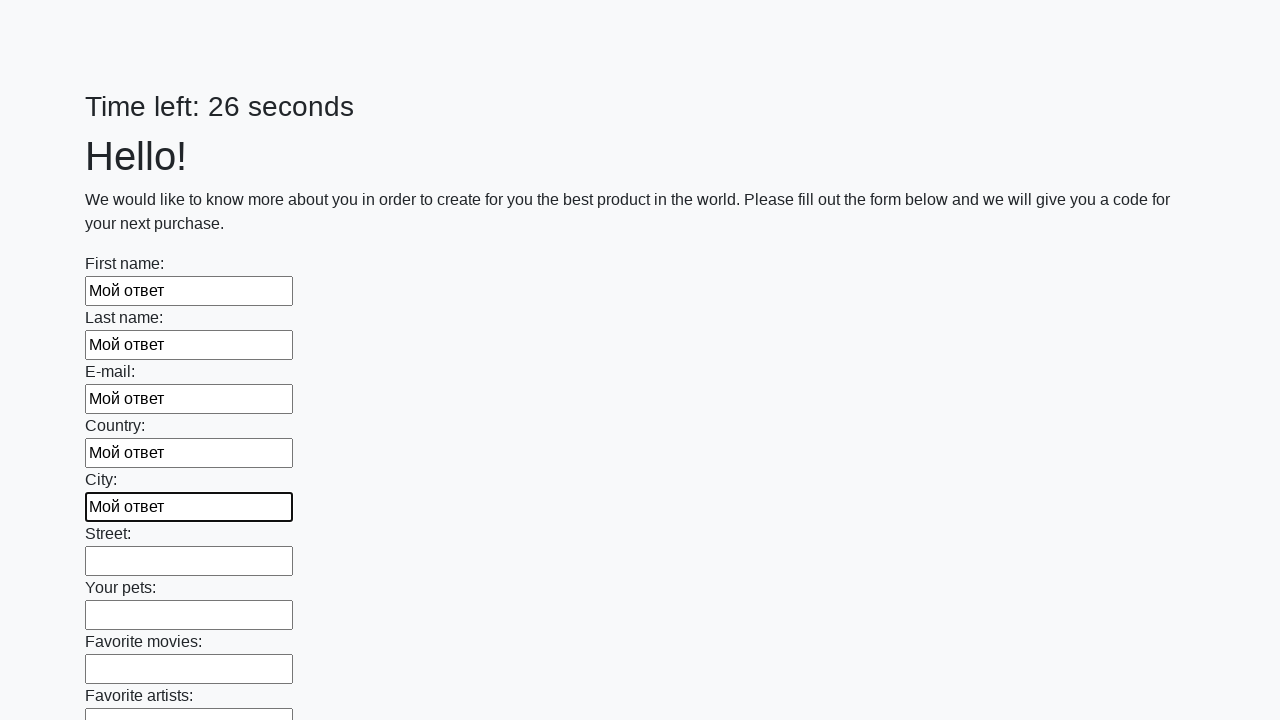

Filled input field with 'Мой ответ' on input >> nth=5
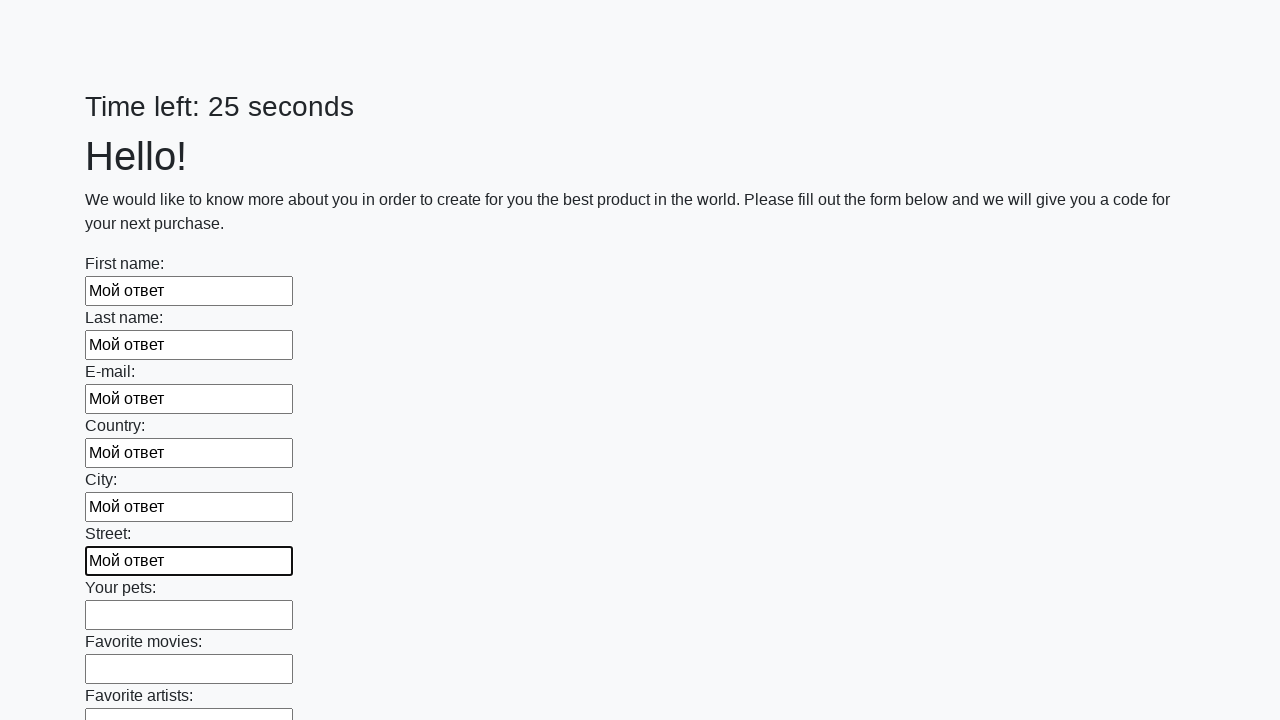

Filled input field with 'Мой ответ' on input >> nth=6
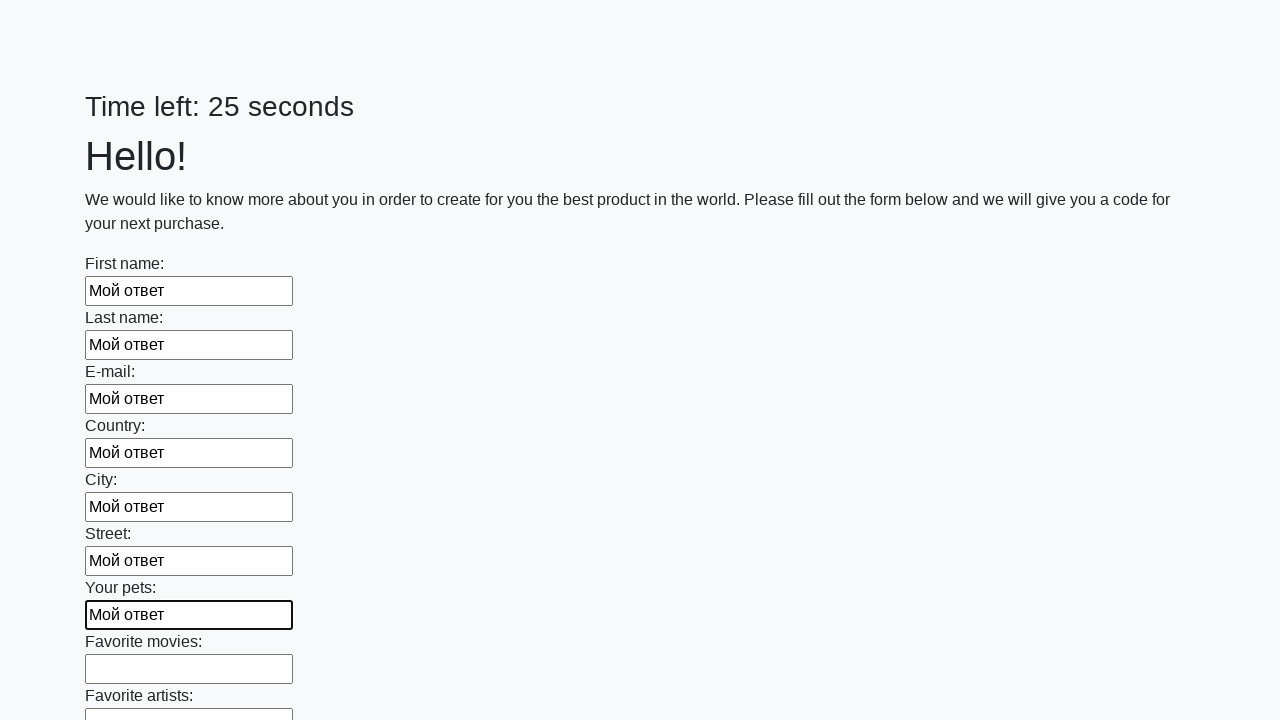

Filled input field with 'Мой ответ' on input >> nth=7
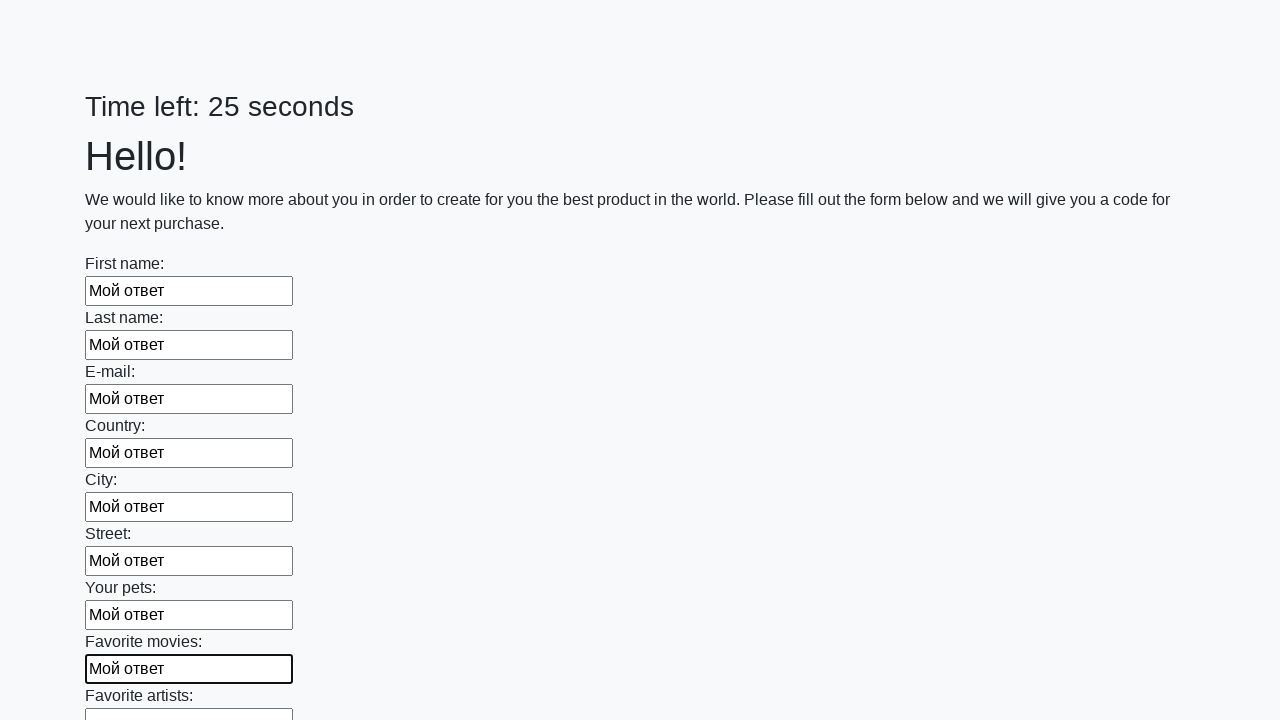

Filled input field with 'Мой ответ' on input >> nth=8
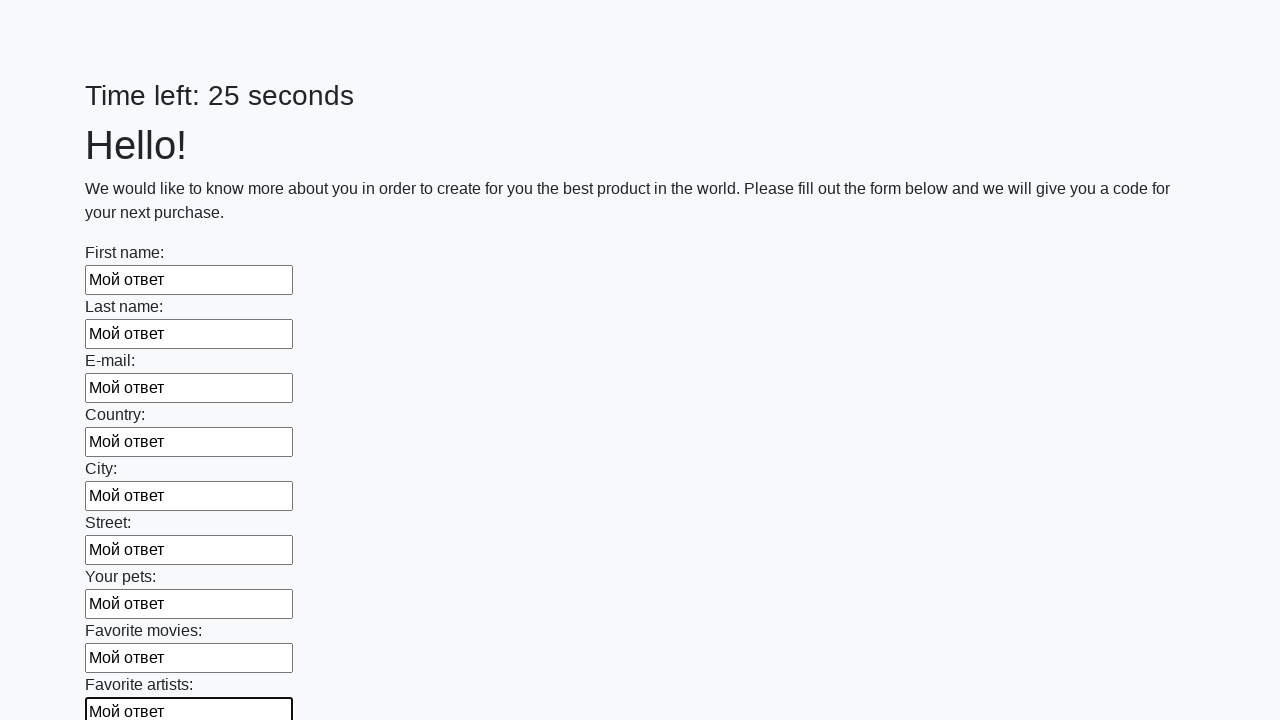

Filled input field with 'Мой ответ' on input >> nth=9
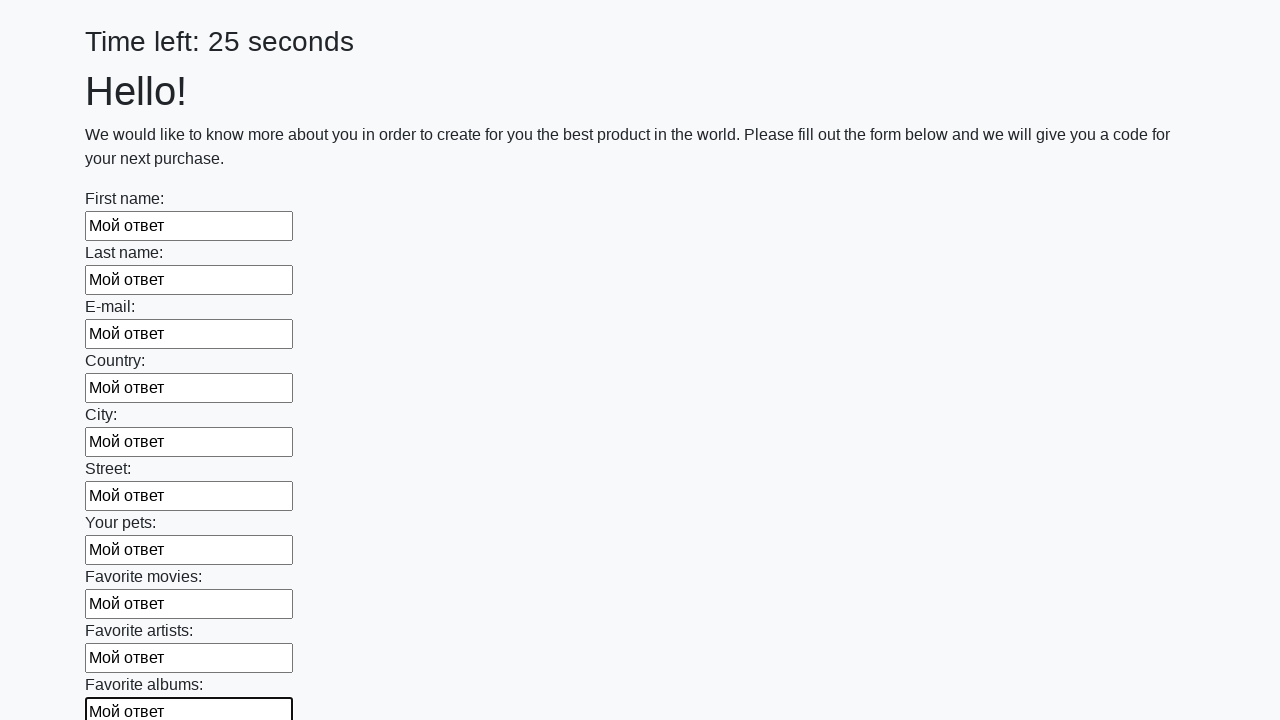

Filled input field with 'Мой ответ' on input >> nth=10
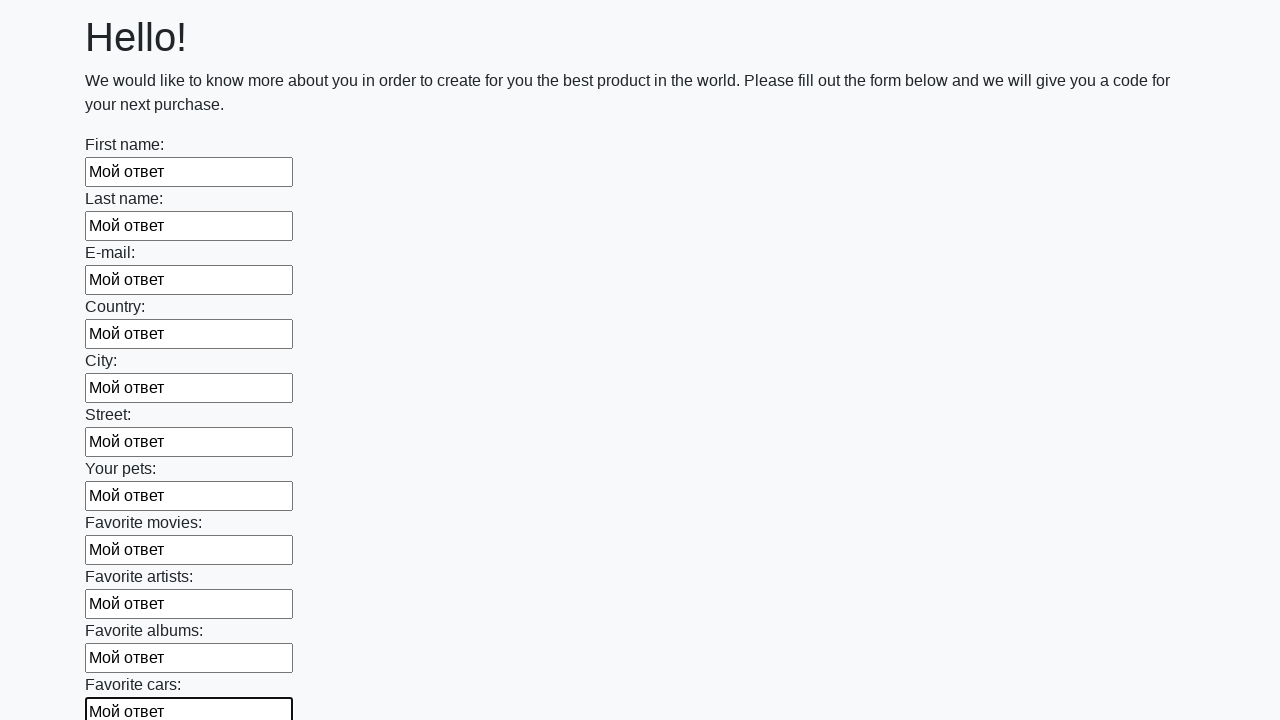

Filled input field with 'Мой ответ' on input >> nth=11
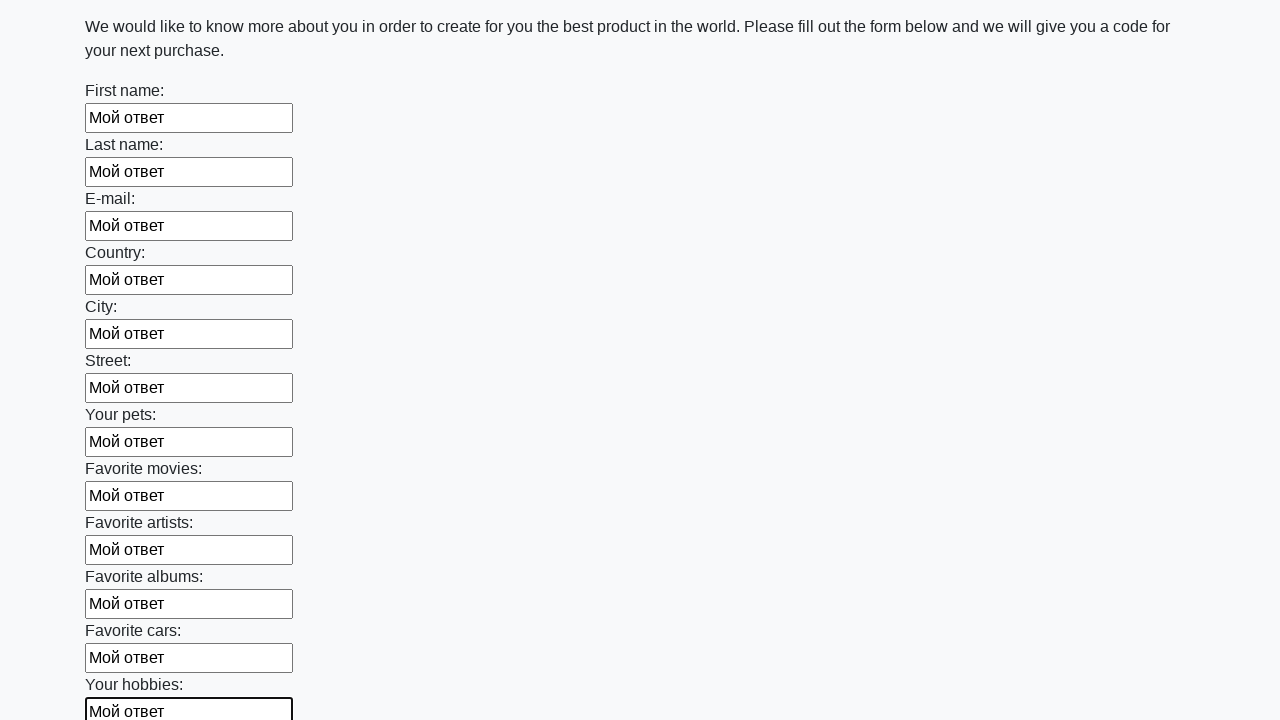

Filled input field with 'Мой ответ' on input >> nth=12
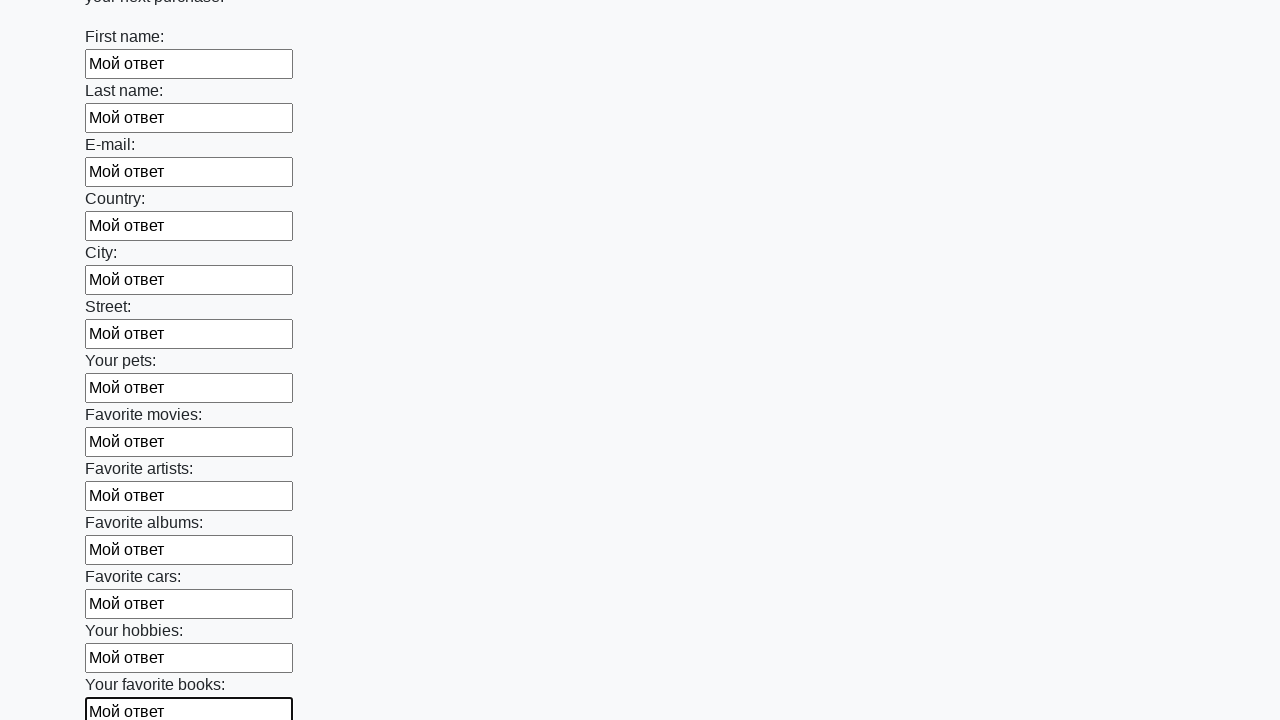

Filled input field with 'Мой ответ' on input >> nth=13
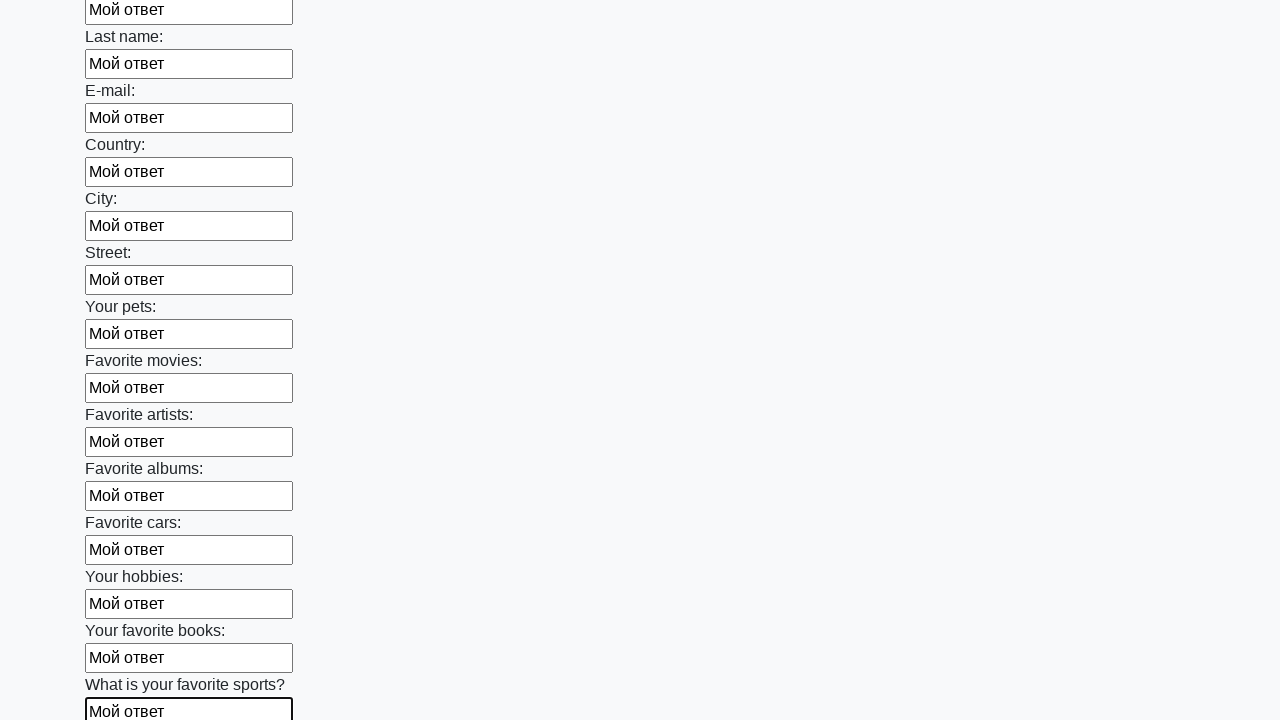

Filled input field with 'Мой ответ' on input >> nth=14
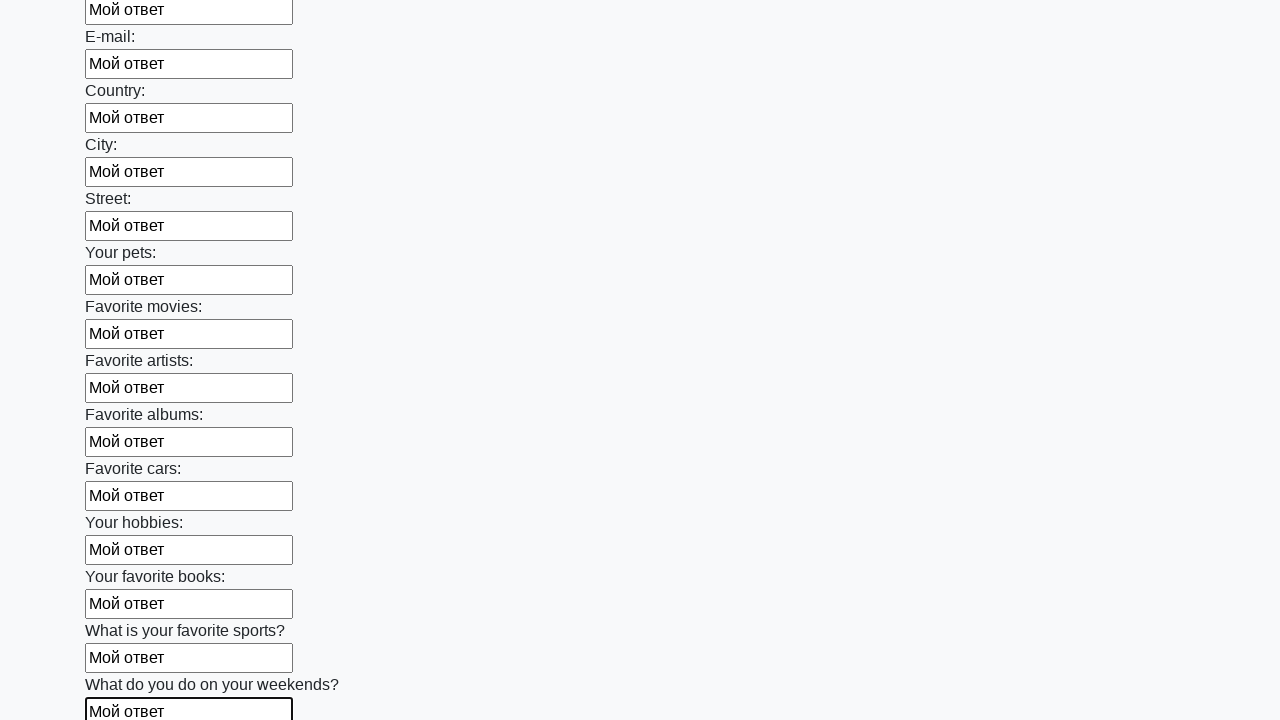

Filled input field with 'Мой ответ' on input >> nth=15
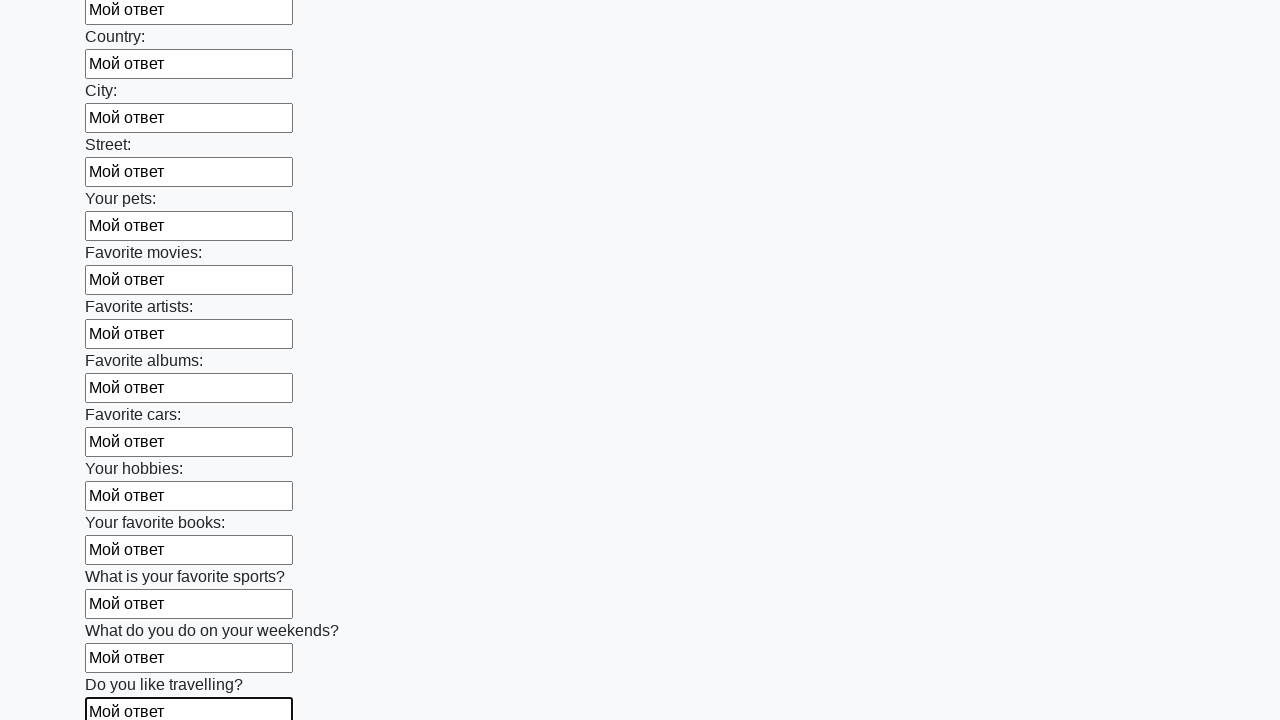

Filled input field with 'Мой ответ' on input >> nth=16
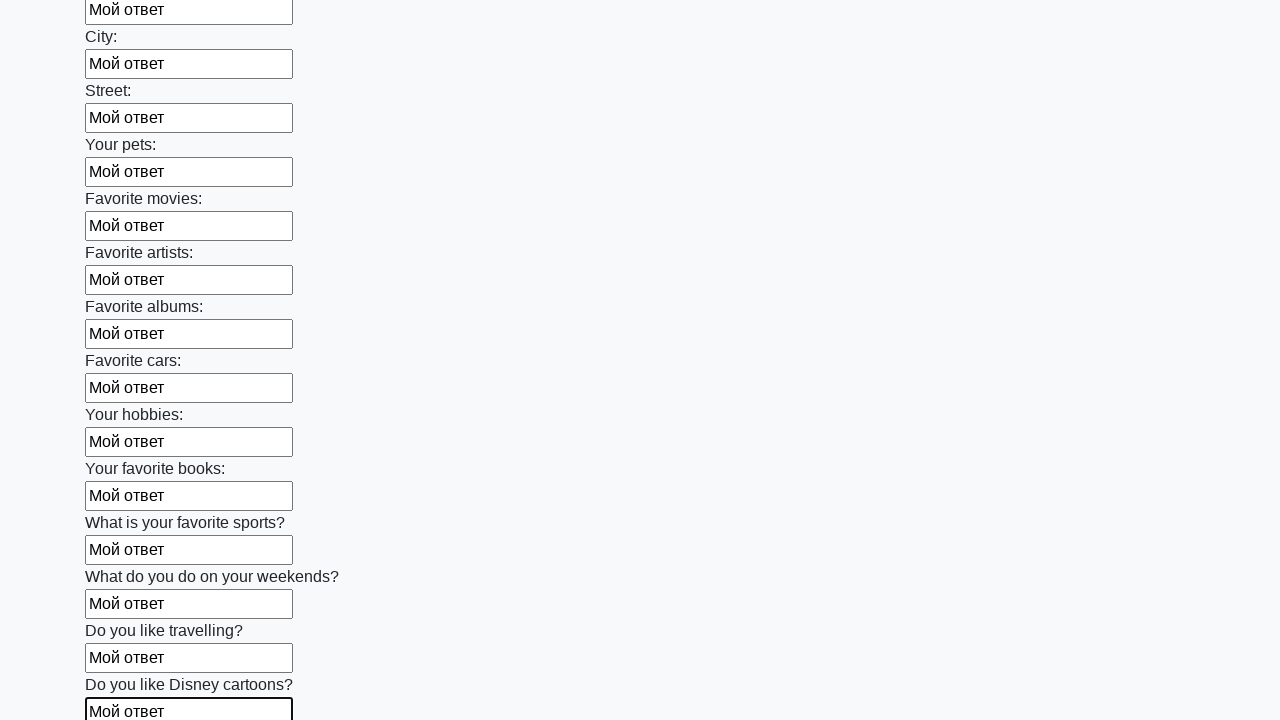

Filled input field with 'Мой ответ' on input >> nth=17
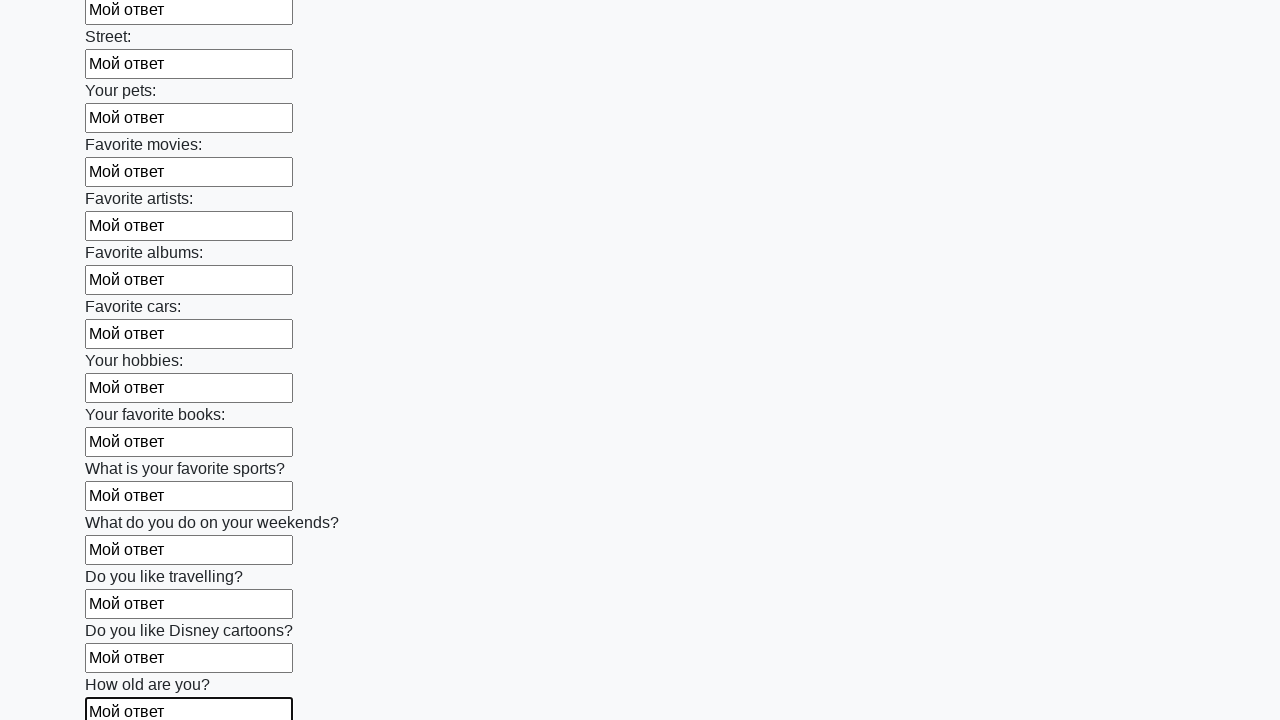

Filled input field with 'Мой ответ' on input >> nth=18
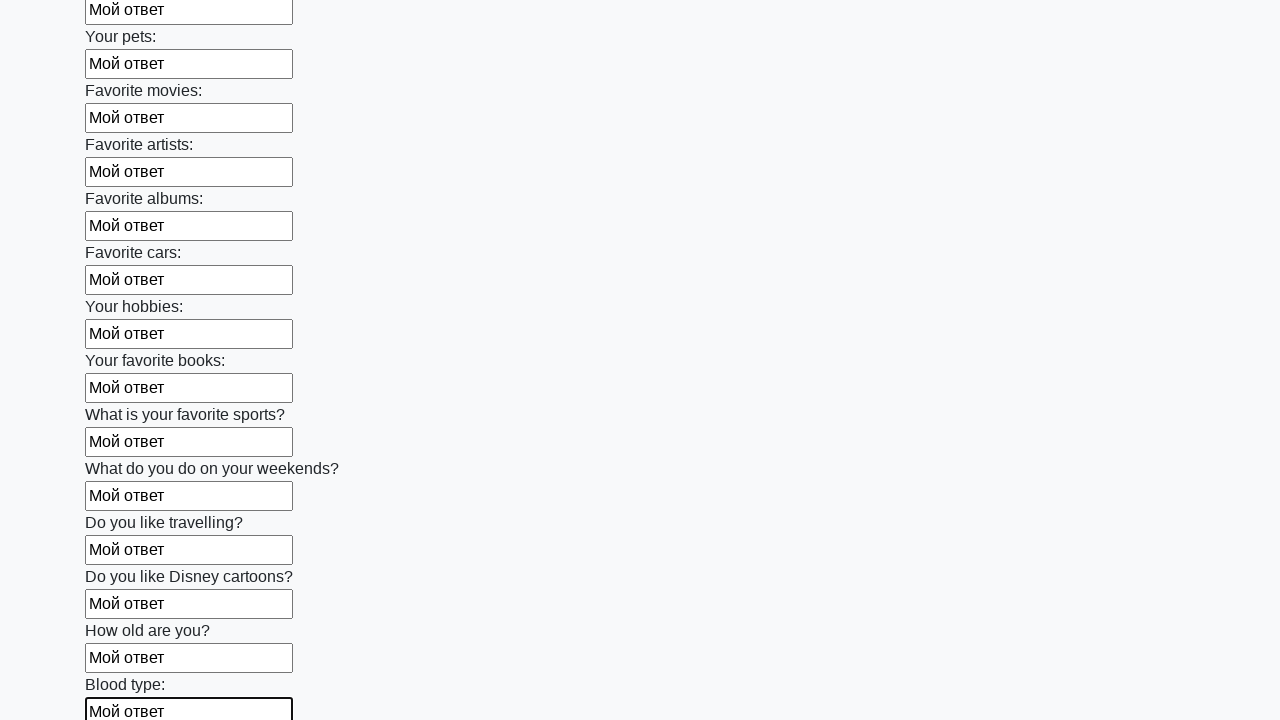

Filled input field with 'Мой ответ' on input >> nth=19
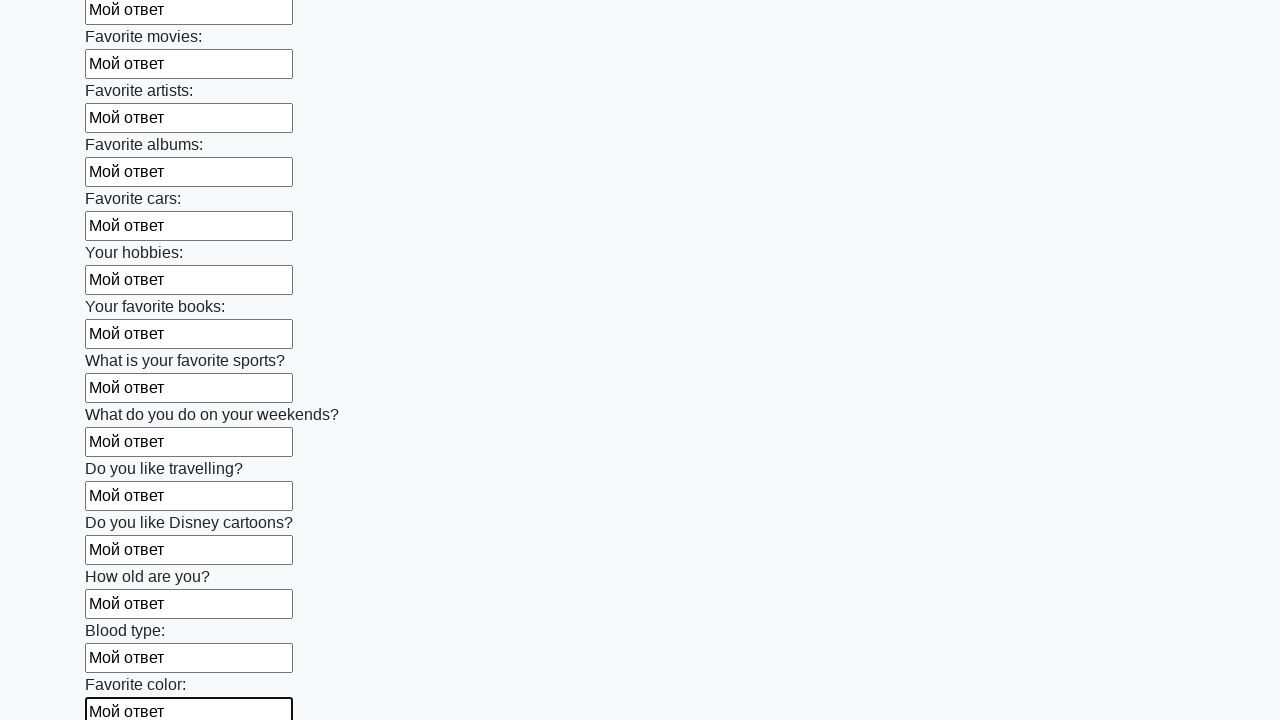

Filled input field with 'Мой ответ' on input >> nth=20
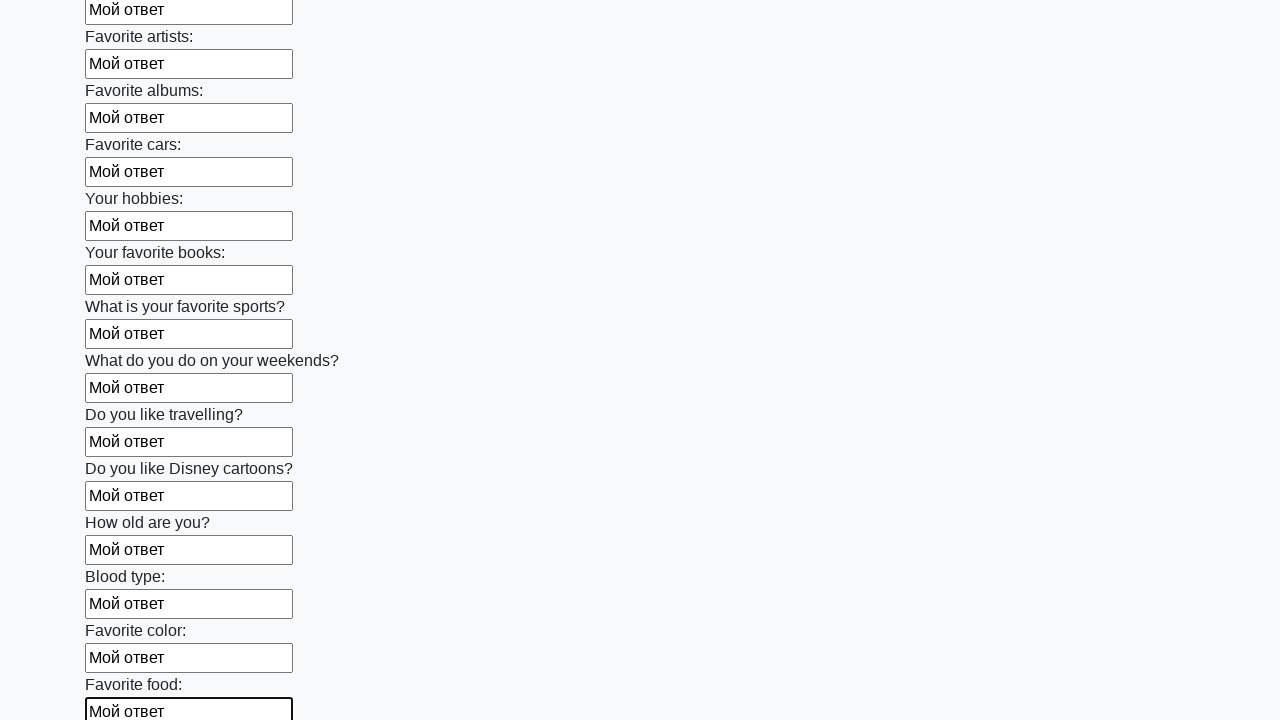

Filled input field with 'Мой ответ' on input >> nth=21
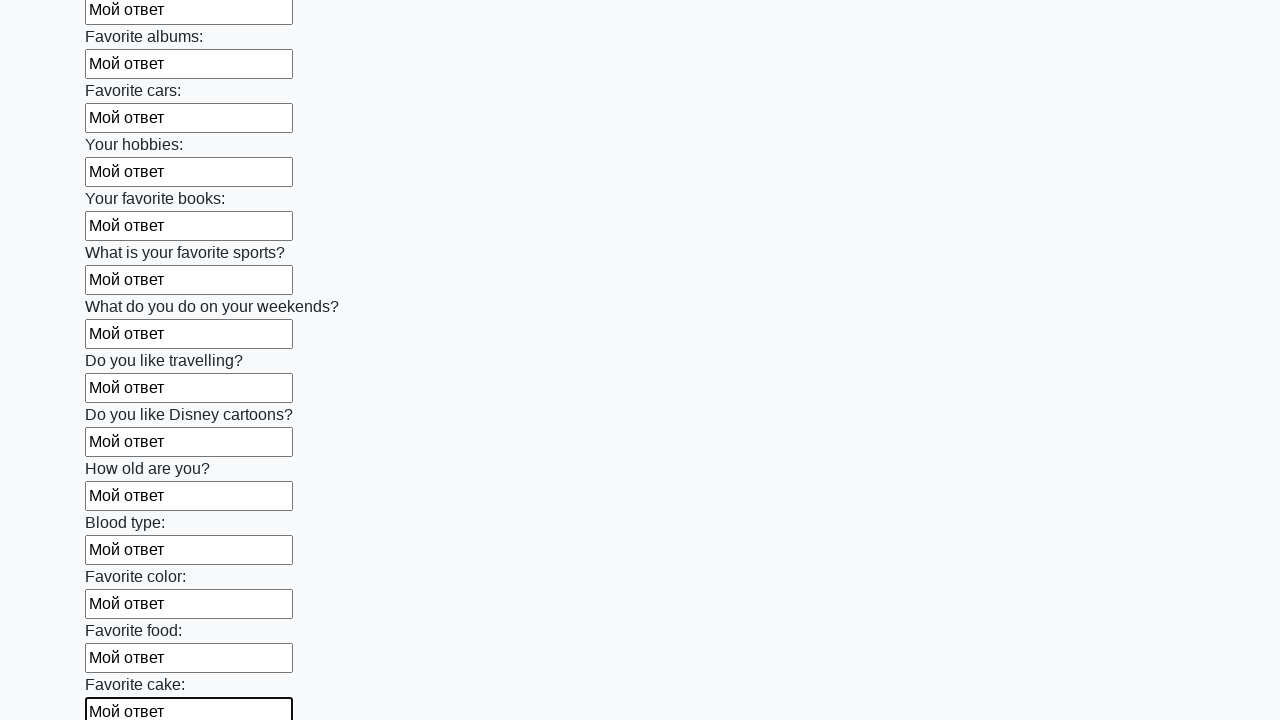

Filled input field with 'Мой ответ' on input >> nth=22
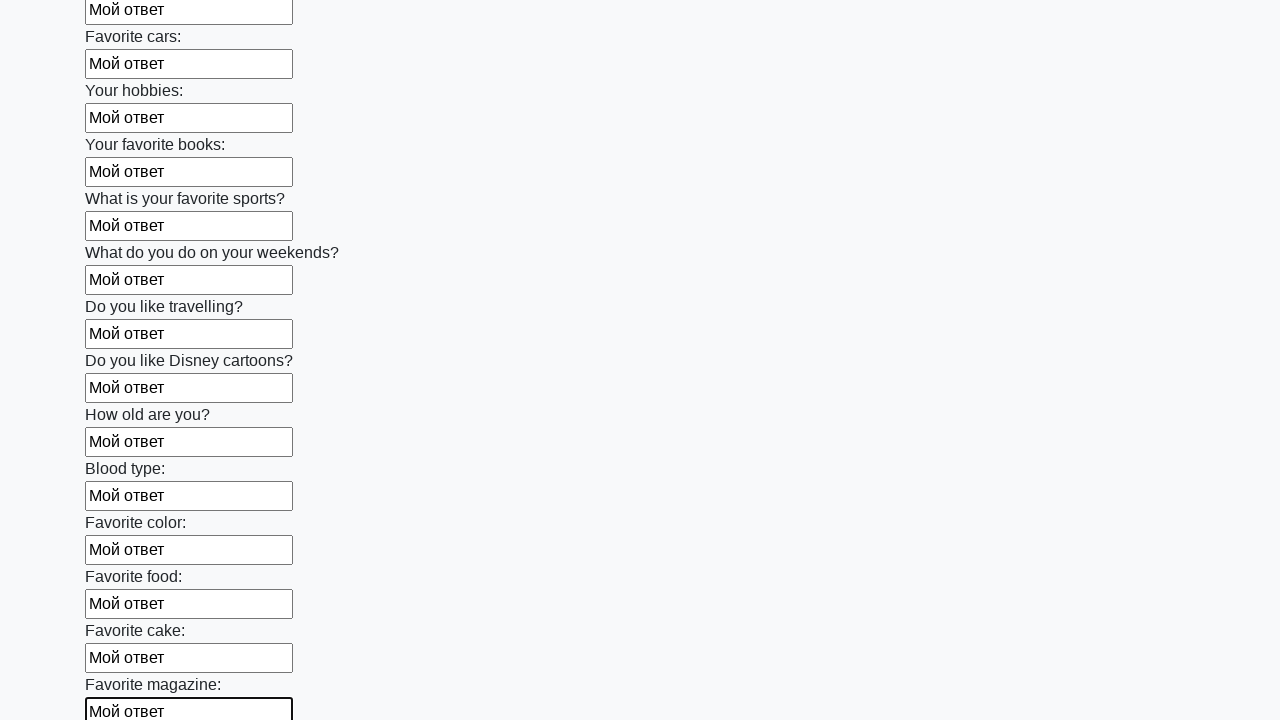

Filled input field with 'Мой ответ' on input >> nth=23
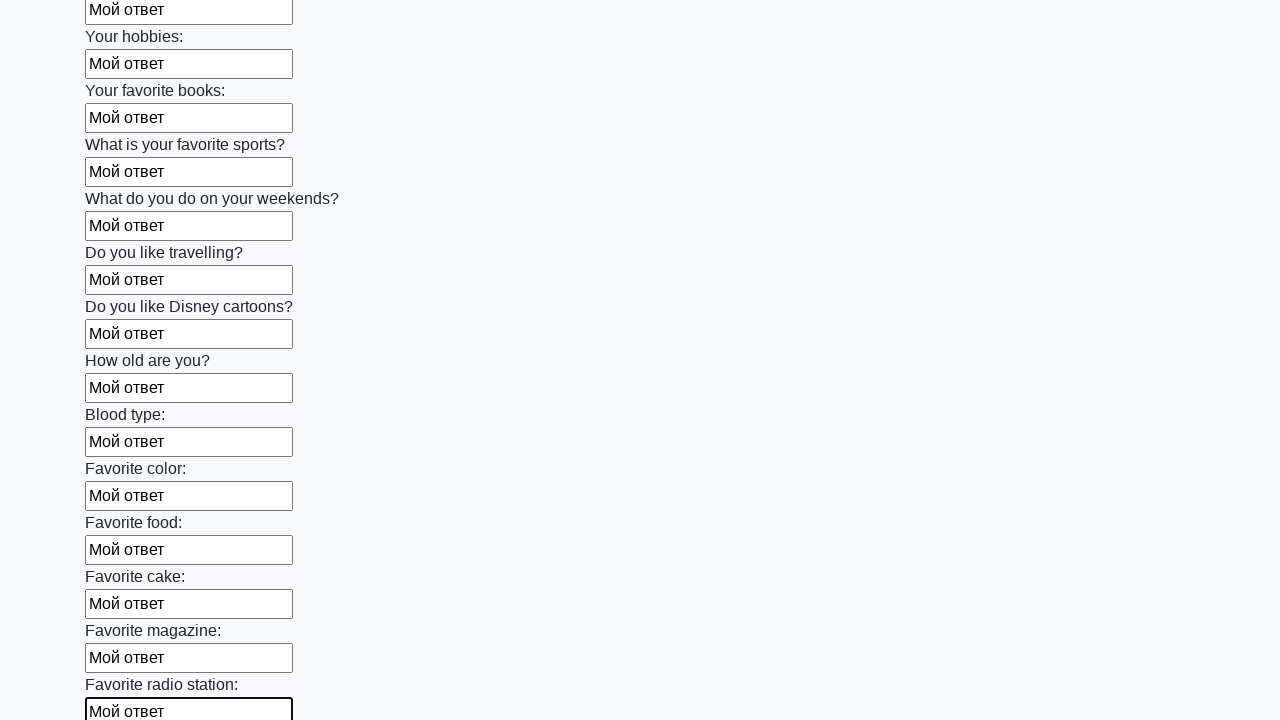

Filled input field with 'Мой ответ' on input >> nth=24
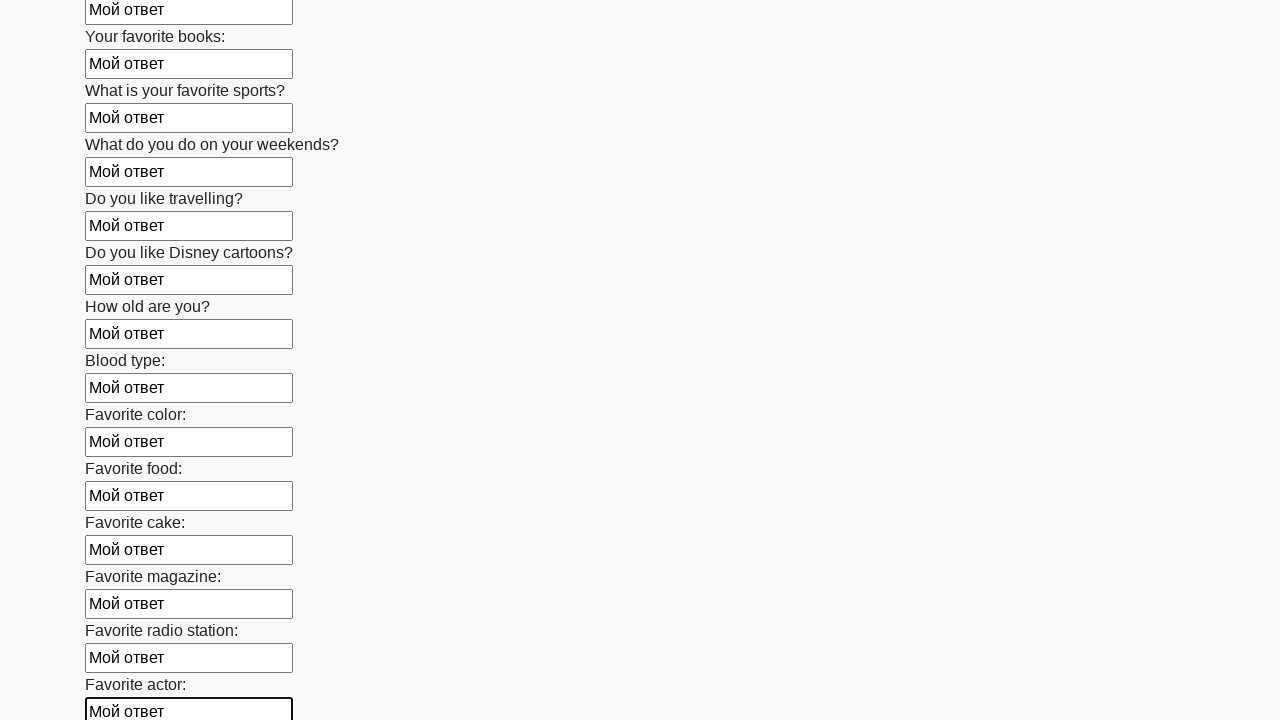

Filled input field with 'Мой ответ' on input >> nth=25
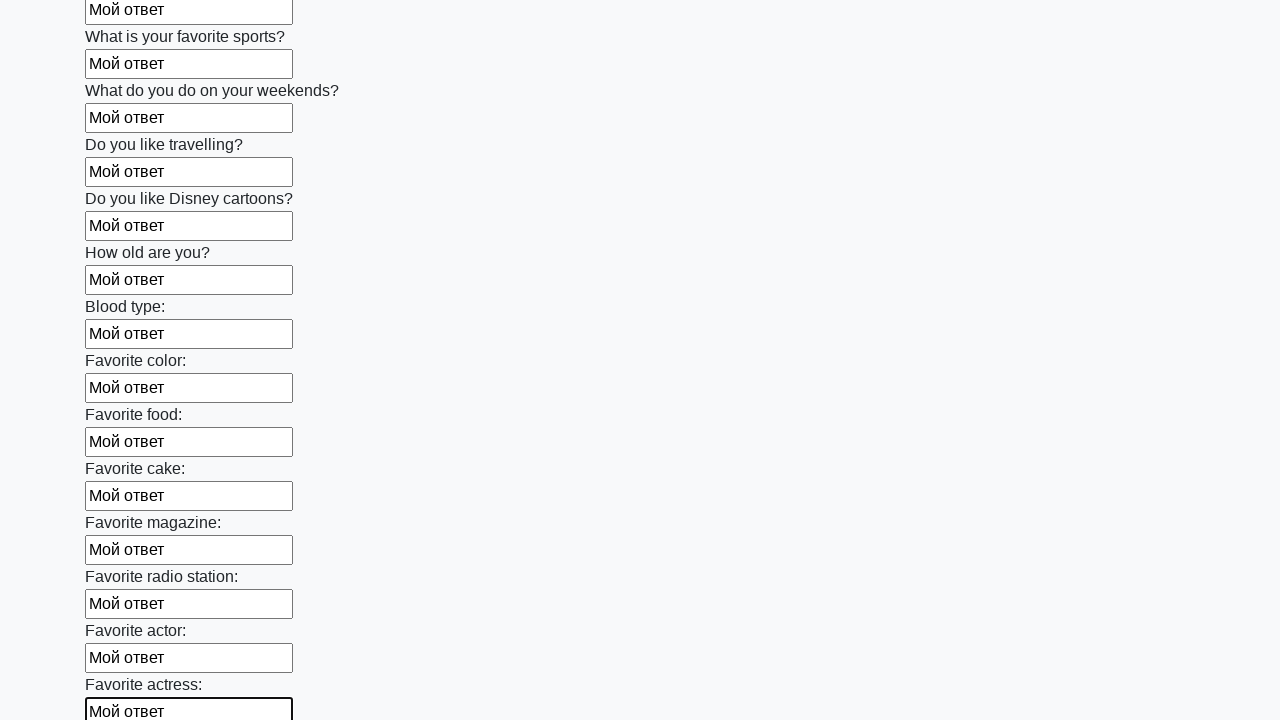

Filled input field with 'Мой ответ' on input >> nth=26
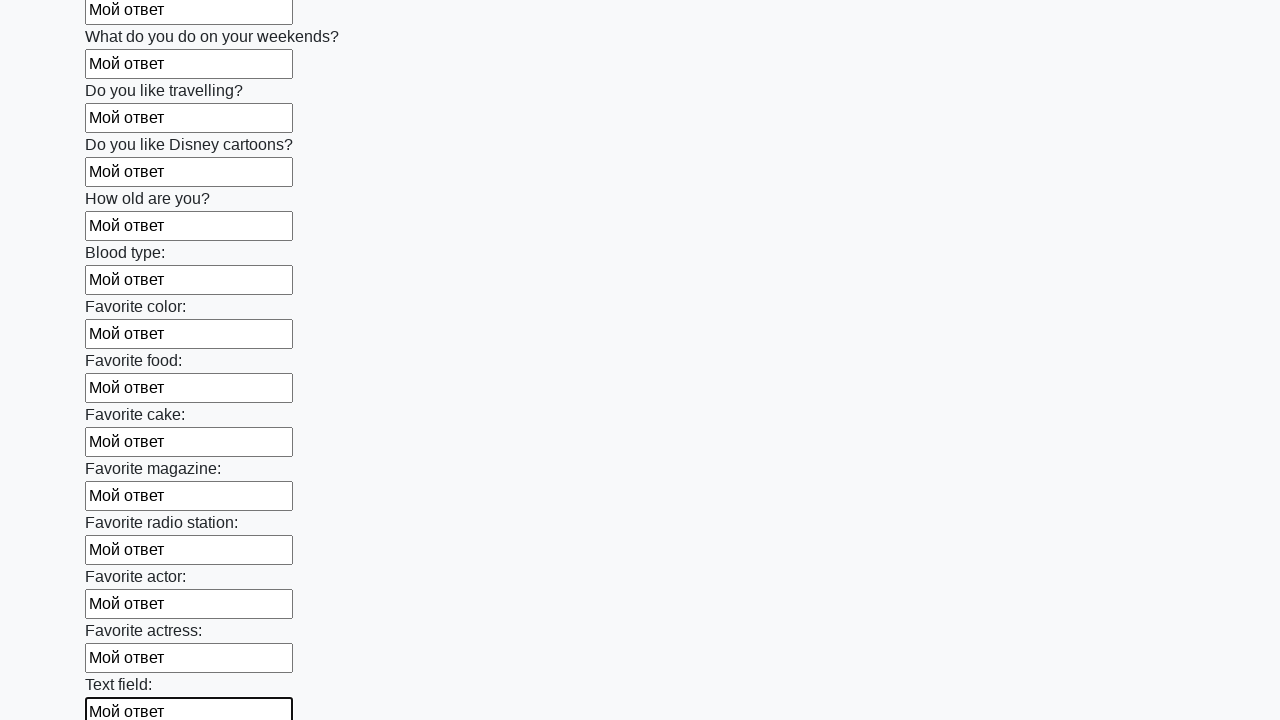

Filled input field with 'Мой ответ' on input >> nth=27
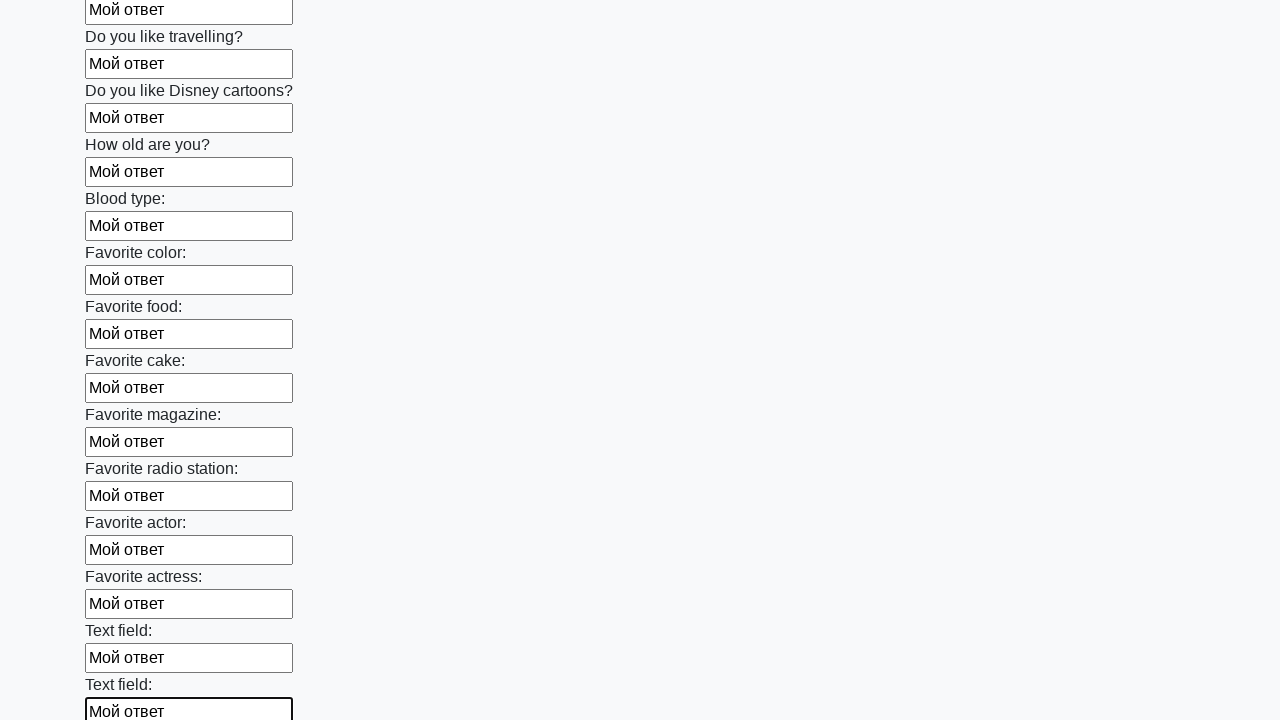

Filled input field with 'Мой ответ' on input >> nth=28
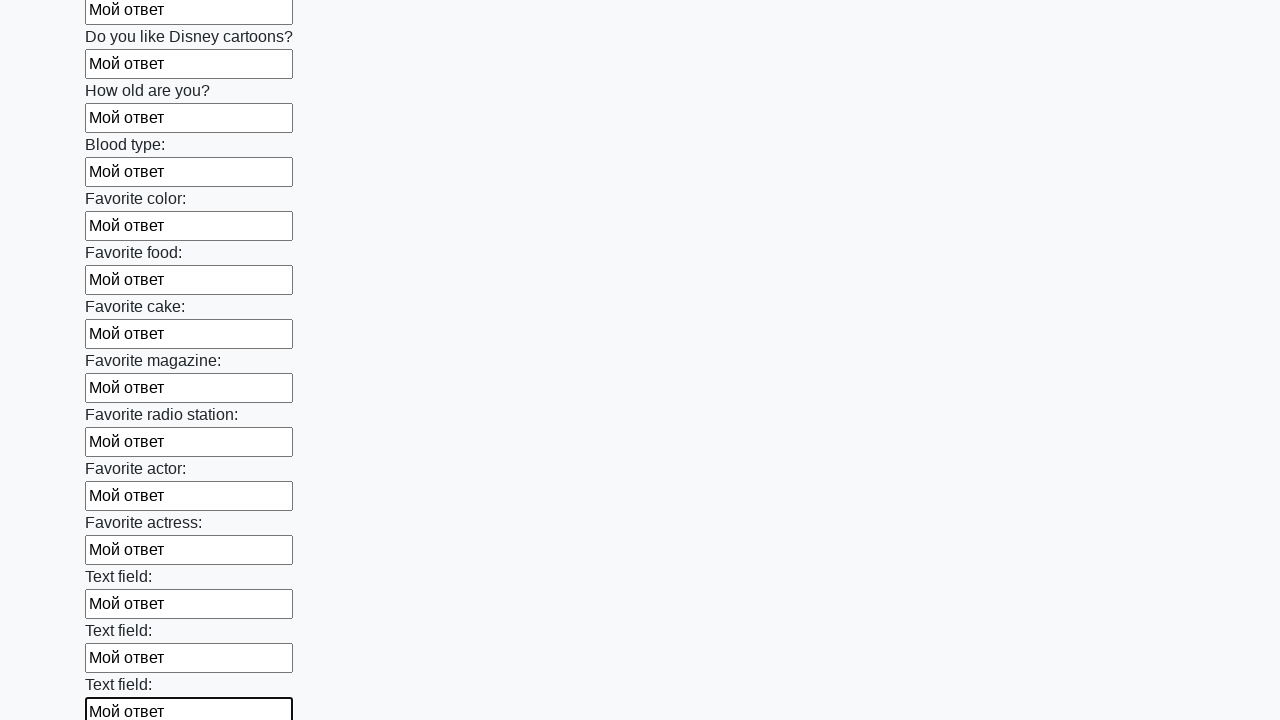

Filled input field with 'Мой ответ' on input >> nth=29
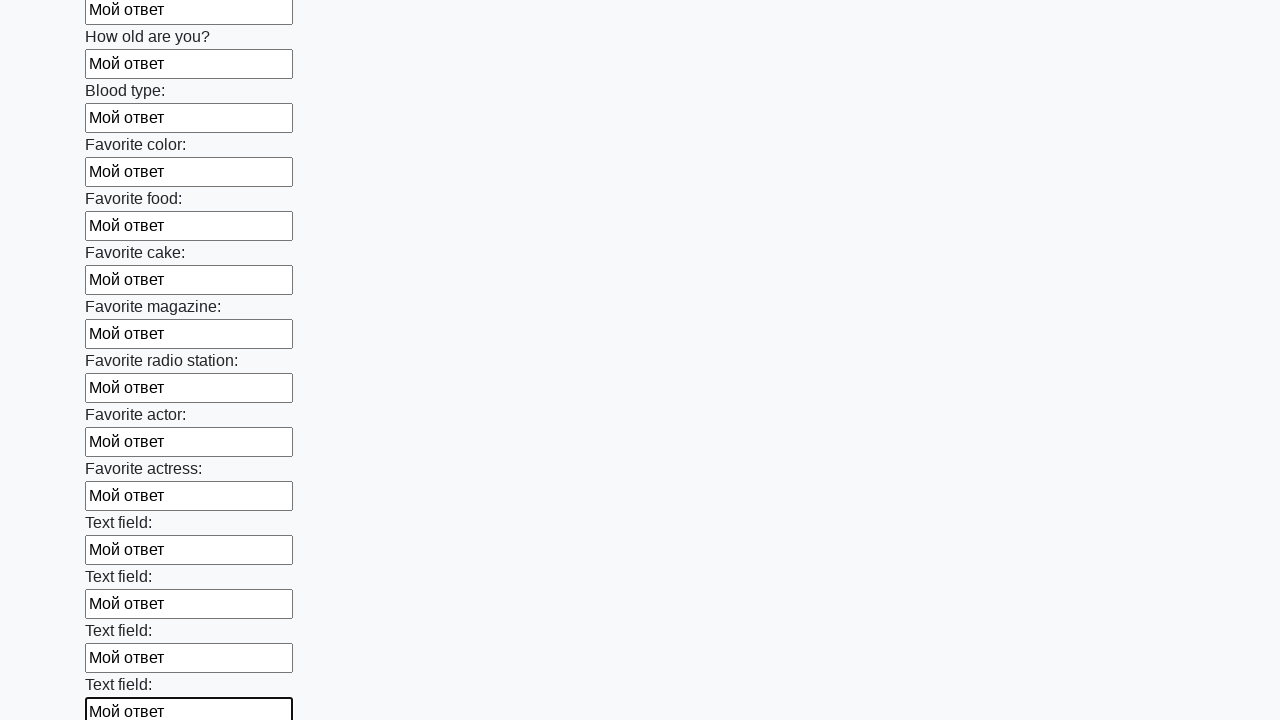

Filled input field with 'Мой ответ' on input >> nth=30
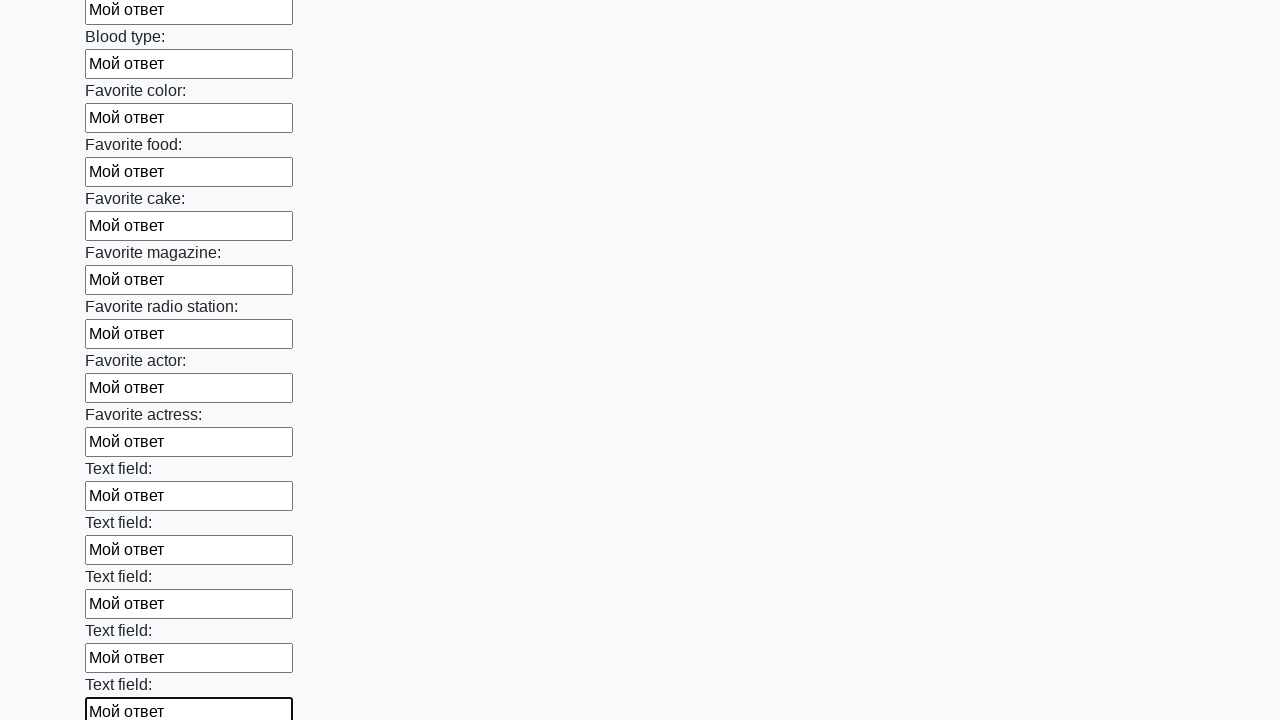

Filled input field with 'Мой ответ' on input >> nth=31
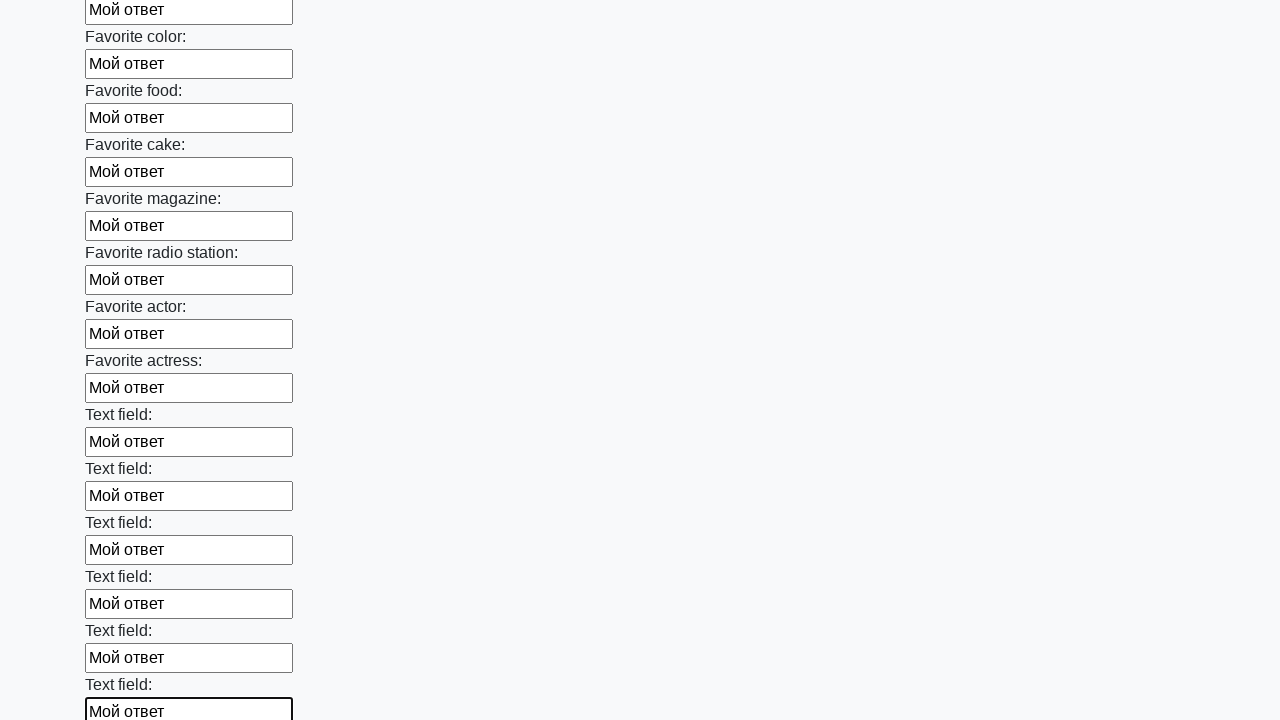

Filled input field with 'Мой ответ' on input >> nth=32
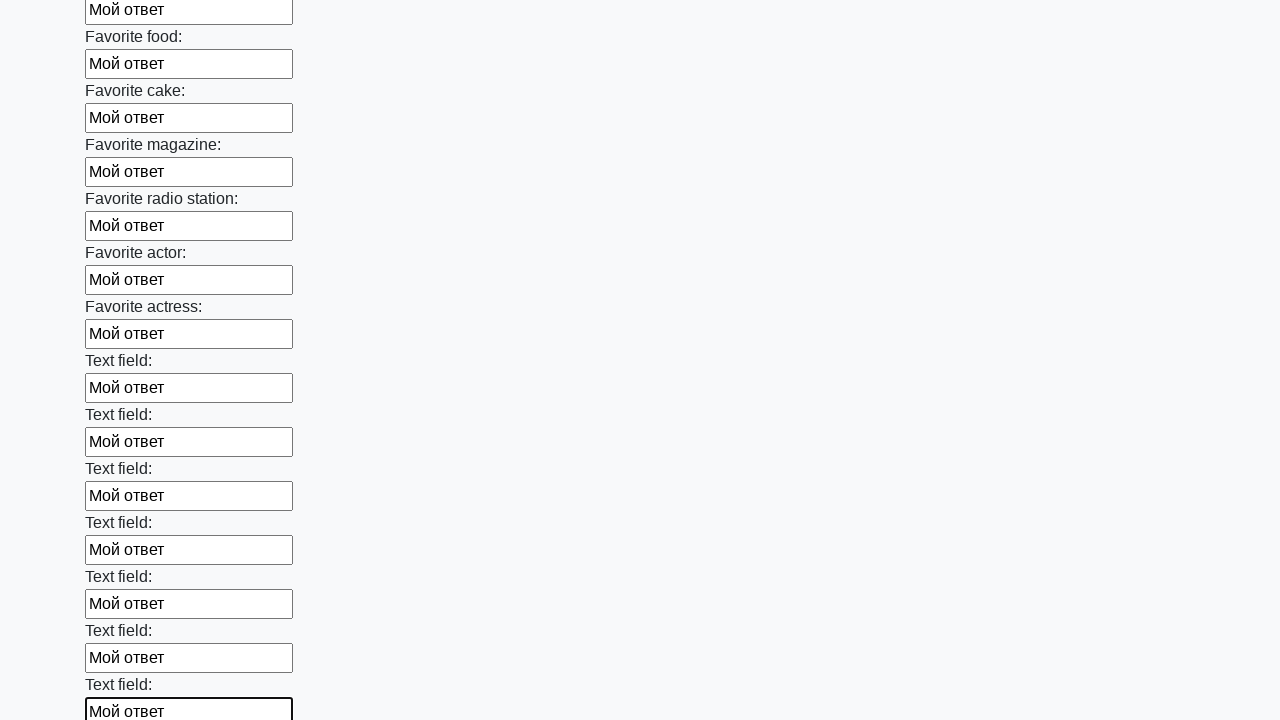

Filled input field with 'Мой ответ' on input >> nth=33
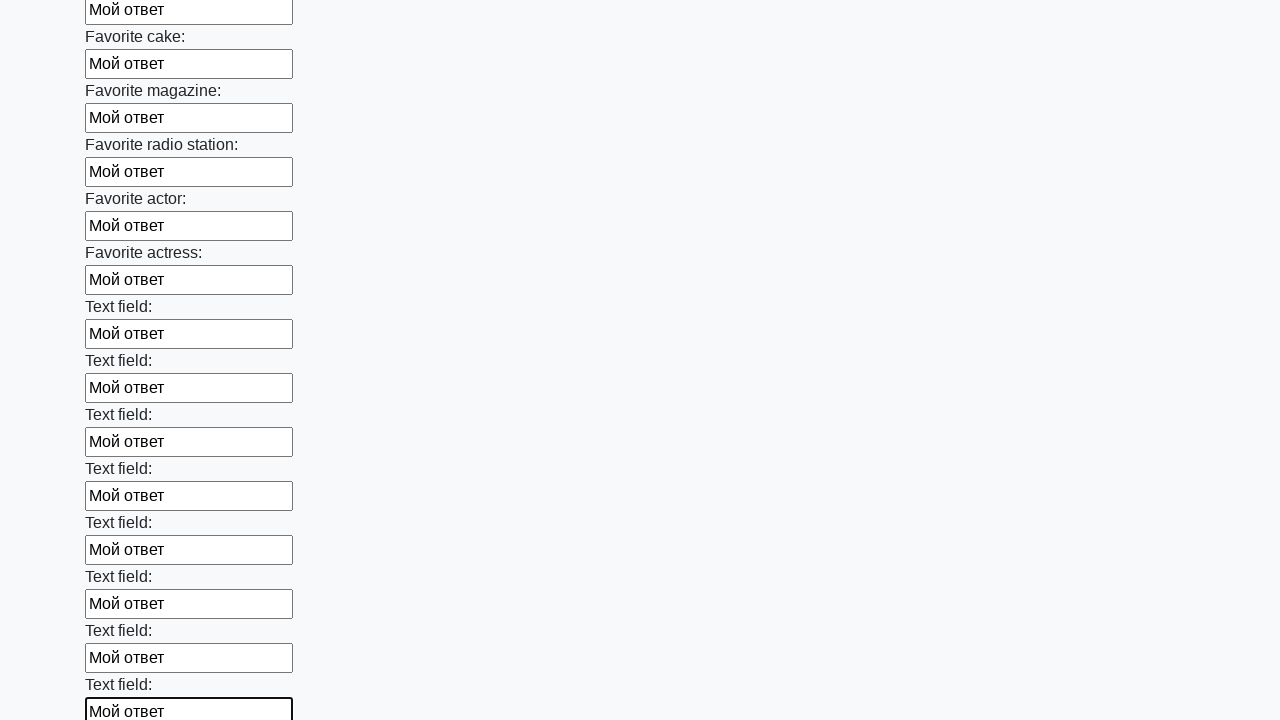

Filled input field with 'Мой ответ' on input >> nth=34
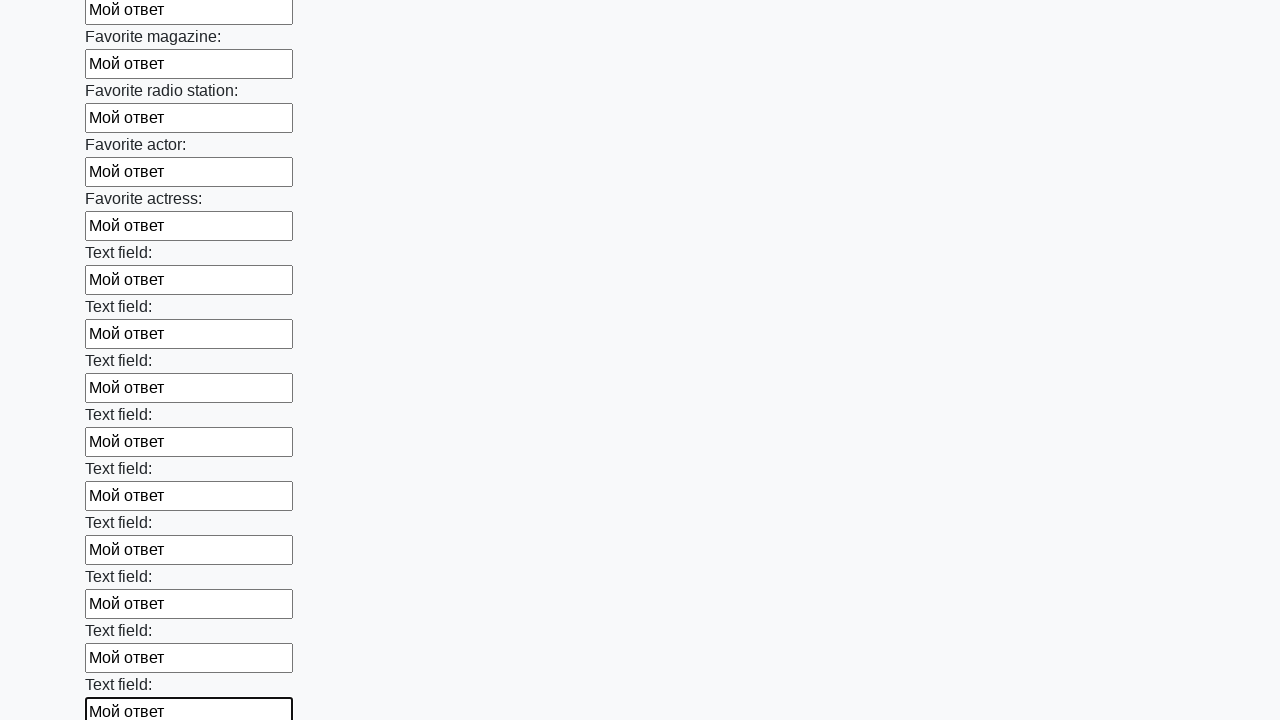

Filled input field with 'Мой ответ' on input >> nth=35
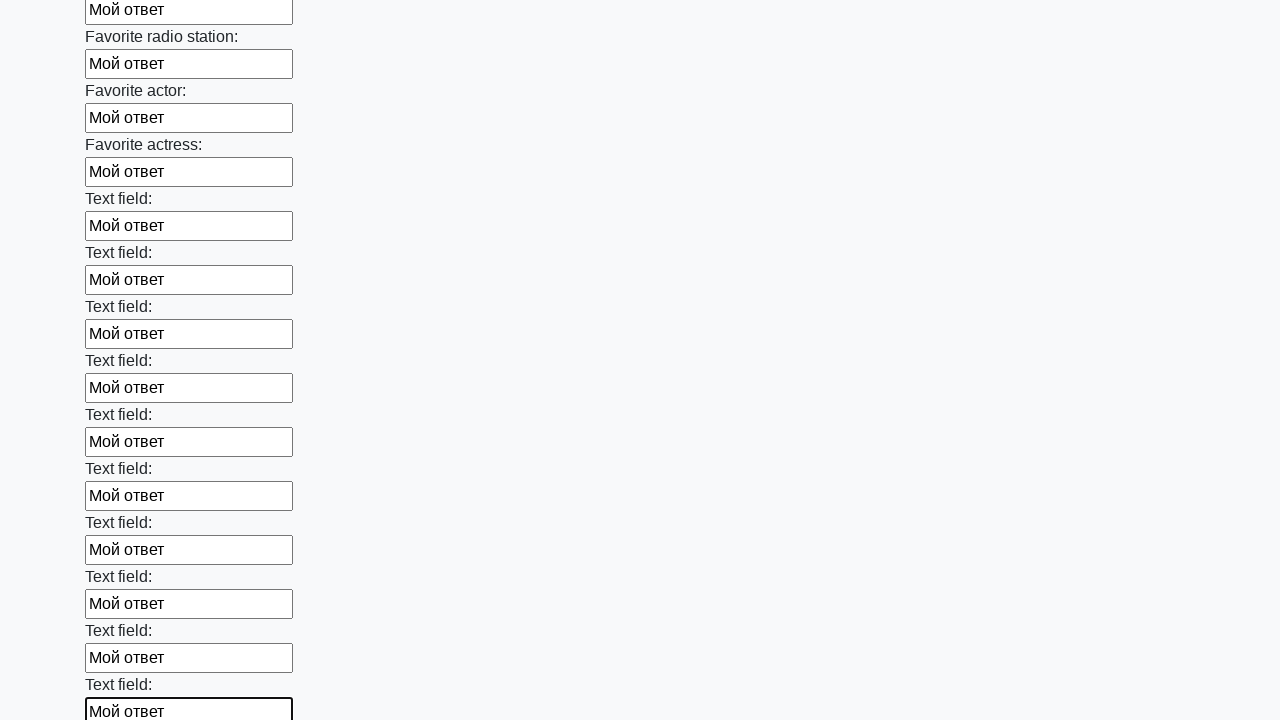

Filled input field with 'Мой ответ' on input >> nth=36
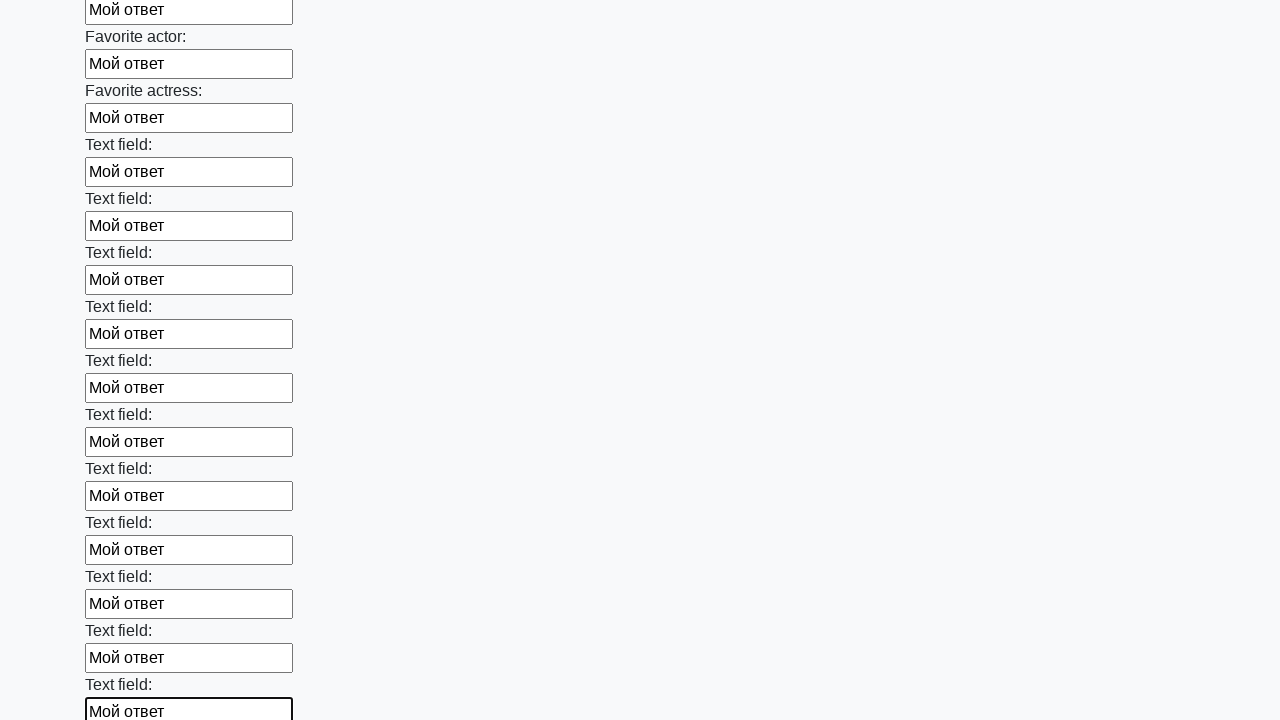

Filled input field with 'Мой ответ' on input >> nth=37
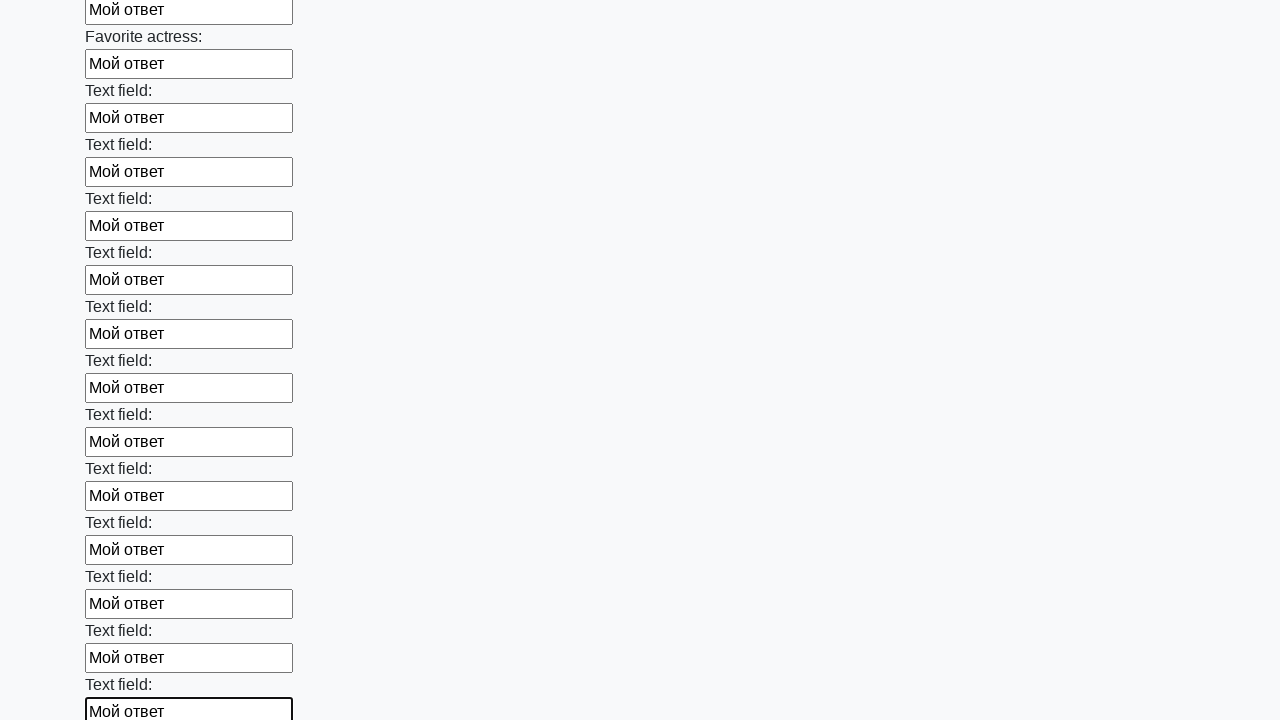

Filled input field with 'Мой ответ' on input >> nth=38
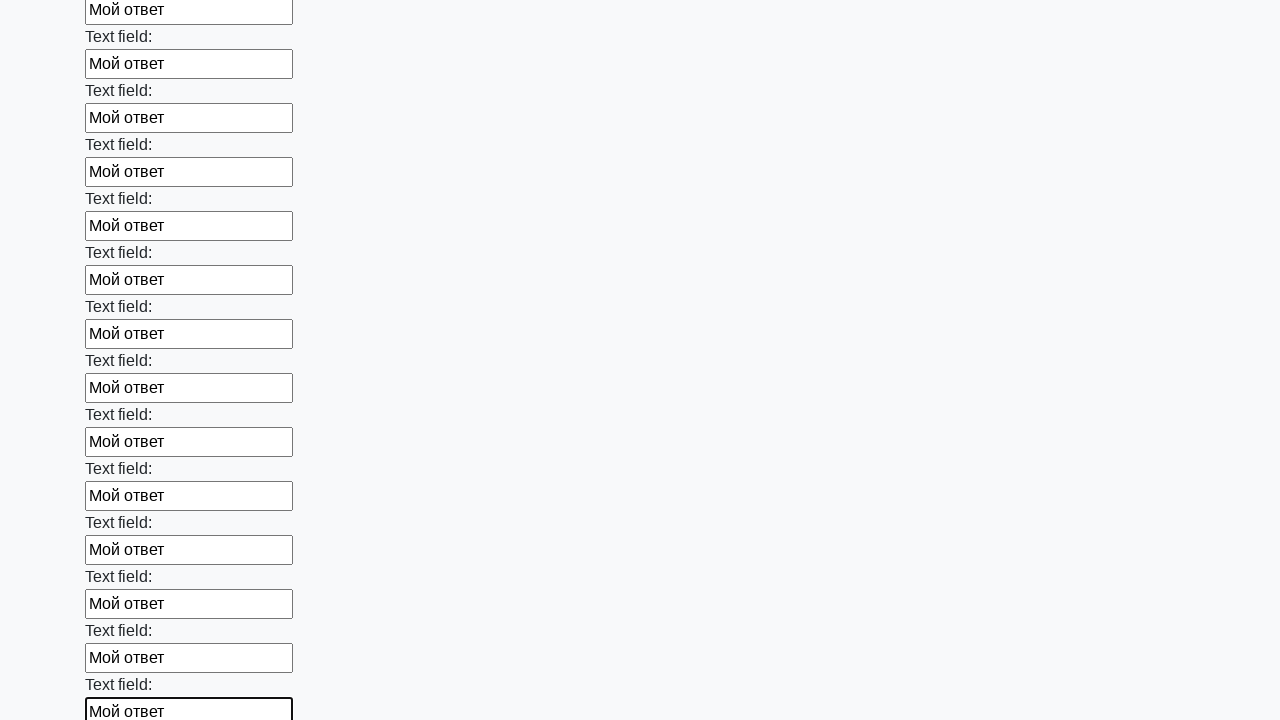

Filled input field with 'Мой ответ' on input >> nth=39
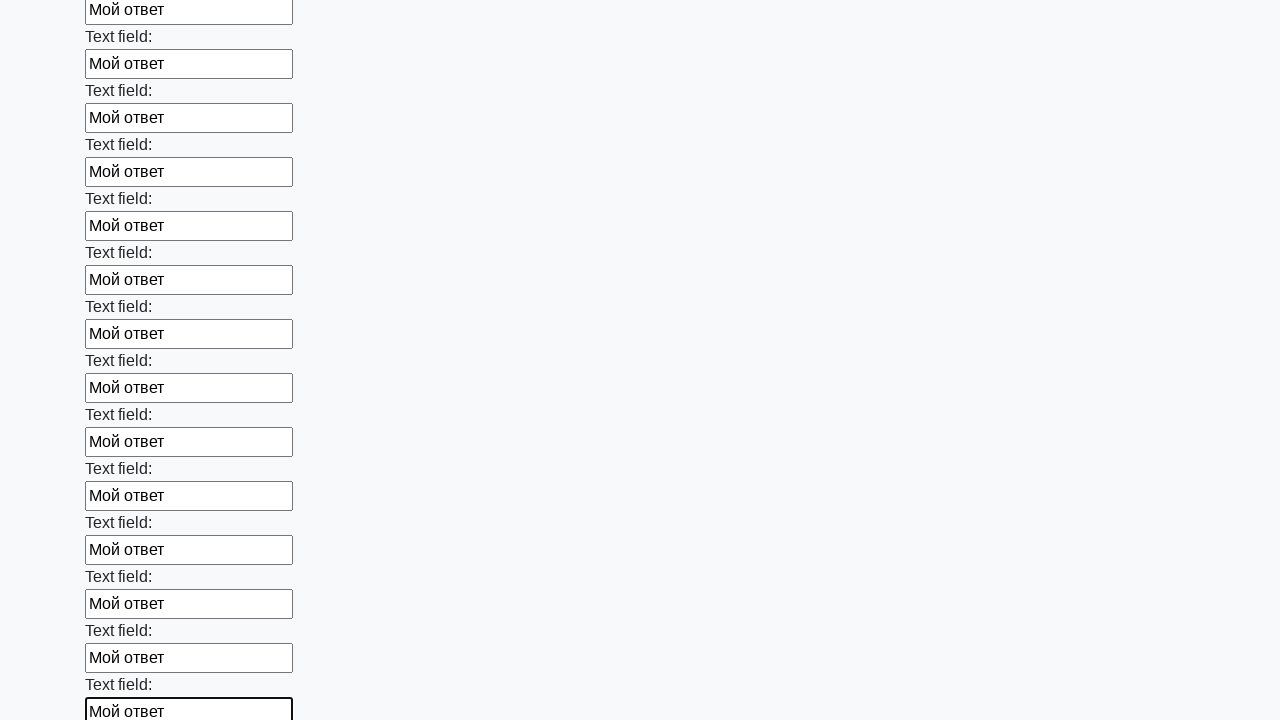

Filled input field with 'Мой ответ' on input >> nth=40
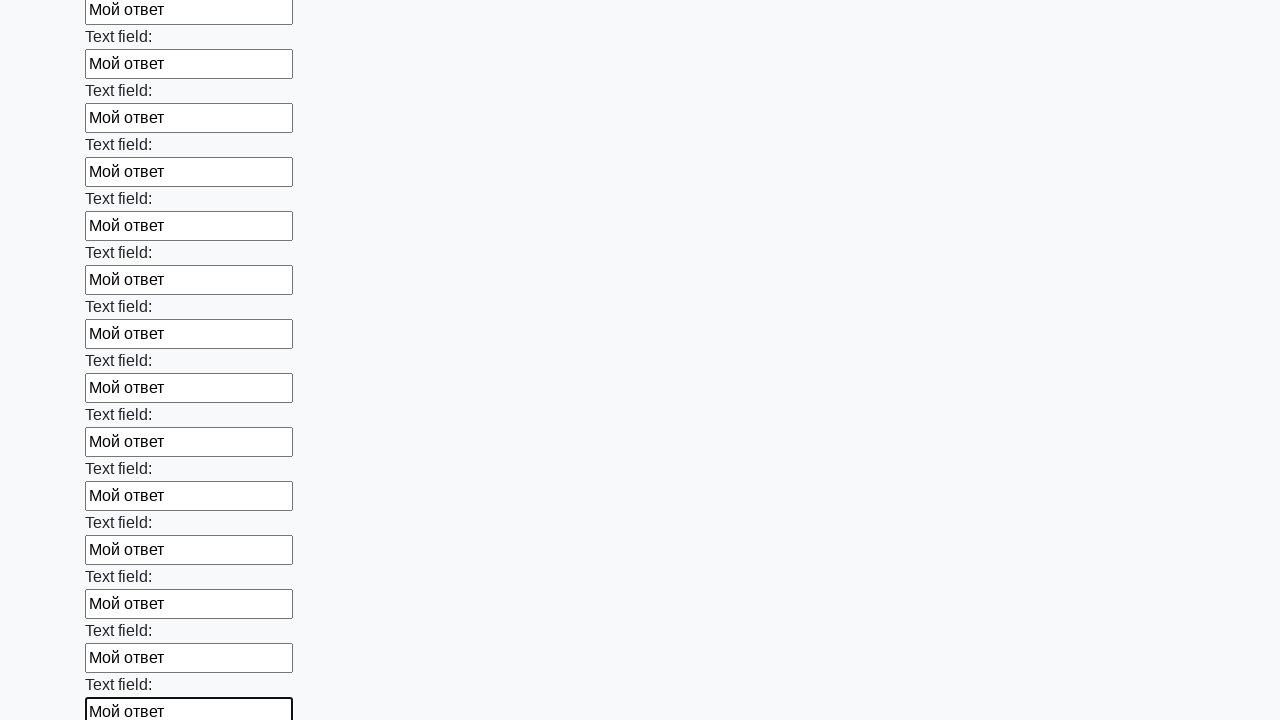

Filled input field with 'Мой ответ' on input >> nth=41
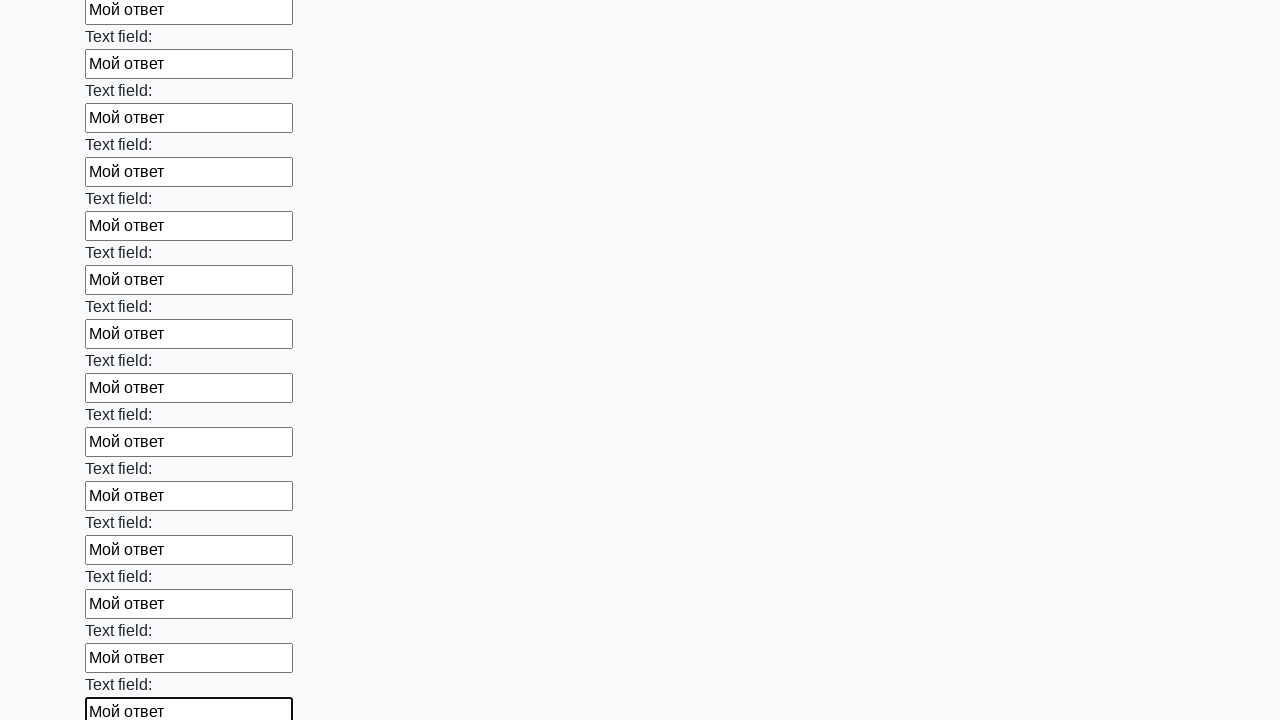

Filled input field with 'Мой ответ' on input >> nth=42
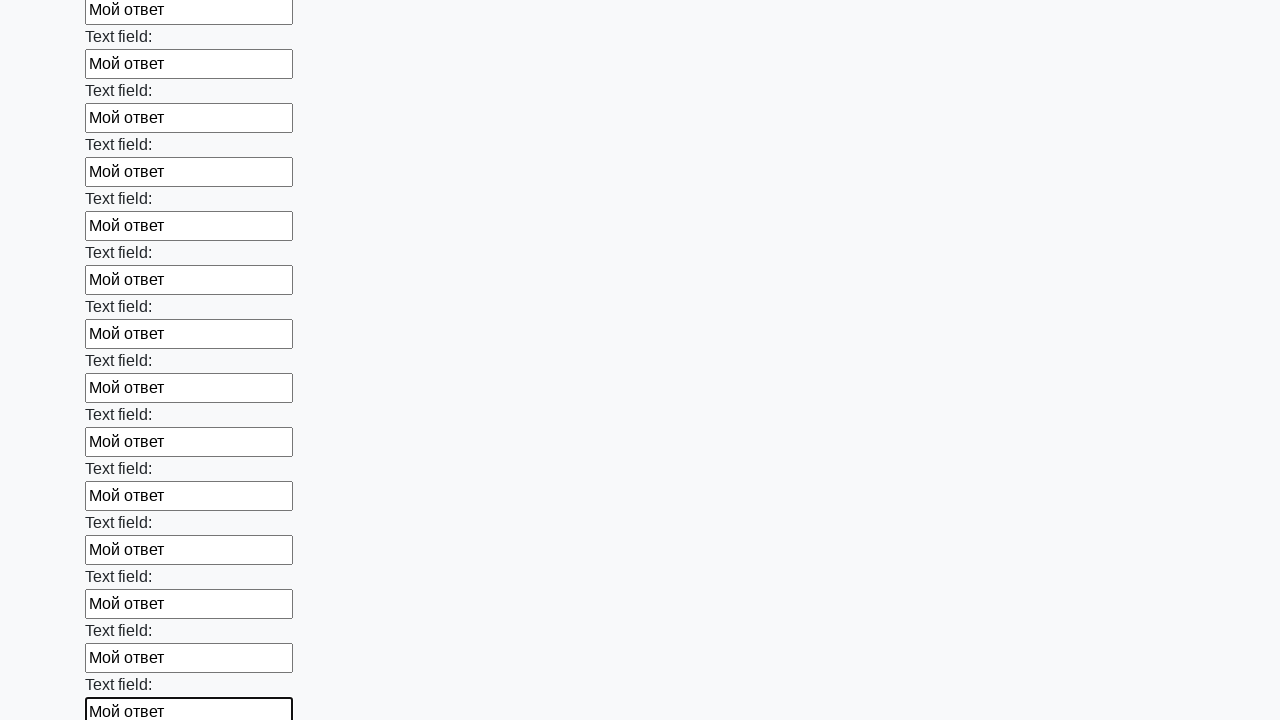

Filled input field with 'Мой ответ' on input >> nth=43
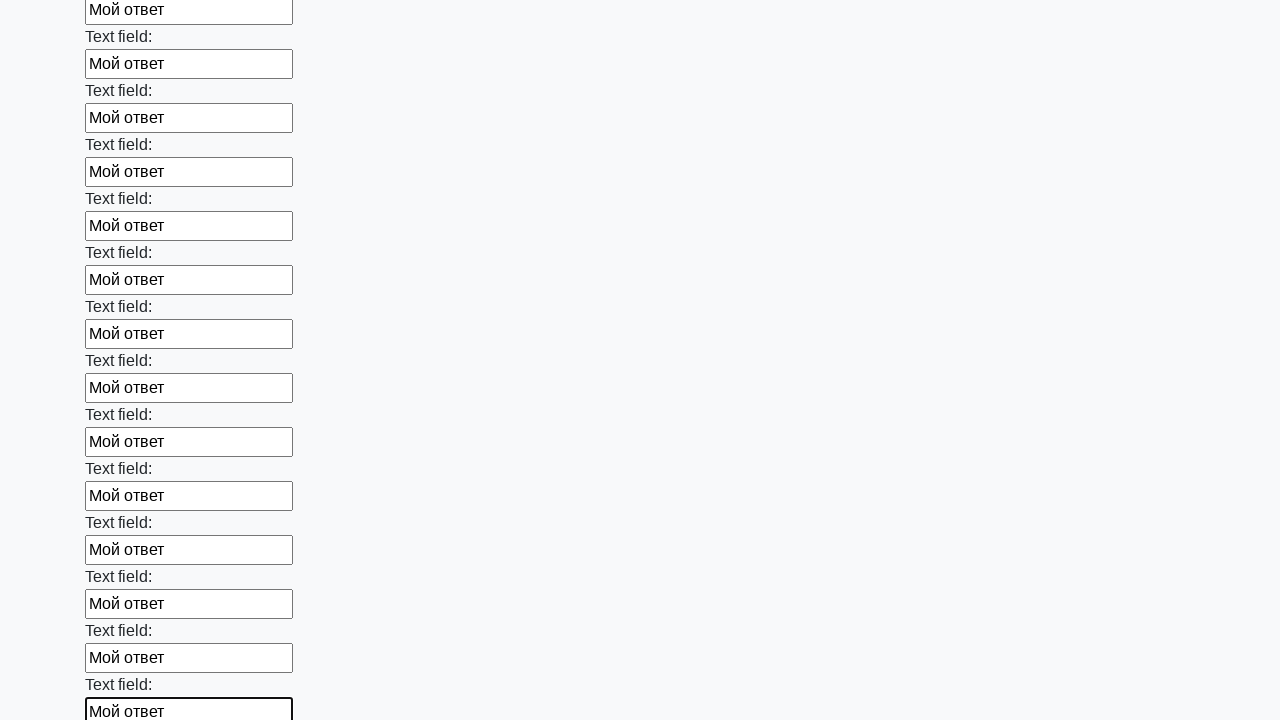

Filled input field with 'Мой ответ' on input >> nth=44
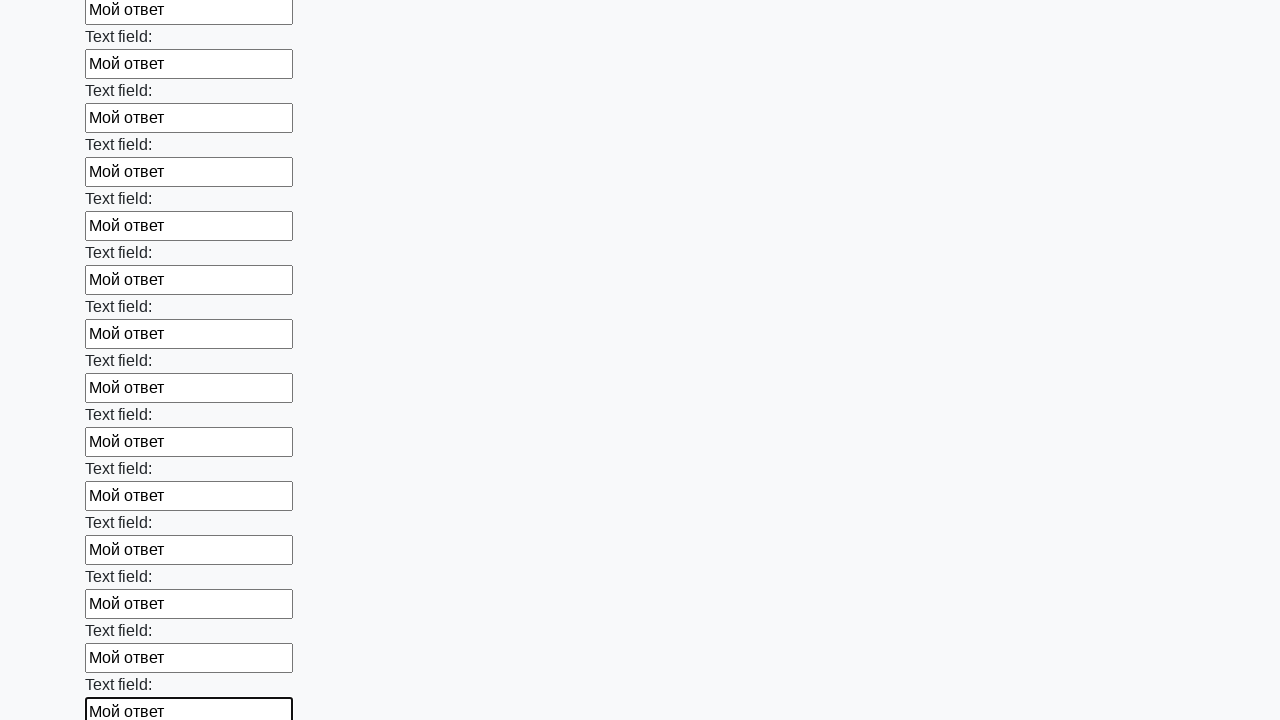

Filled input field with 'Мой ответ' on input >> nth=45
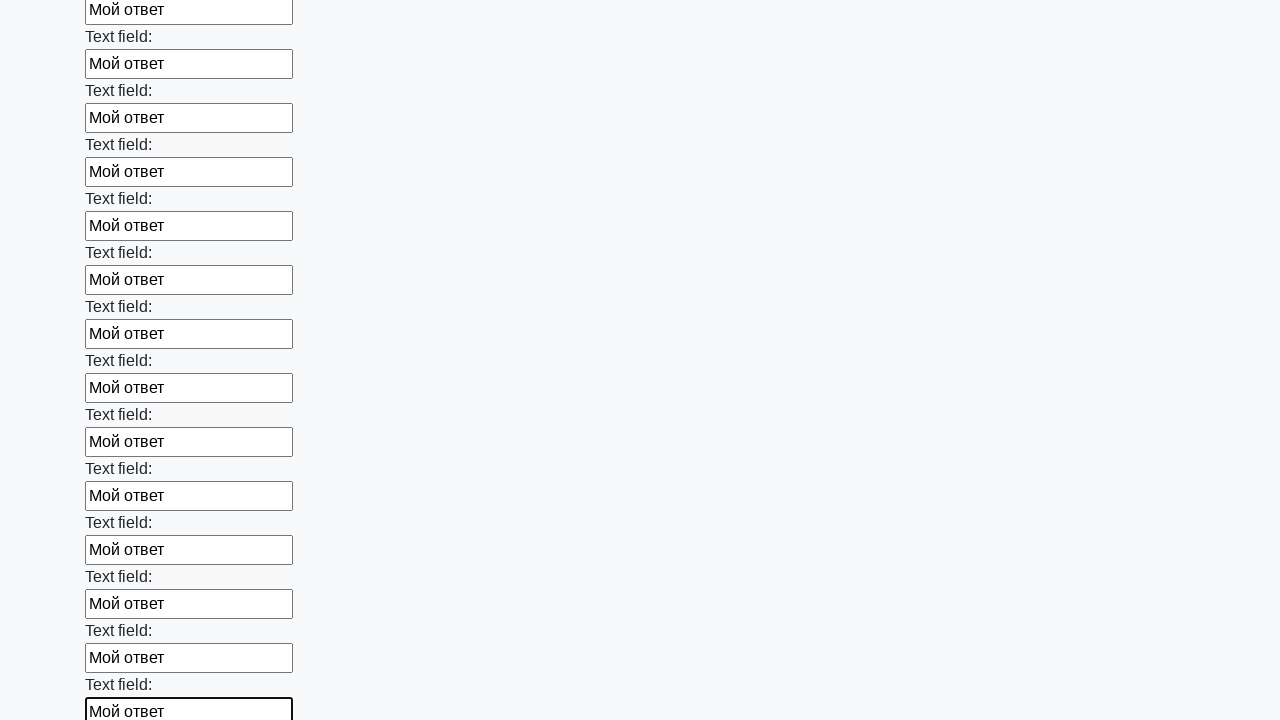

Filled input field with 'Мой ответ' on input >> nth=46
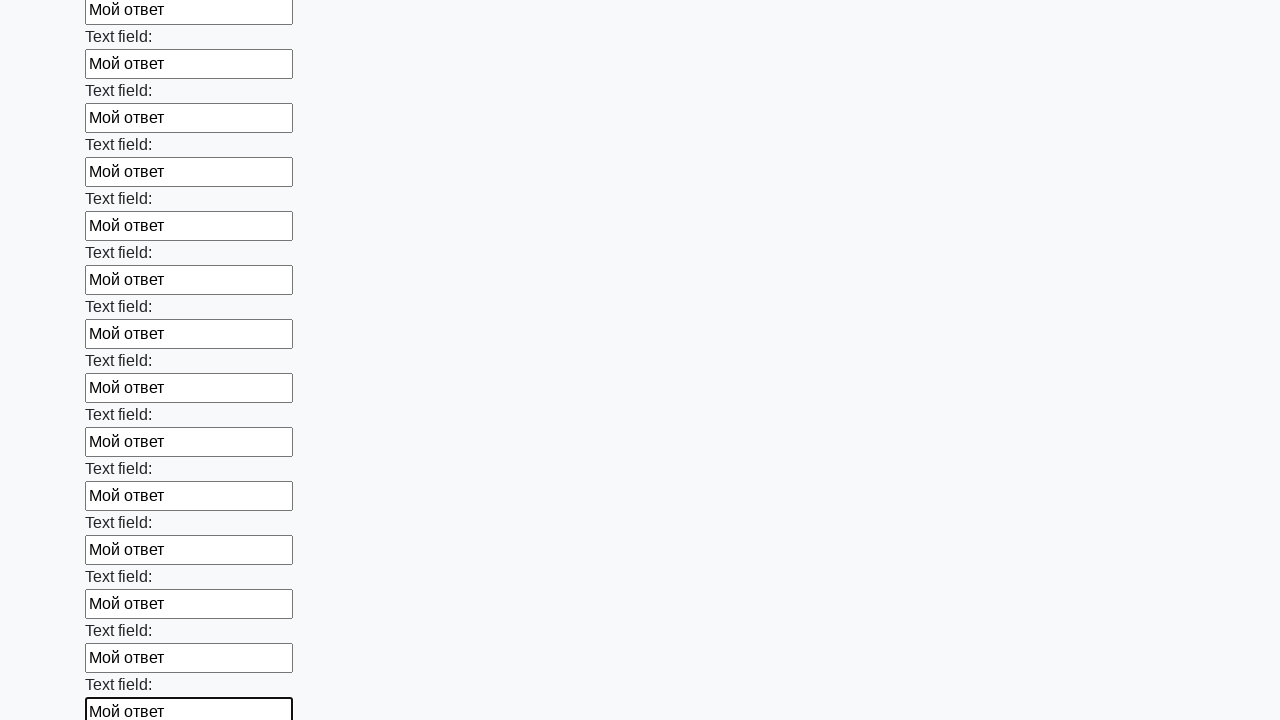

Filled input field with 'Мой ответ' on input >> nth=47
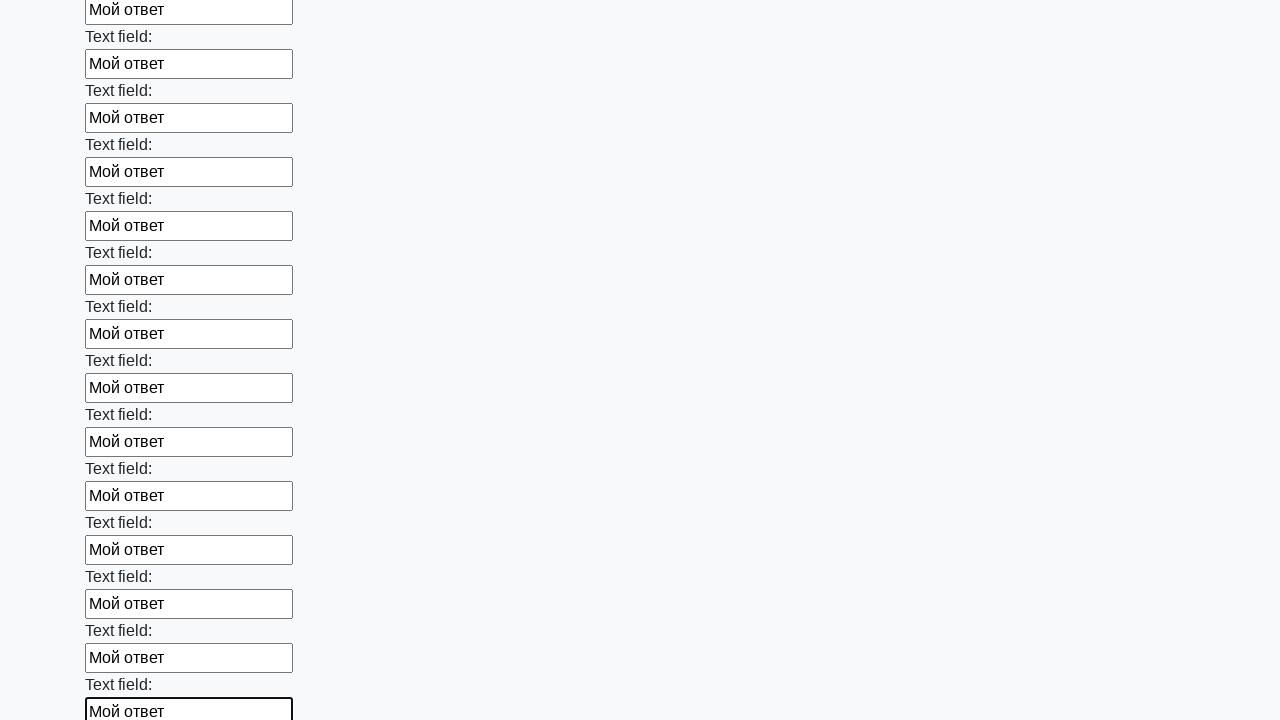

Filled input field with 'Мой ответ' on input >> nth=48
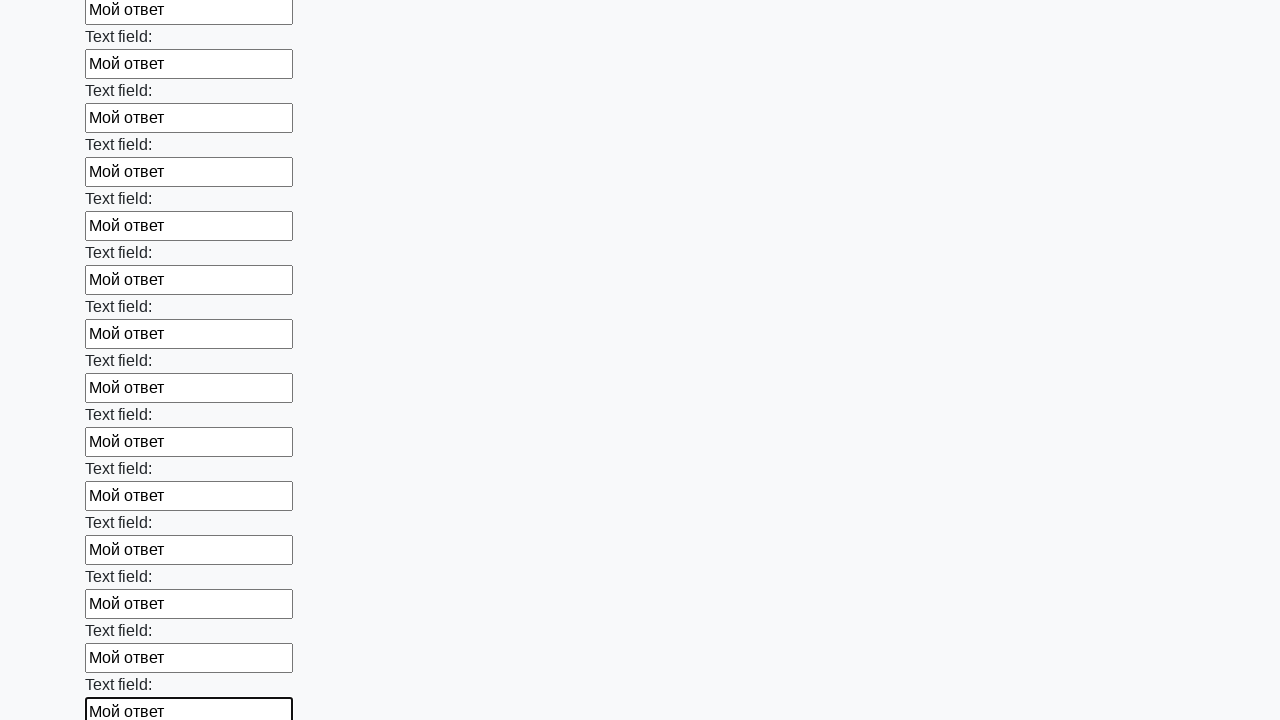

Filled input field with 'Мой ответ' on input >> nth=49
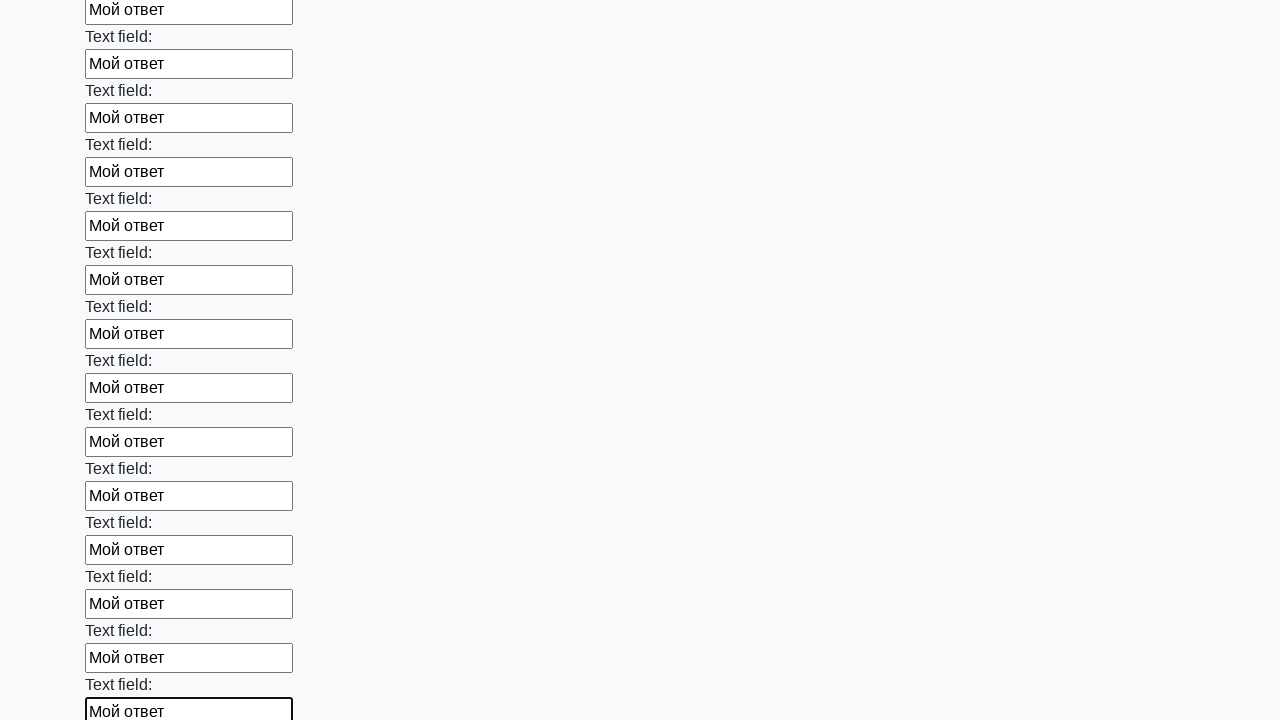

Filled input field with 'Мой ответ' on input >> nth=50
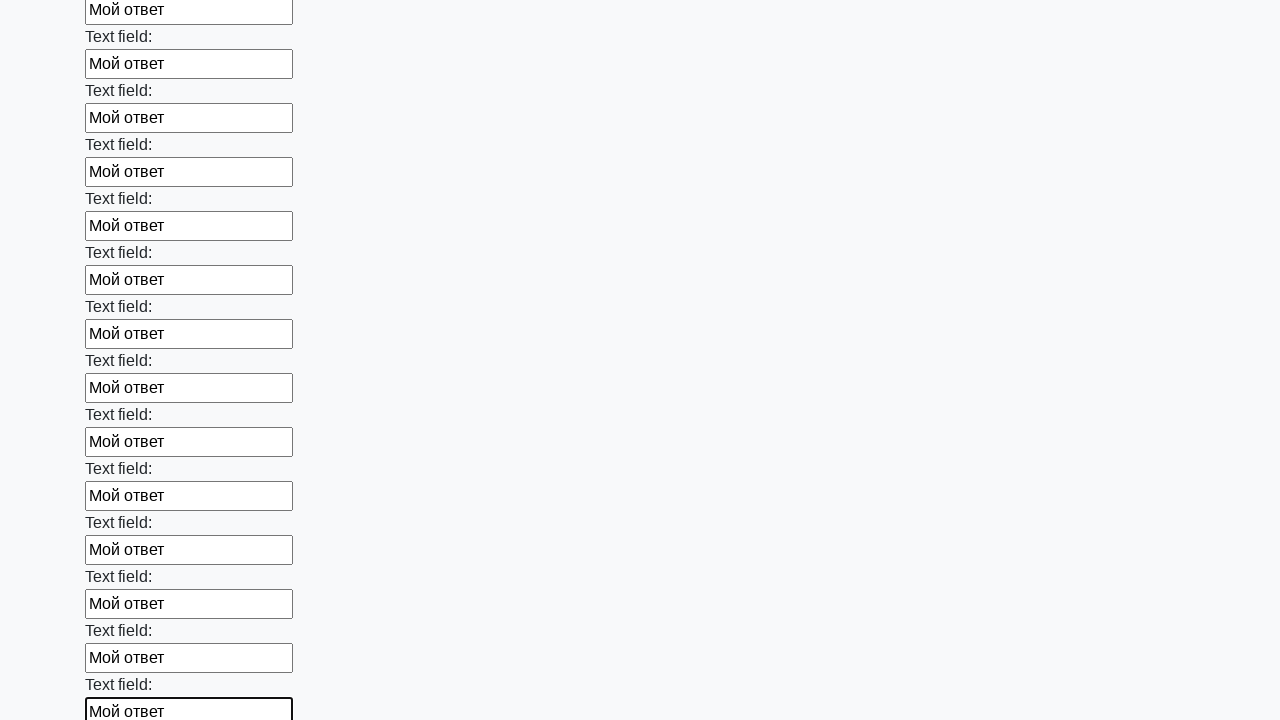

Filled input field with 'Мой ответ' on input >> nth=51
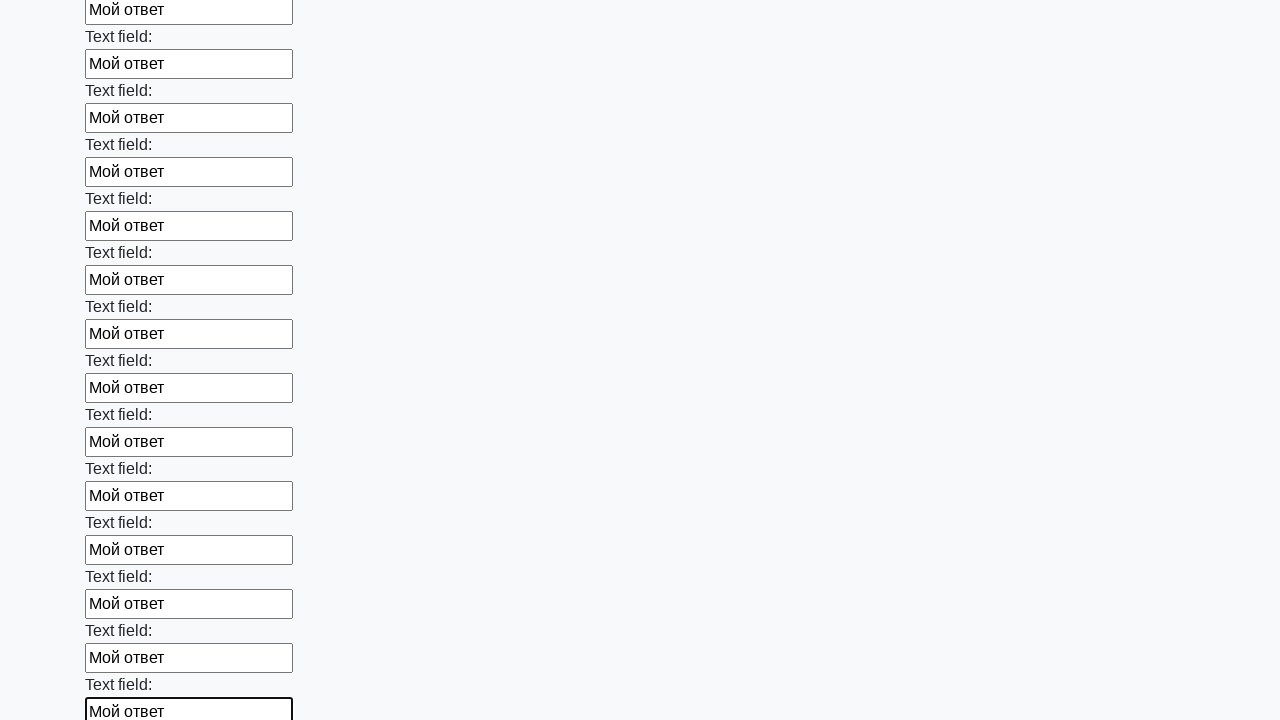

Filled input field with 'Мой ответ' on input >> nth=52
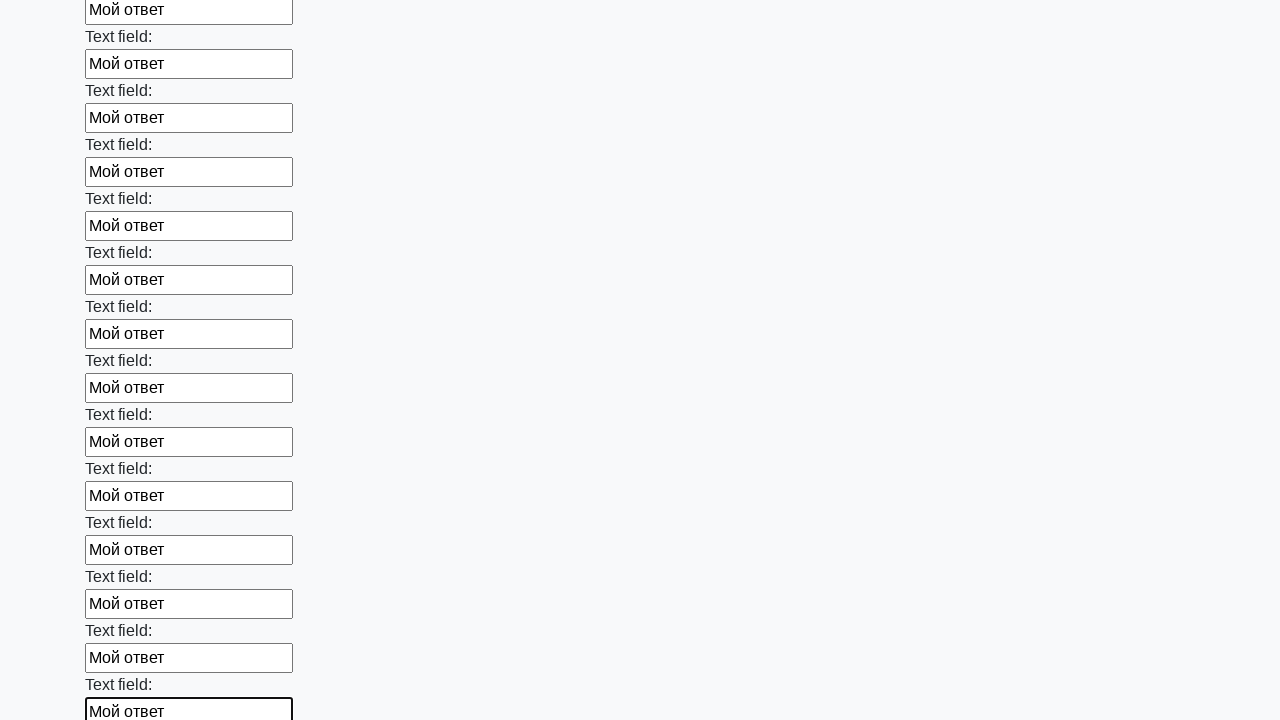

Filled input field with 'Мой ответ' on input >> nth=53
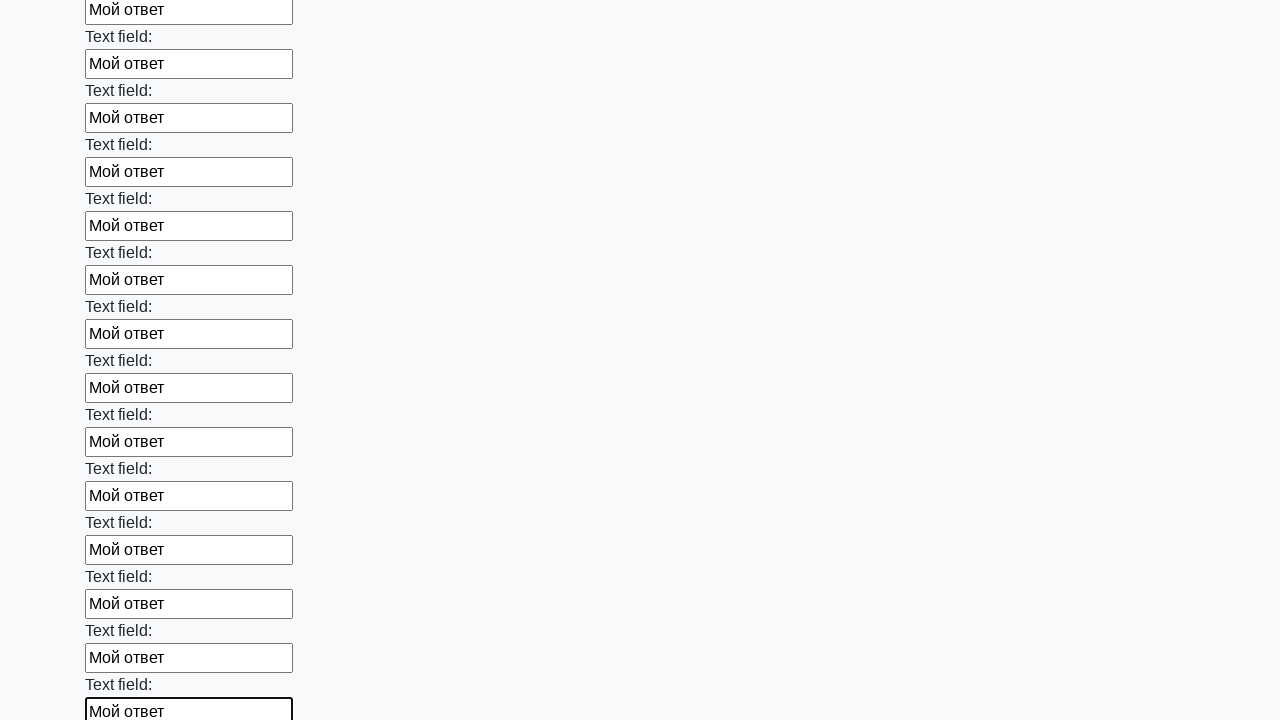

Filled input field with 'Мой ответ' on input >> nth=54
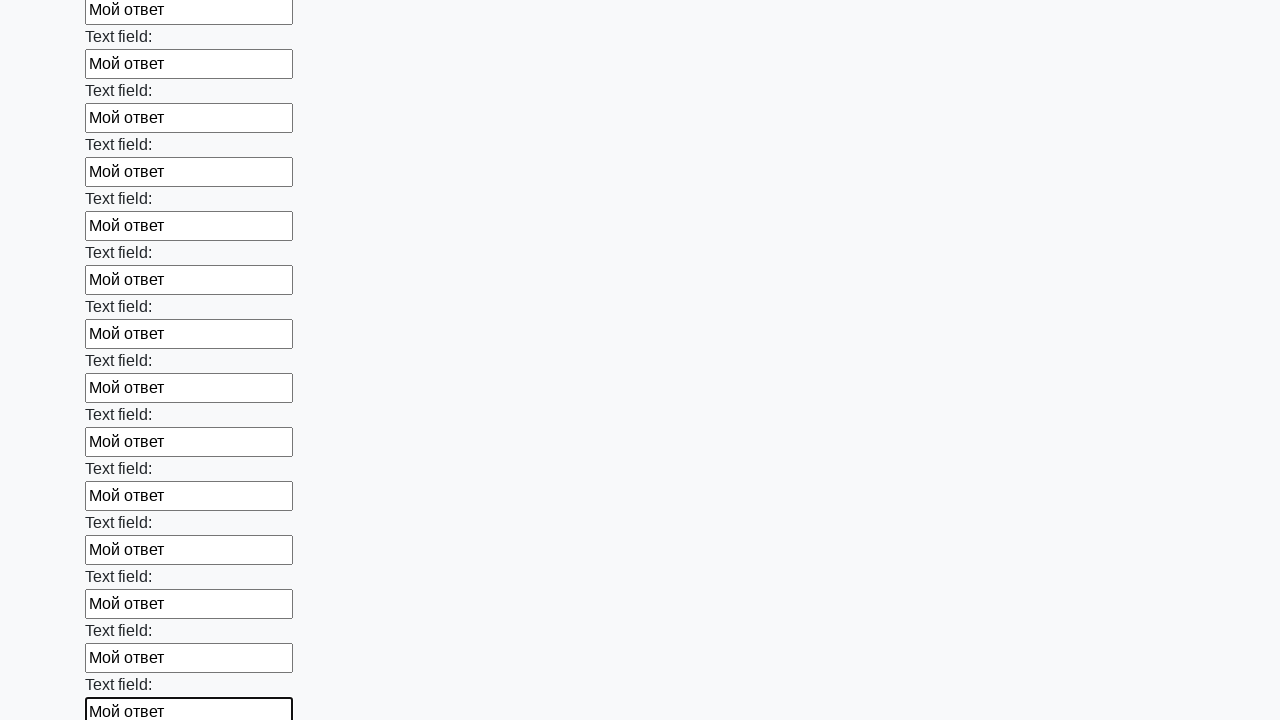

Filled input field with 'Мой ответ' on input >> nth=55
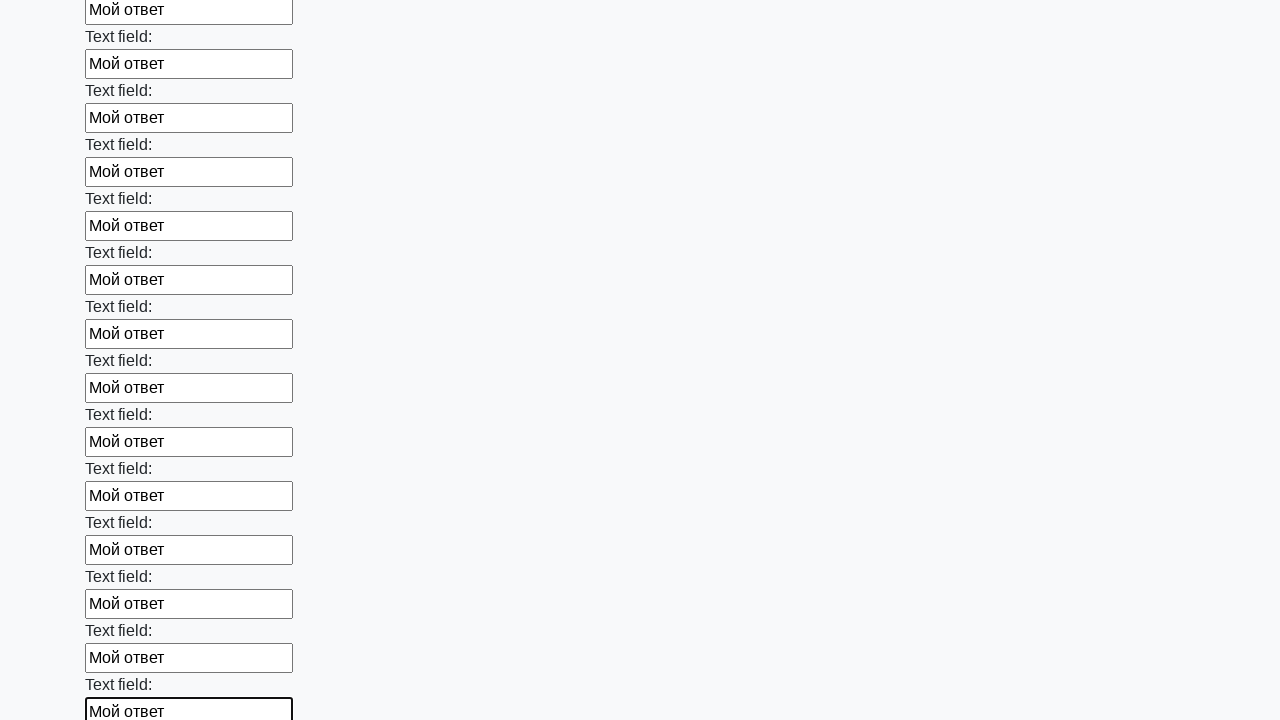

Filled input field with 'Мой ответ' on input >> nth=56
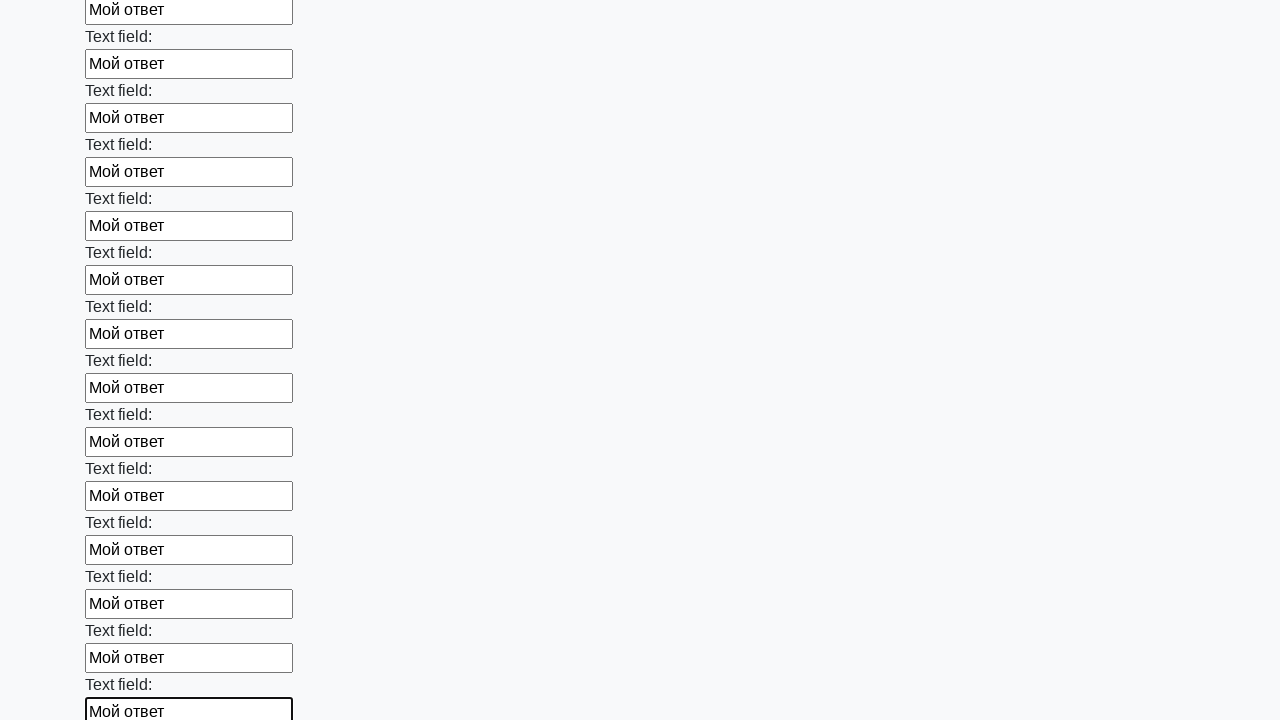

Filled input field with 'Мой ответ' on input >> nth=57
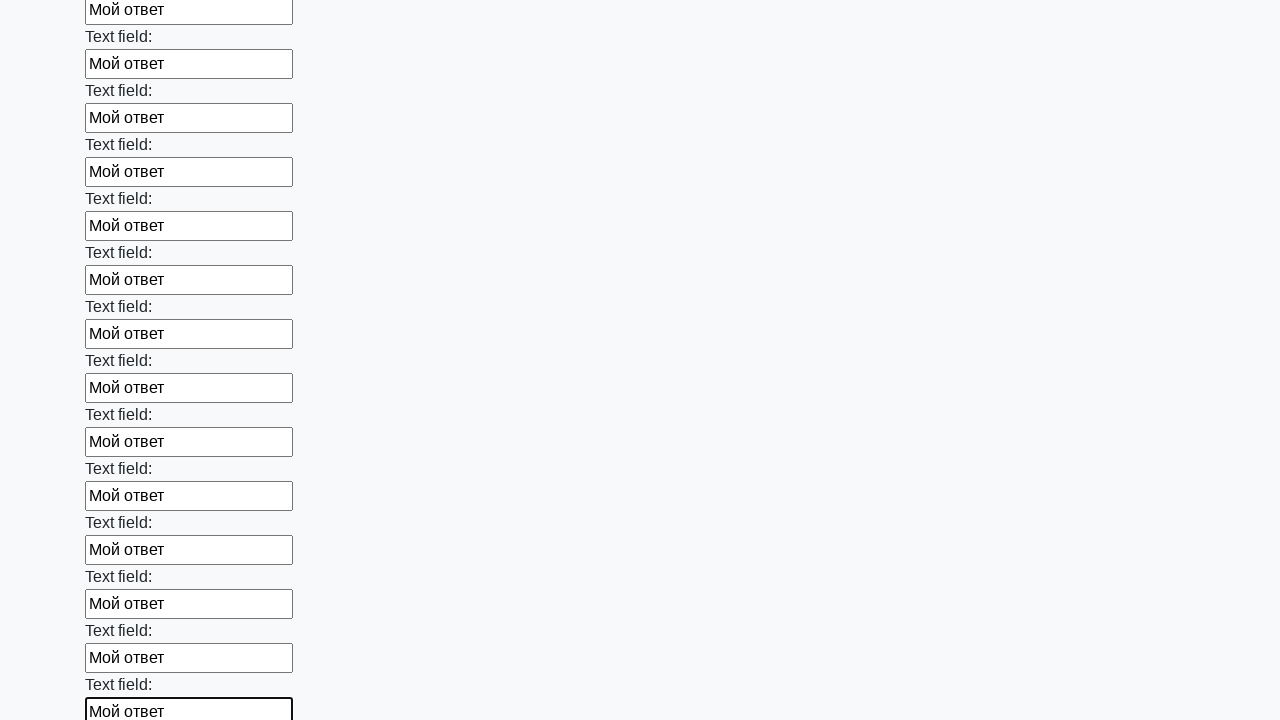

Filled input field with 'Мой ответ' on input >> nth=58
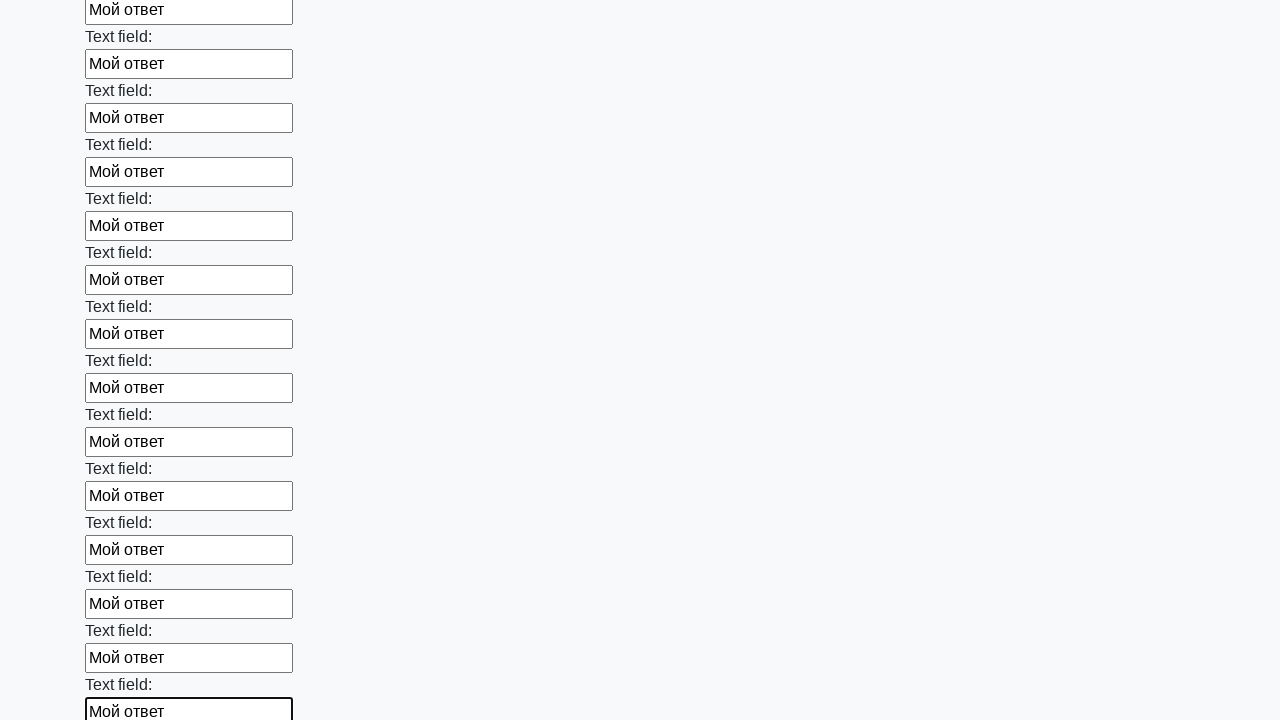

Filled input field with 'Мой ответ' on input >> nth=59
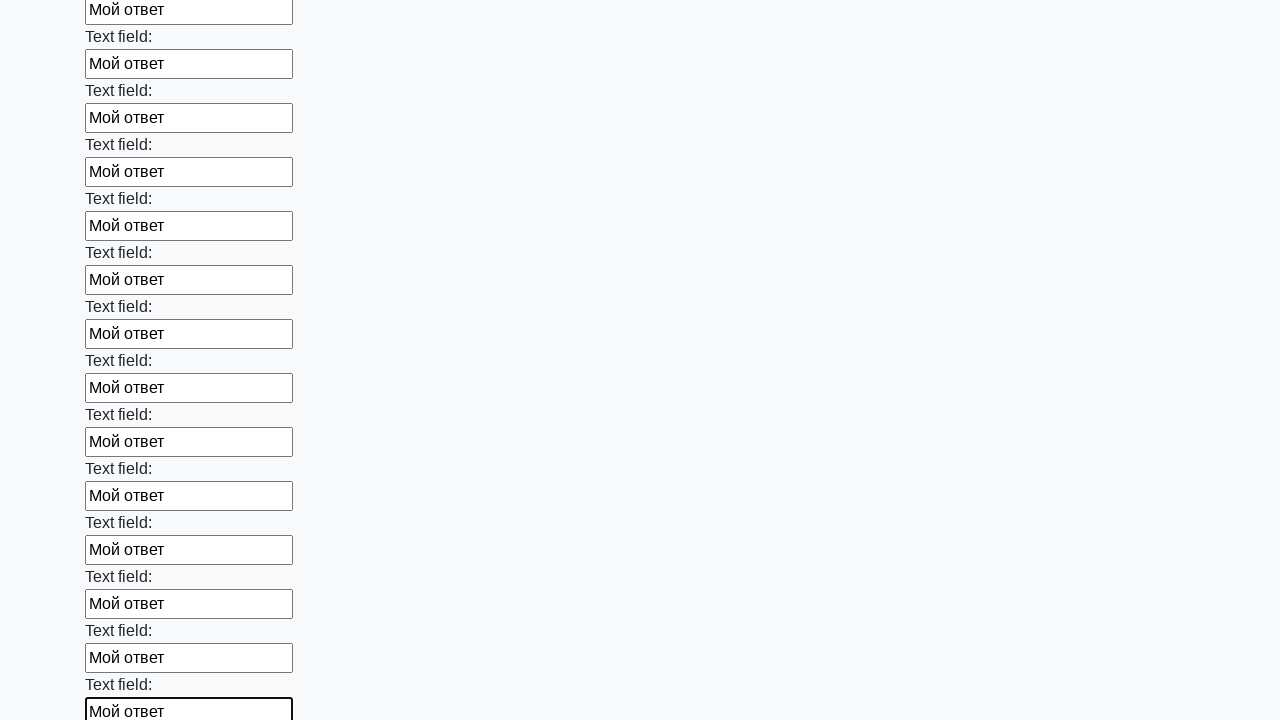

Filled input field with 'Мой ответ' on input >> nth=60
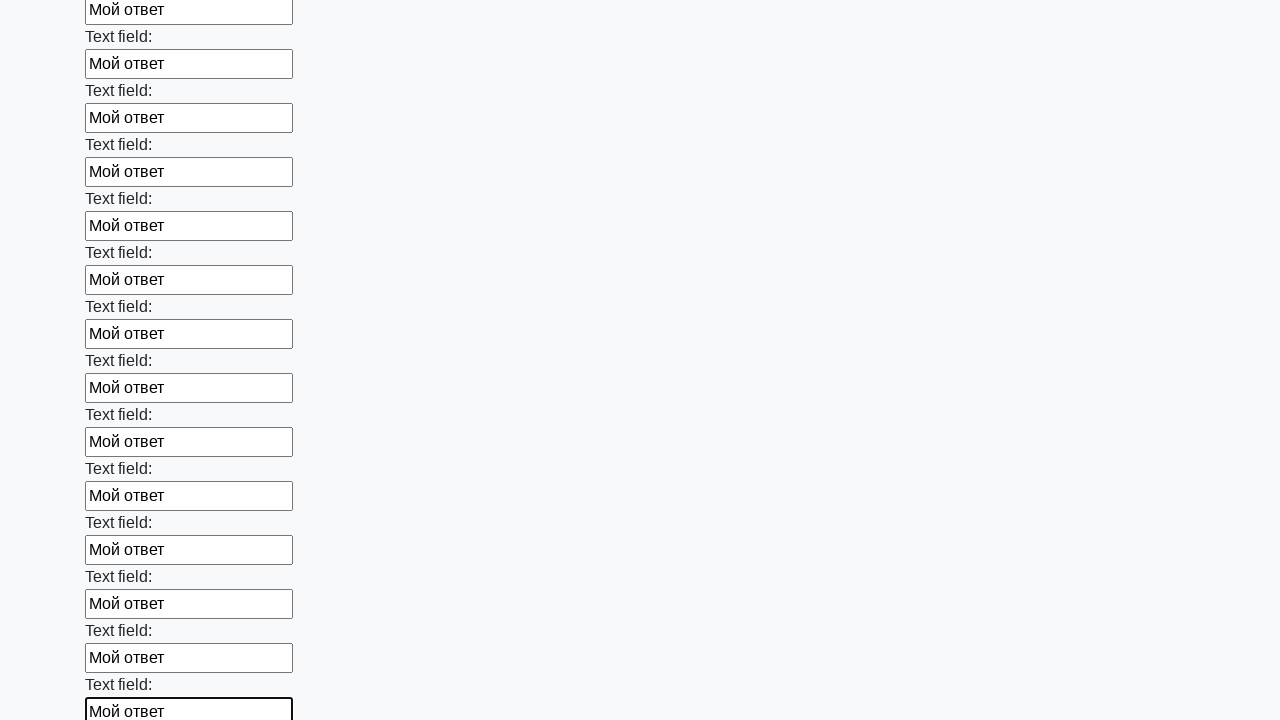

Filled input field with 'Мой ответ' on input >> nth=61
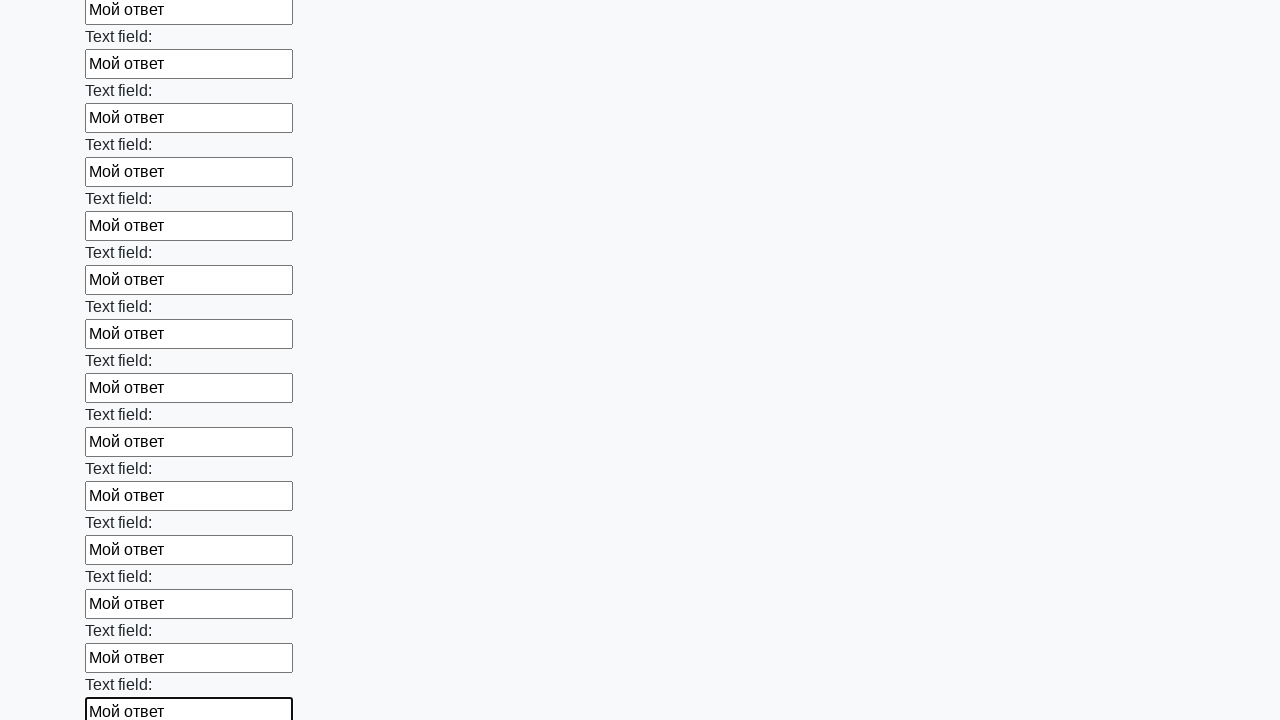

Filled input field with 'Мой ответ' on input >> nth=62
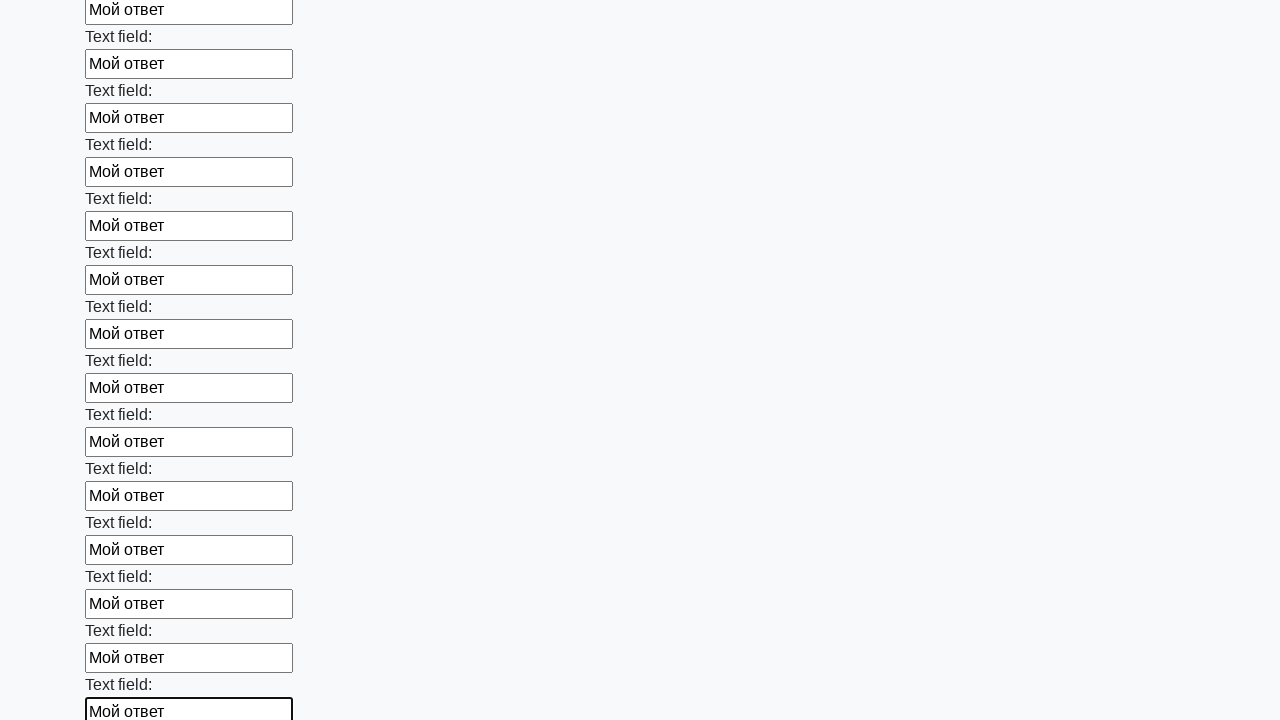

Filled input field with 'Мой ответ' on input >> nth=63
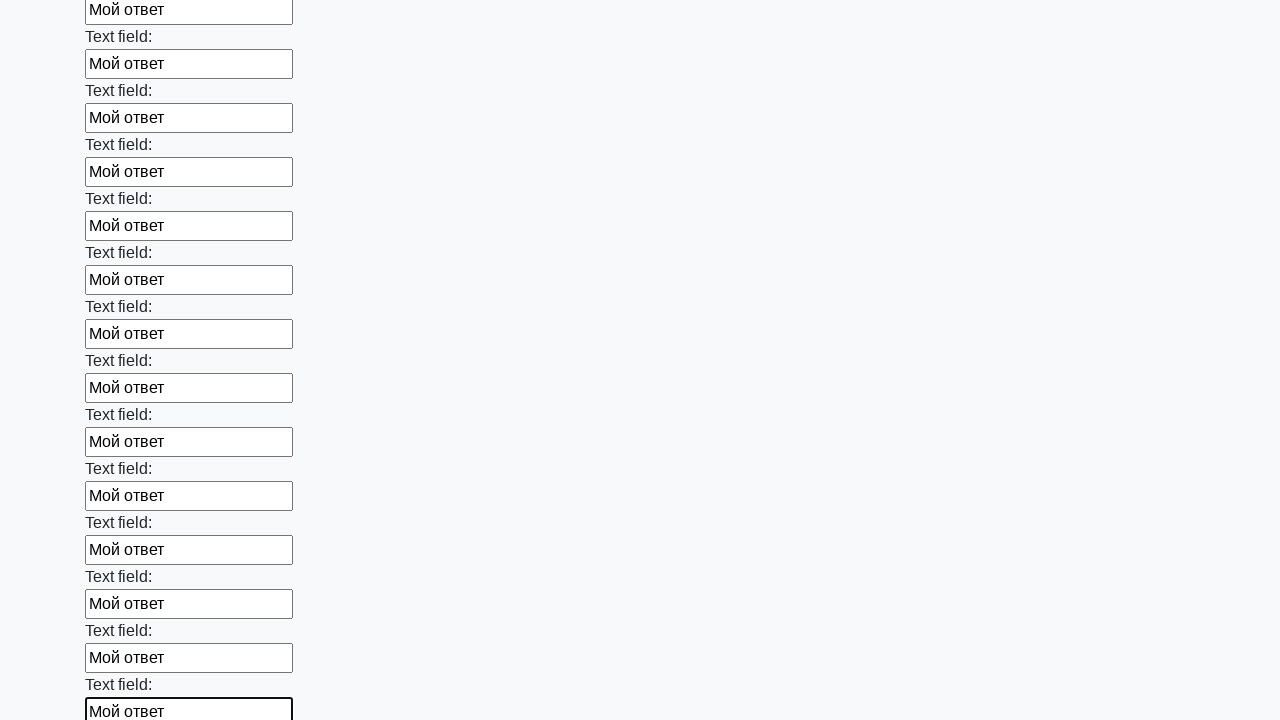

Filled input field with 'Мой ответ' on input >> nth=64
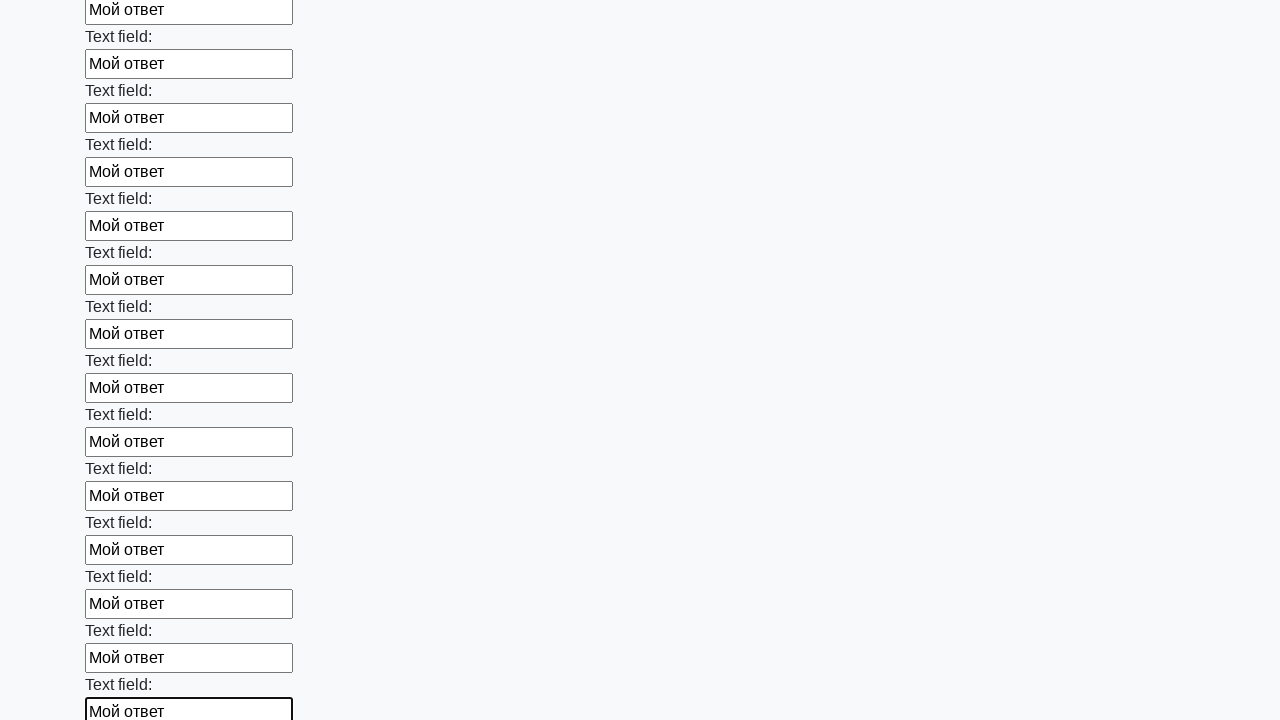

Filled input field with 'Мой ответ' on input >> nth=65
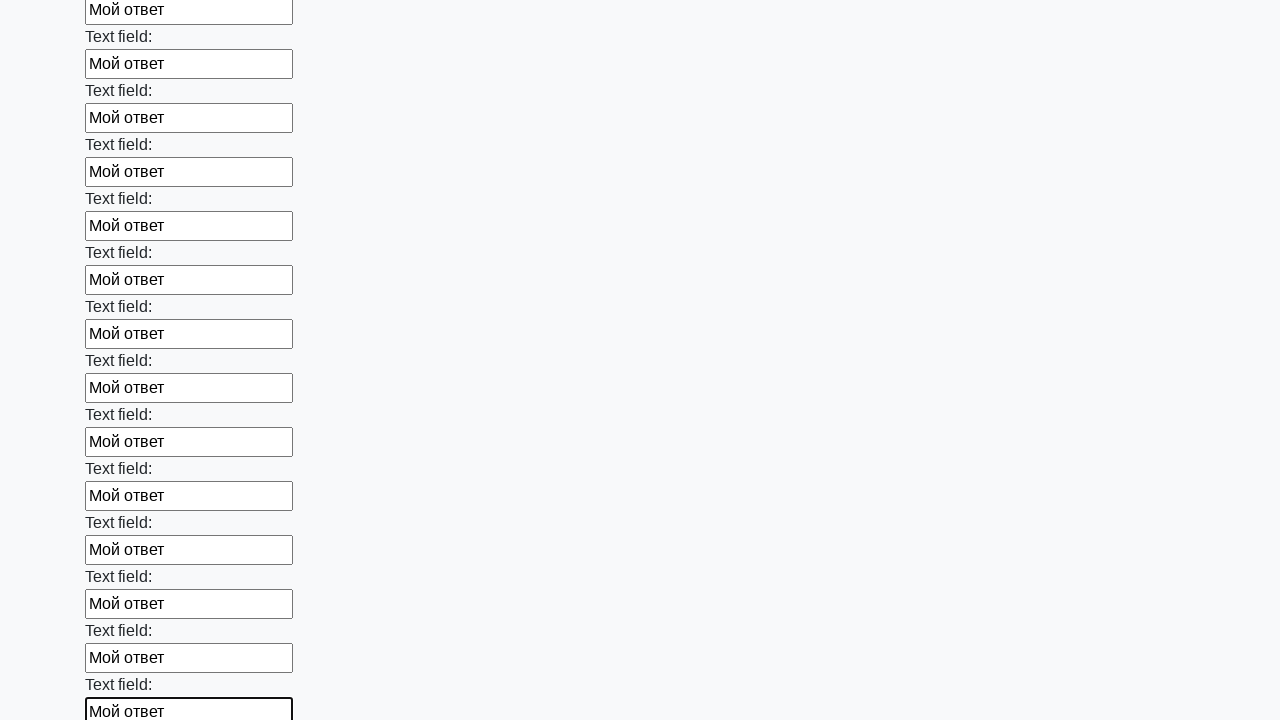

Filled input field with 'Мой ответ' on input >> nth=66
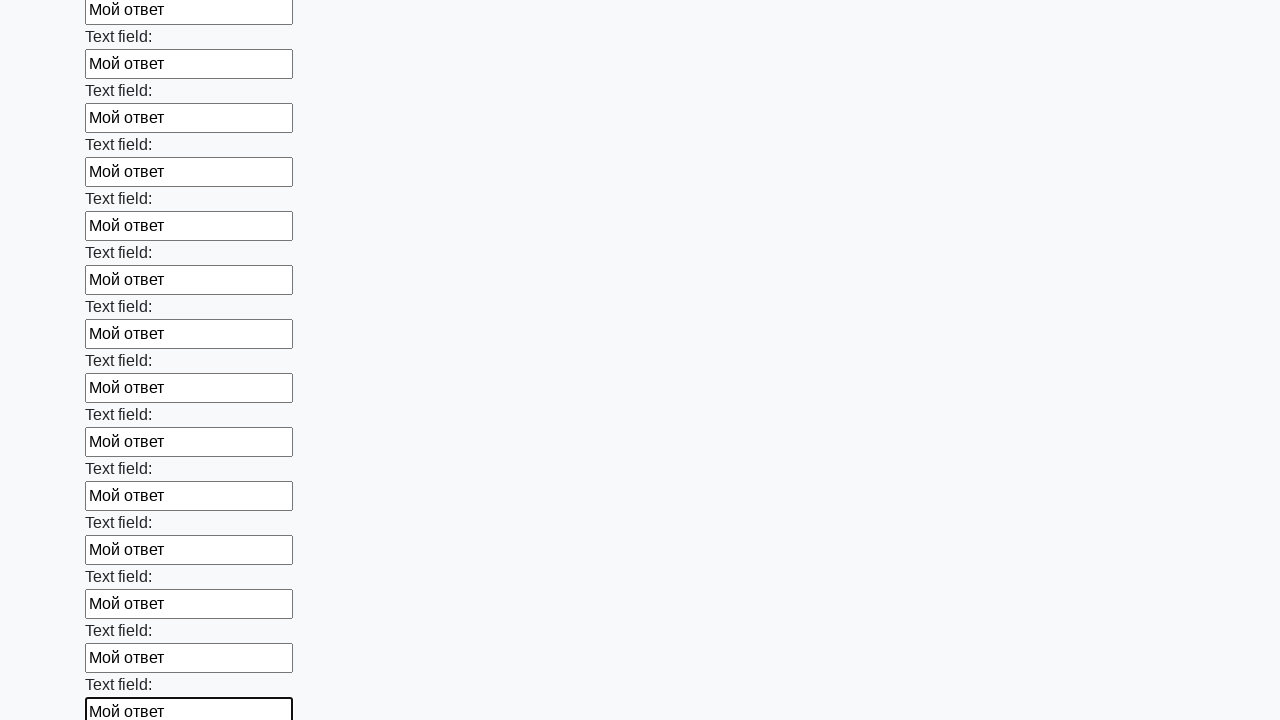

Filled input field with 'Мой ответ' on input >> nth=67
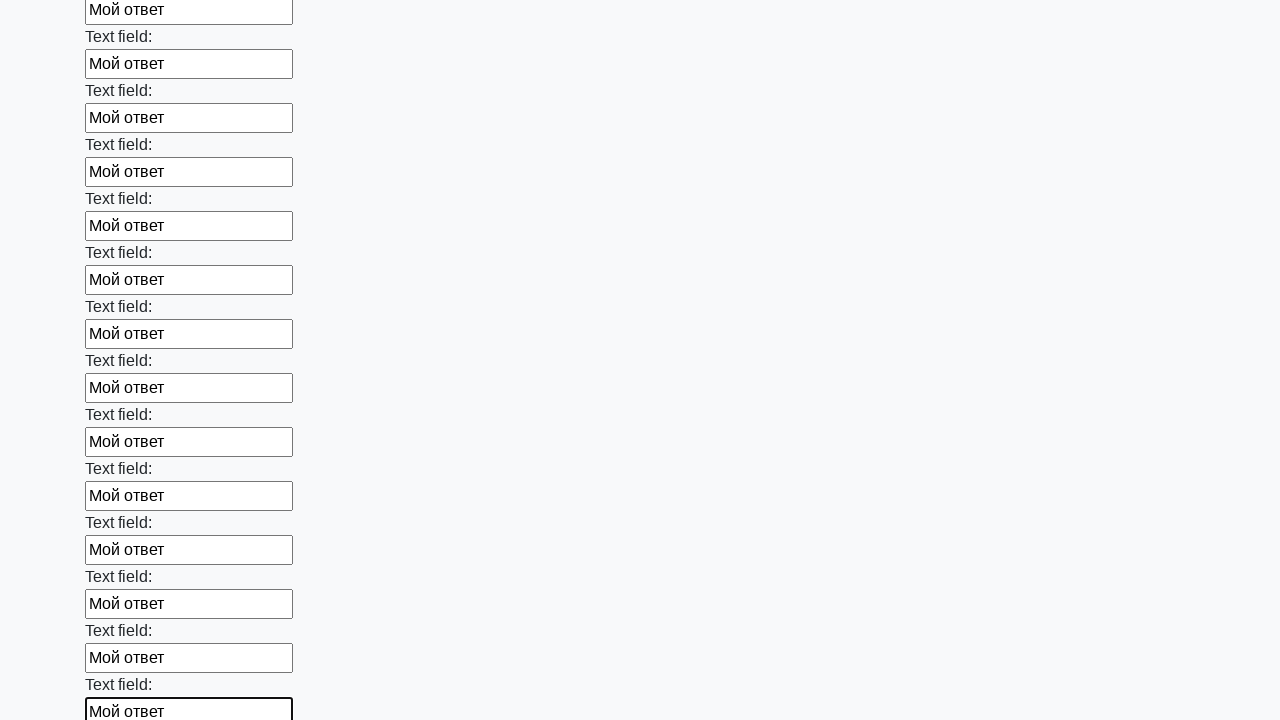

Filled input field with 'Мой ответ' on input >> nth=68
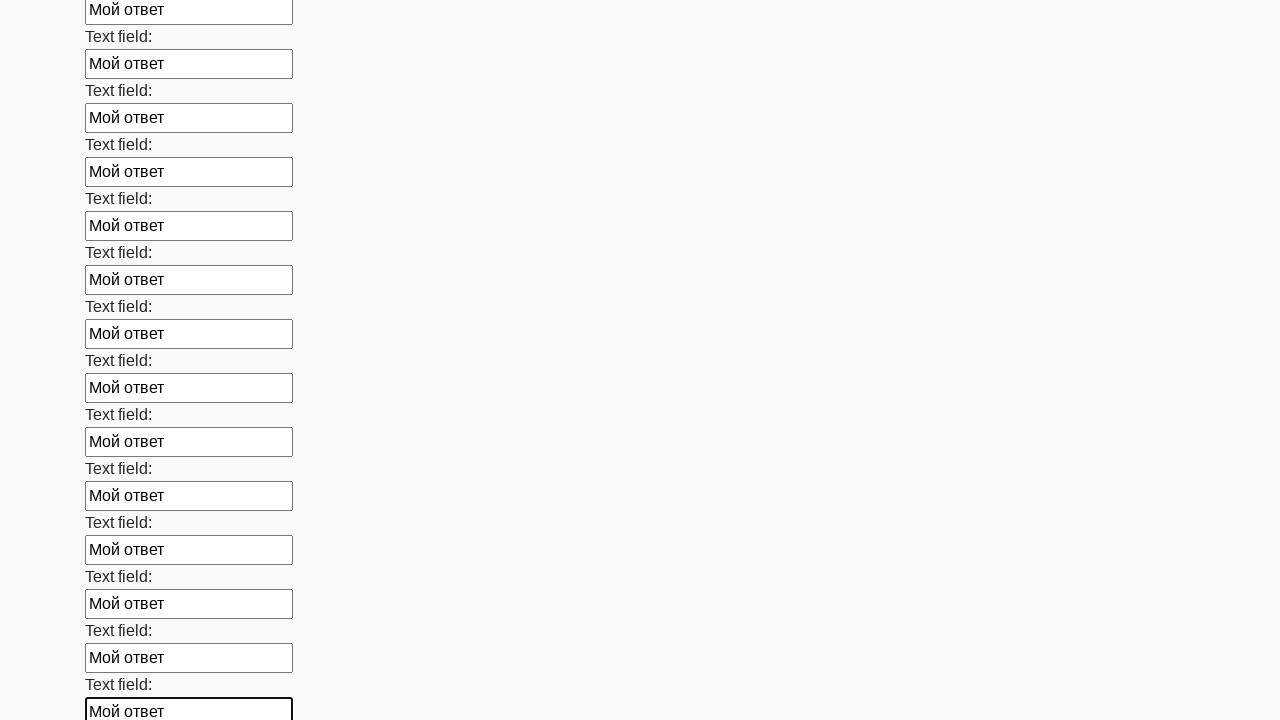

Filled input field with 'Мой ответ' on input >> nth=69
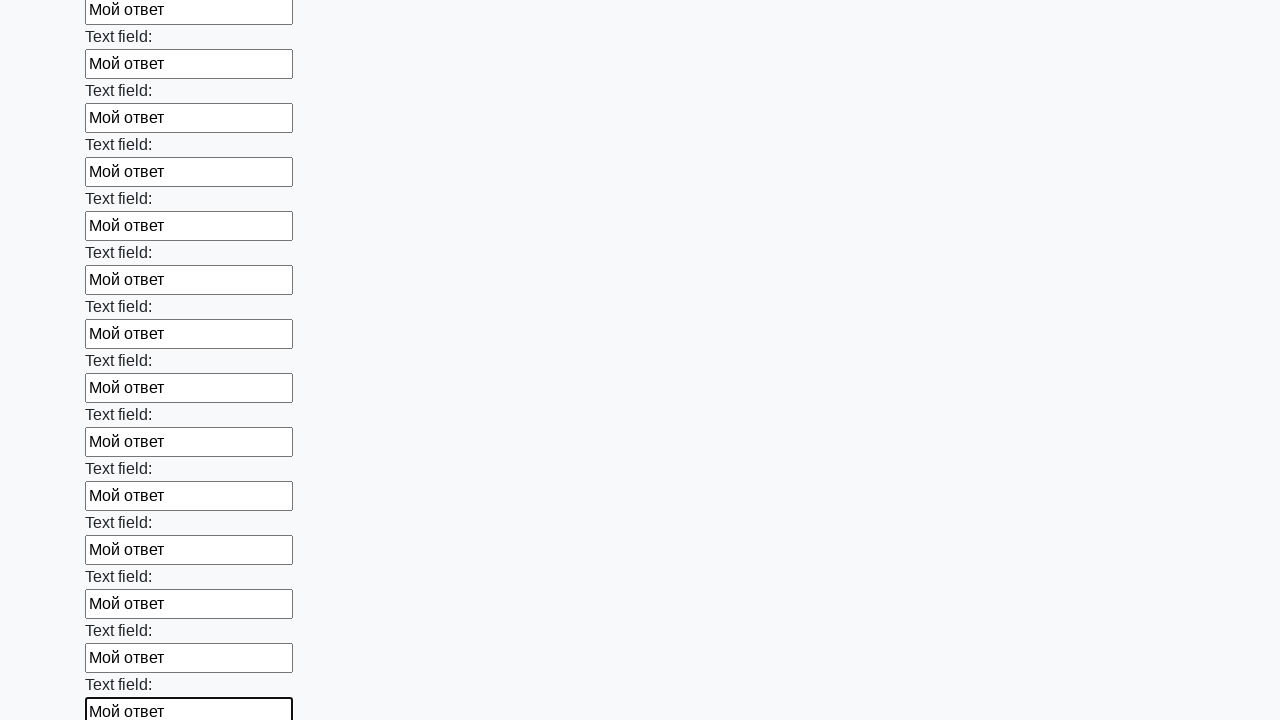

Filled input field with 'Мой ответ' on input >> nth=70
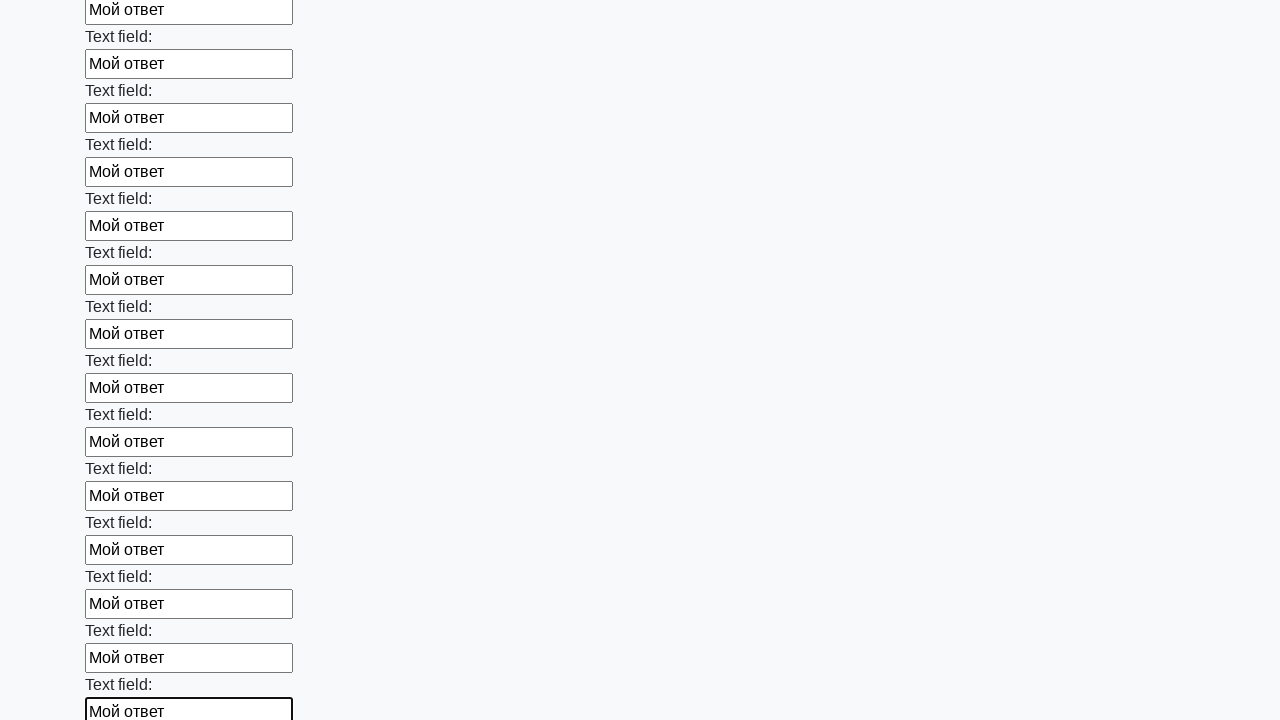

Filled input field with 'Мой ответ' on input >> nth=71
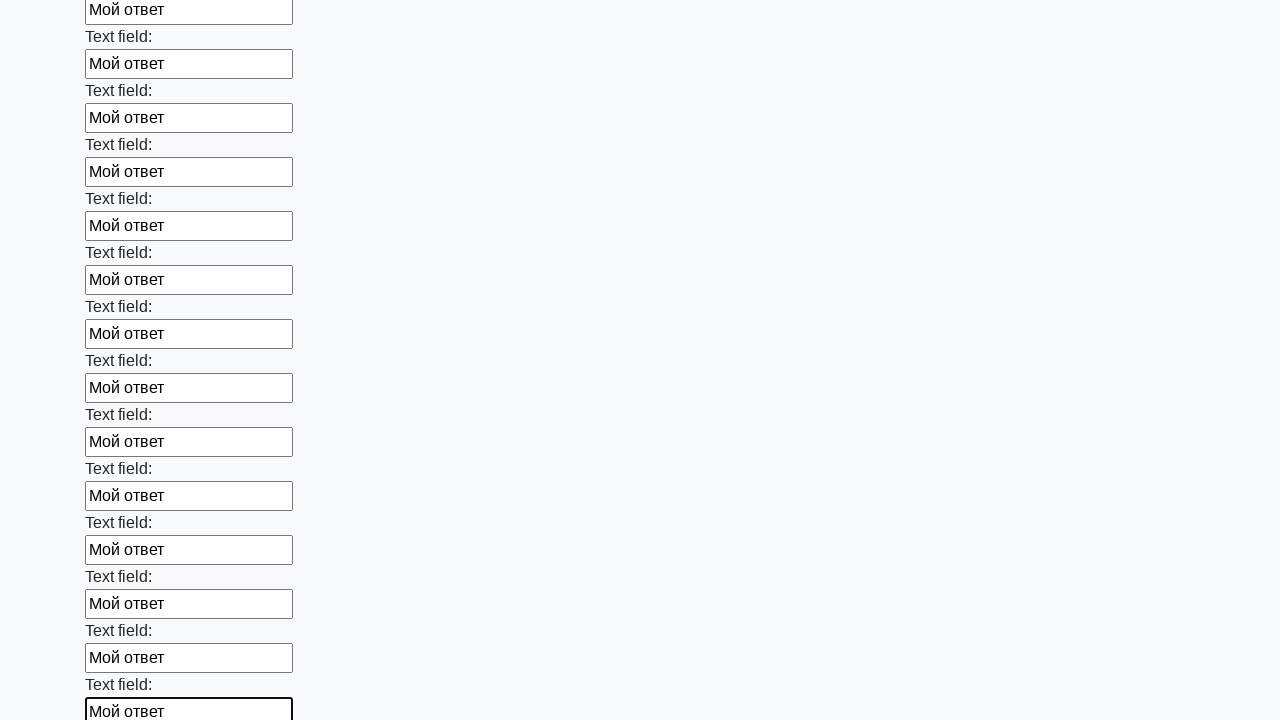

Filled input field with 'Мой ответ' on input >> nth=72
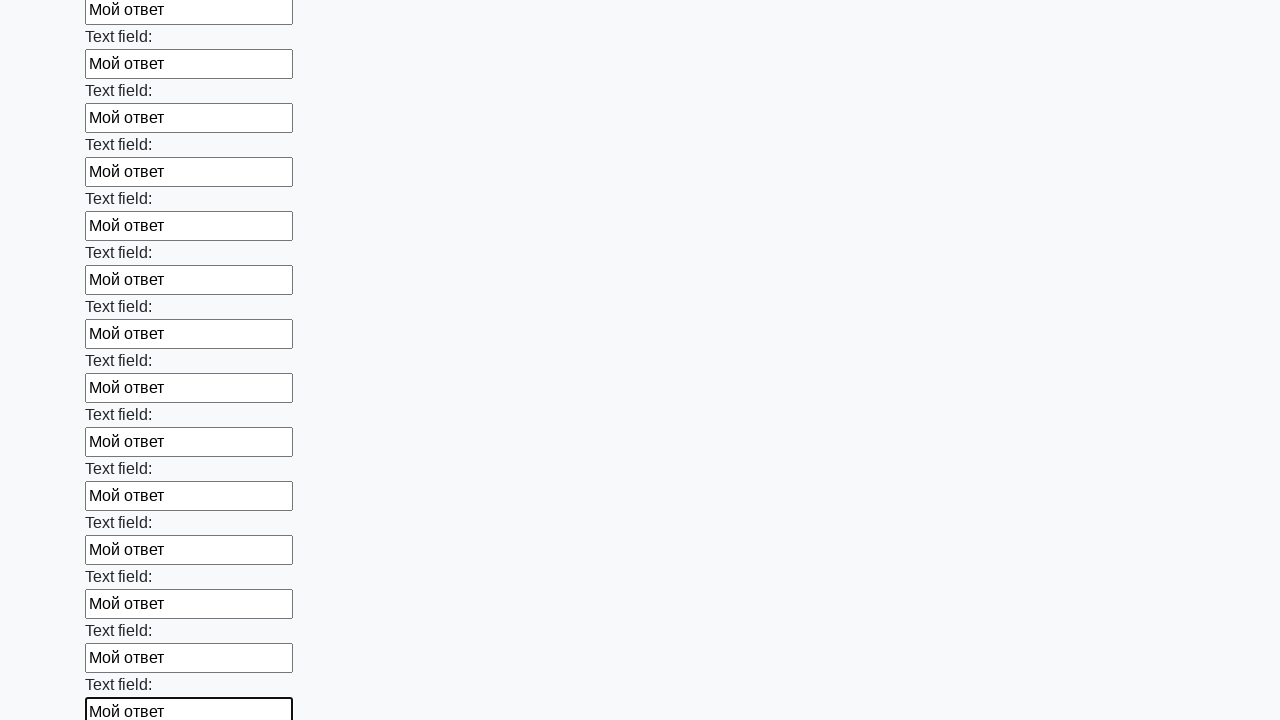

Filled input field with 'Мой ответ' on input >> nth=73
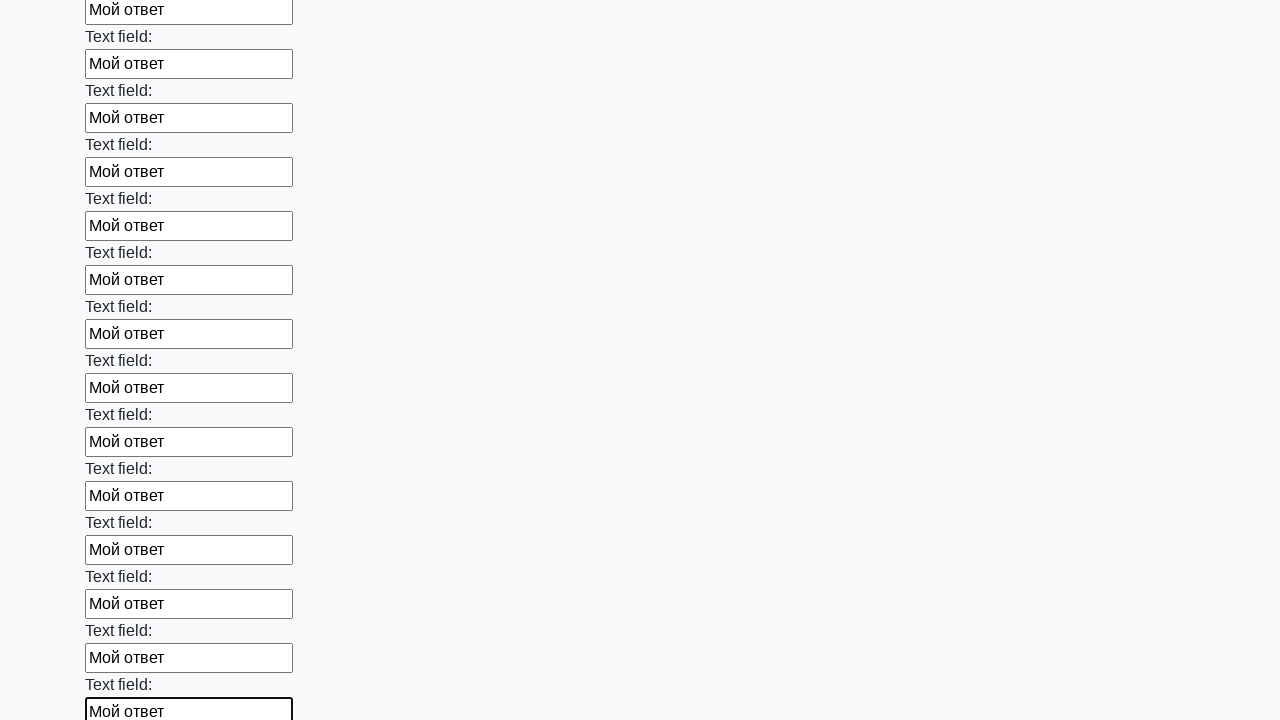

Filled input field with 'Мой ответ' on input >> nth=74
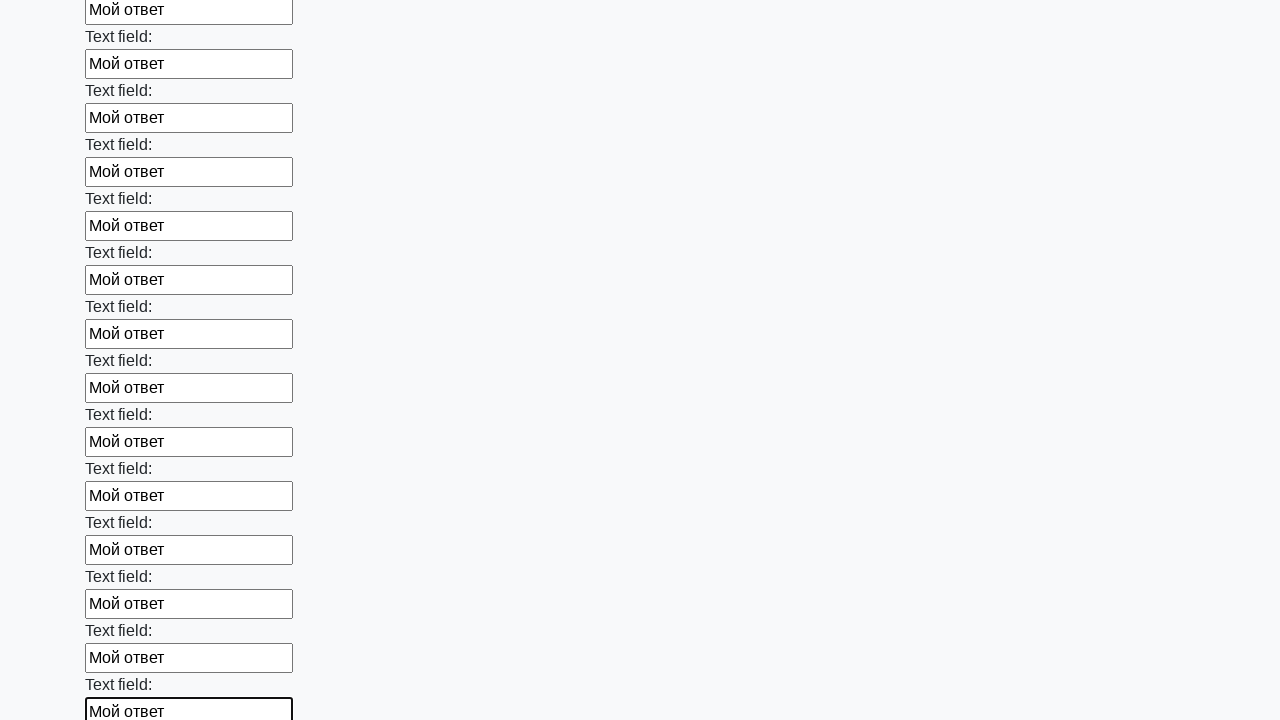

Filled input field with 'Мой ответ' on input >> nth=75
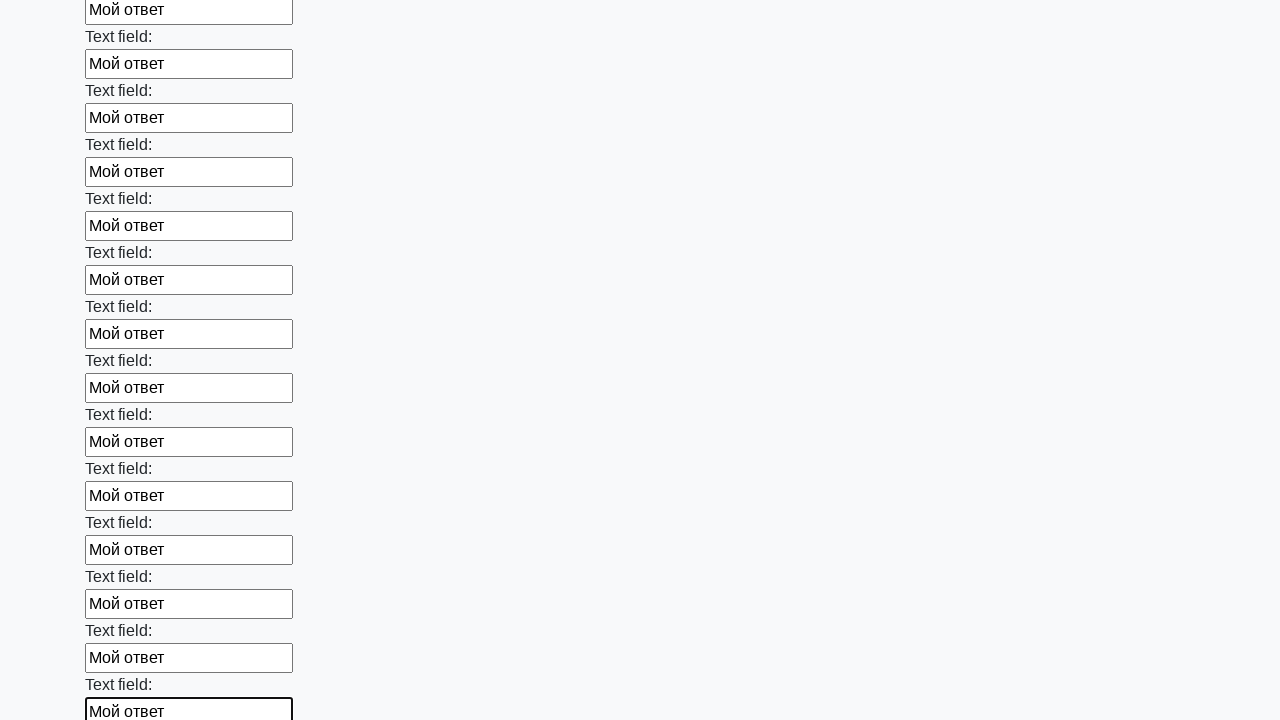

Filled input field with 'Мой ответ' on input >> nth=76
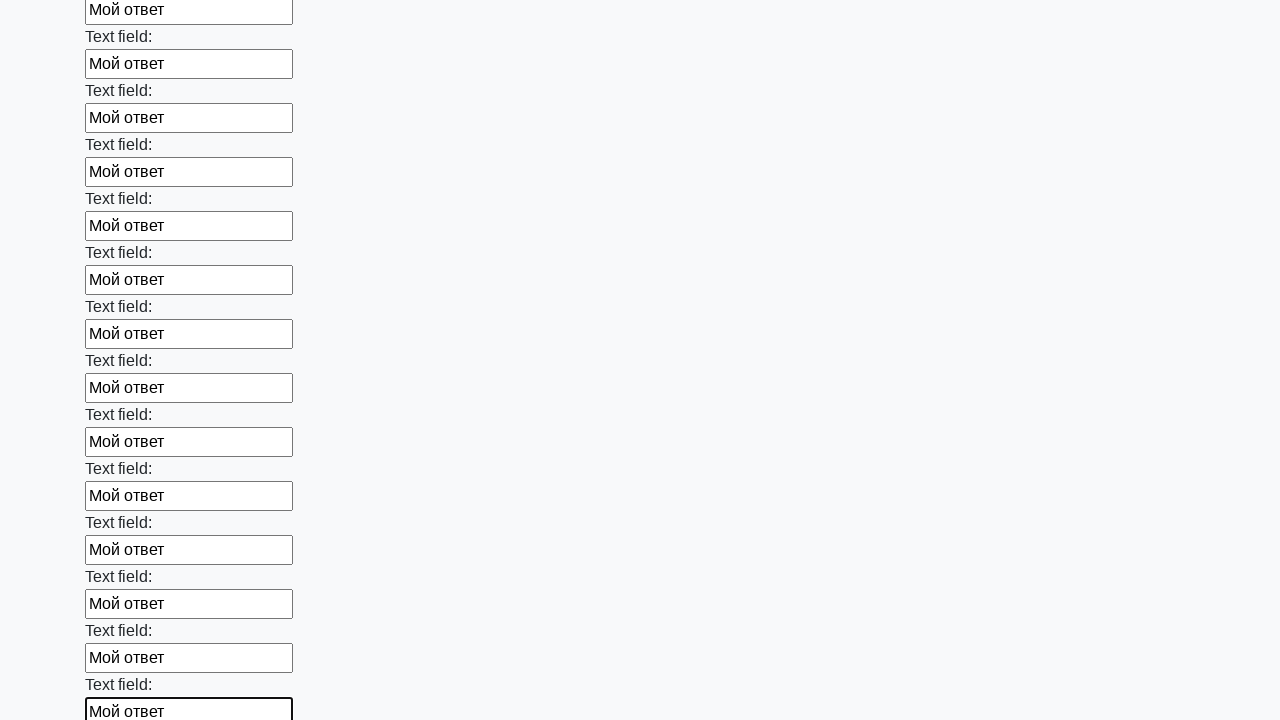

Filled input field with 'Мой ответ' on input >> nth=77
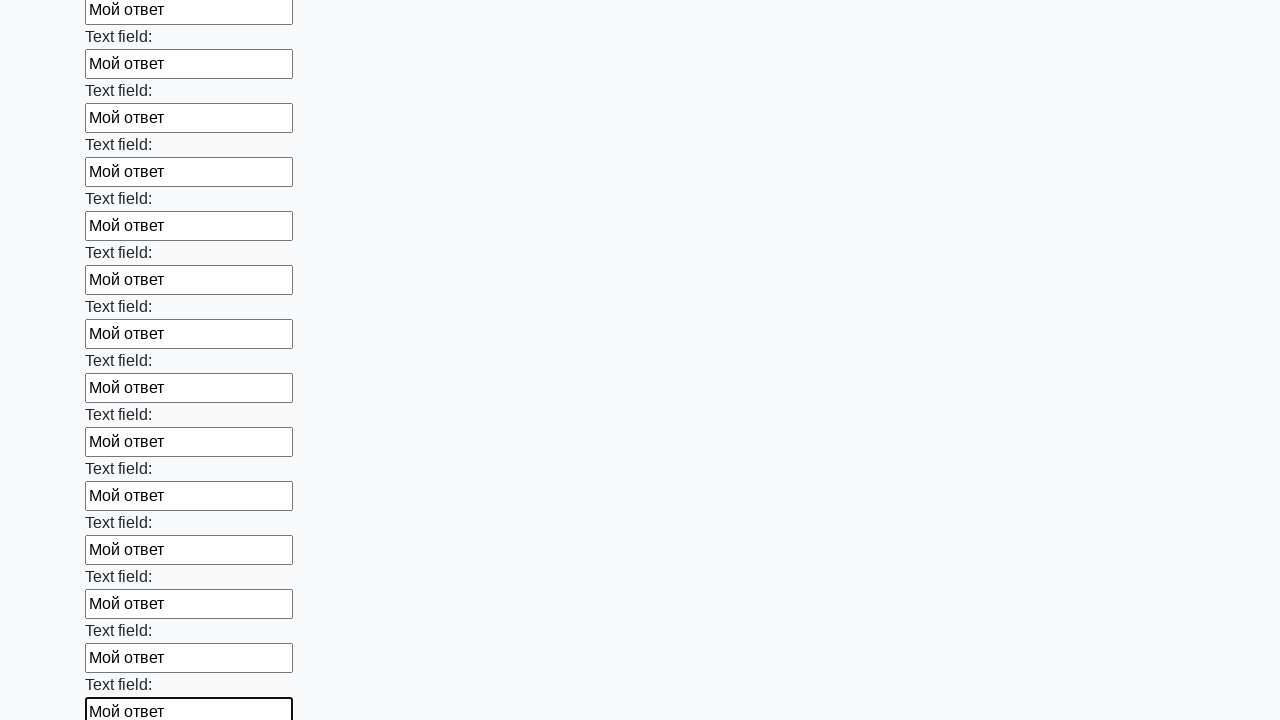

Filled input field with 'Мой ответ' on input >> nth=78
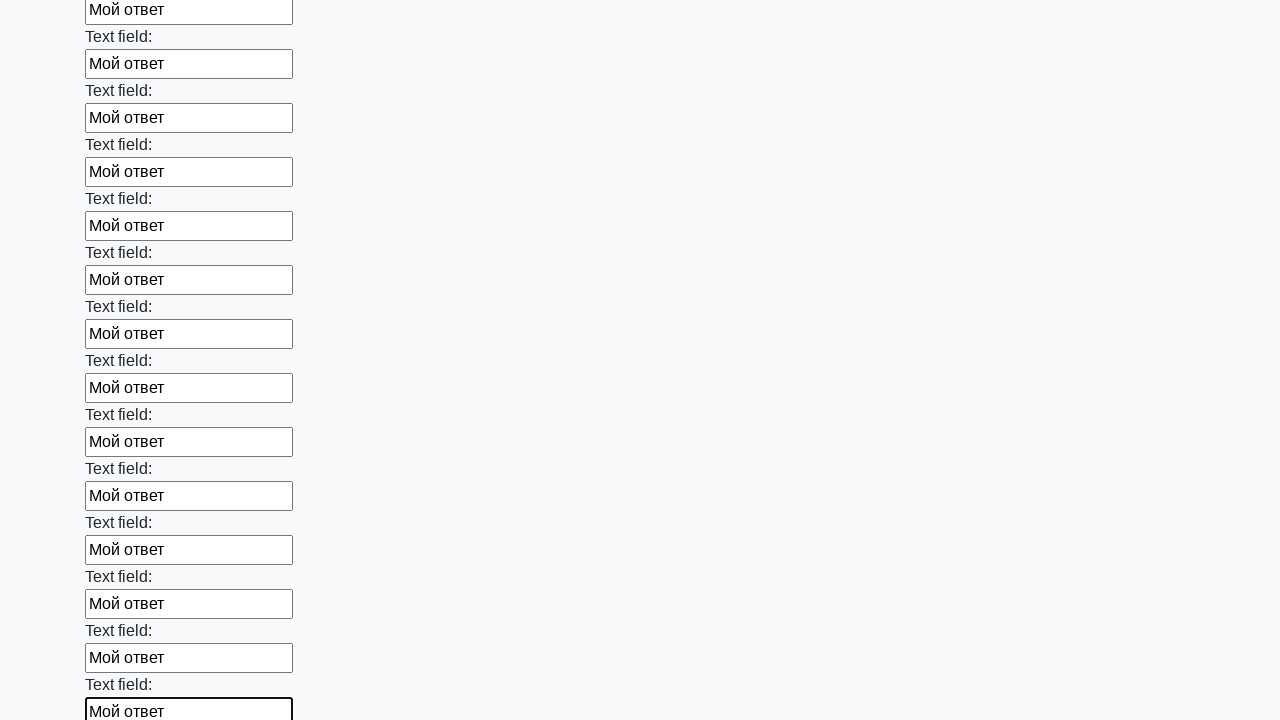

Filled input field with 'Мой ответ' on input >> nth=79
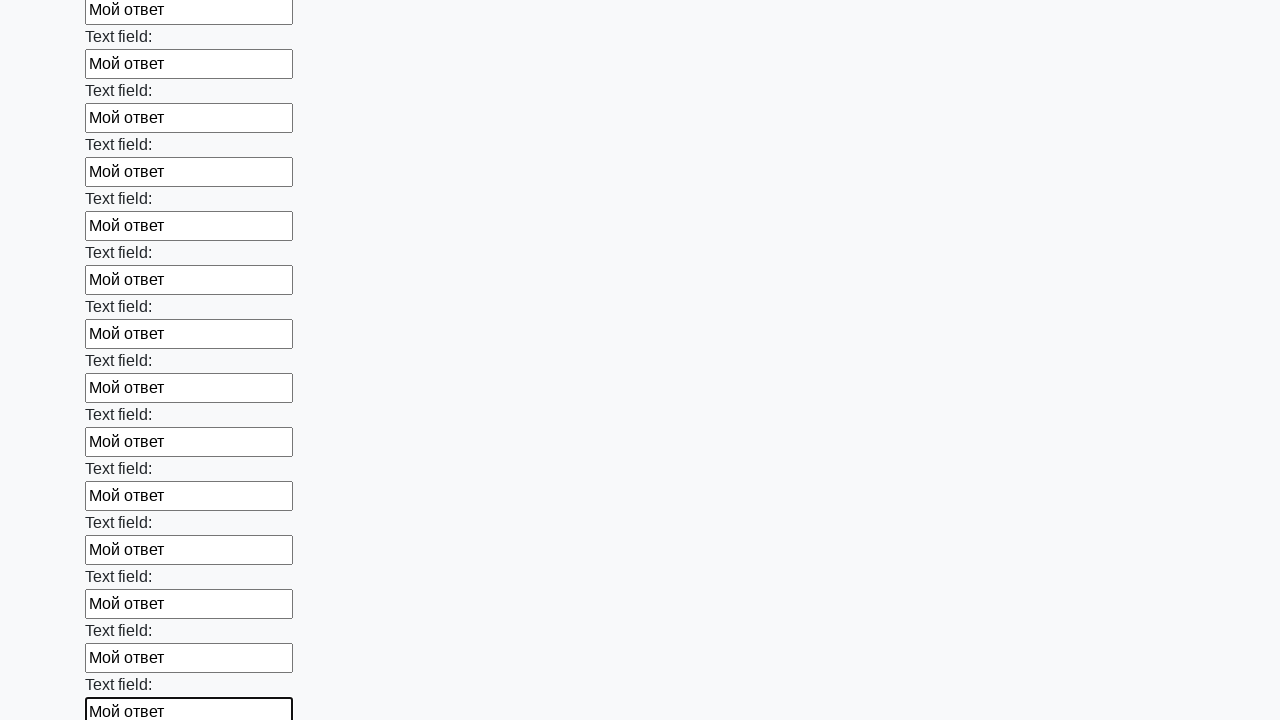

Filled input field with 'Мой ответ' on input >> nth=80
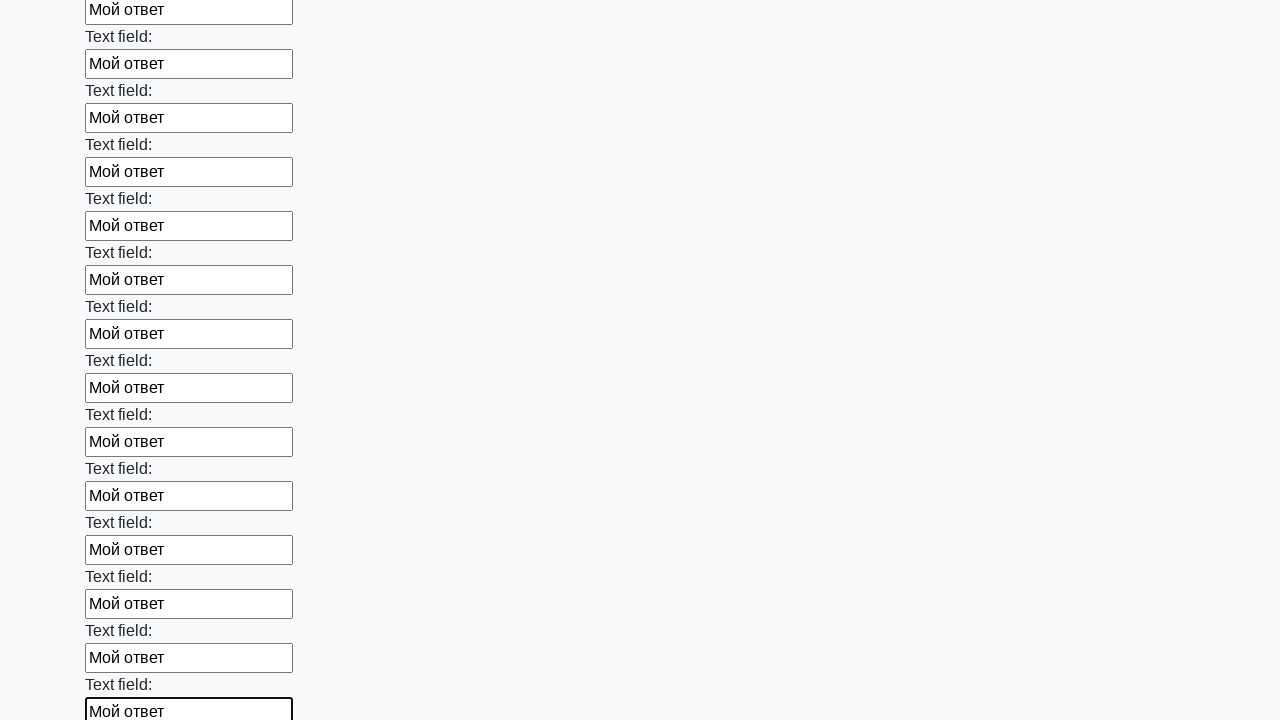

Filled input field with 'Мой ответ' on input >> nth=81
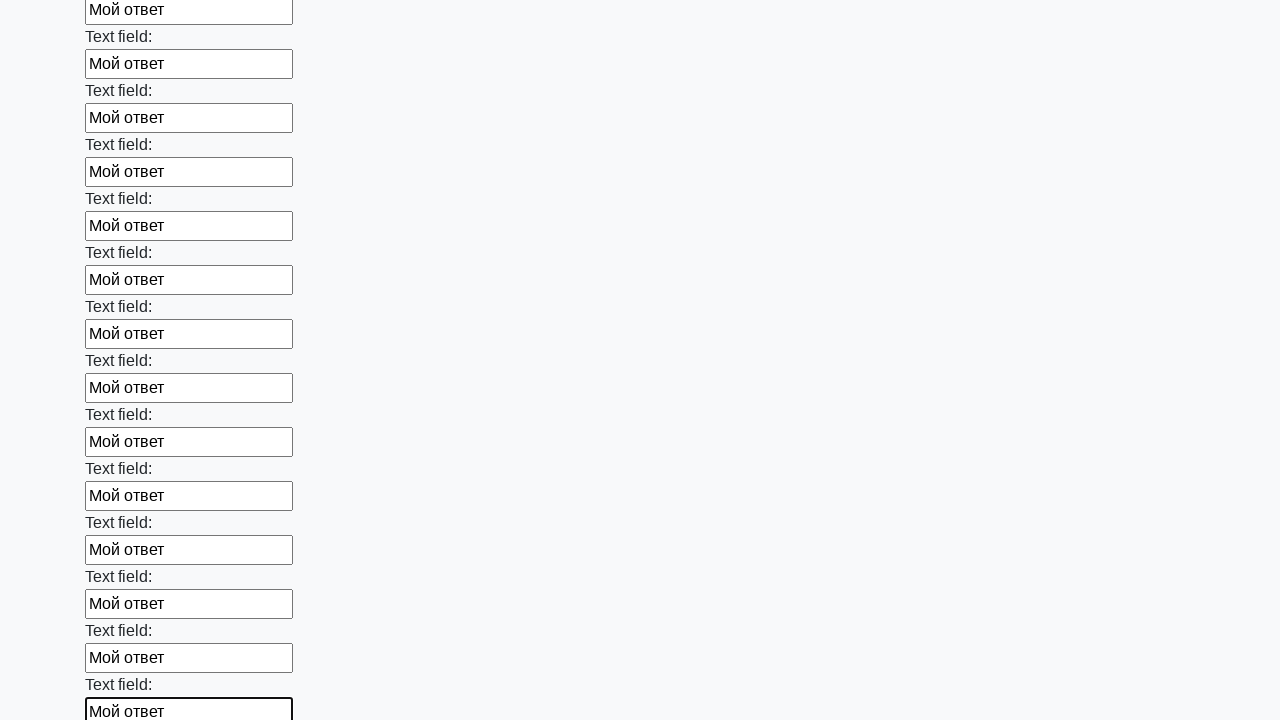

Filled input field with 'Мой ответ' on input >> nth=82
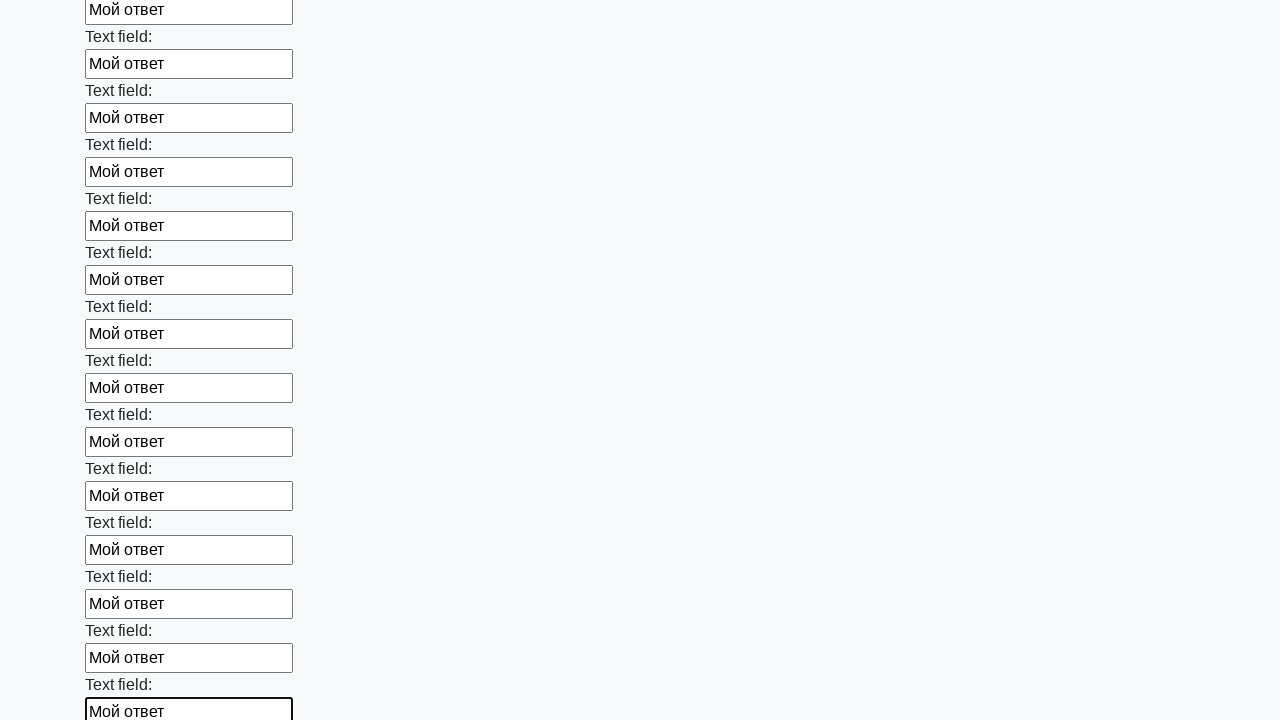

Filled input field with 'Мой ответ' on input >> nth=83
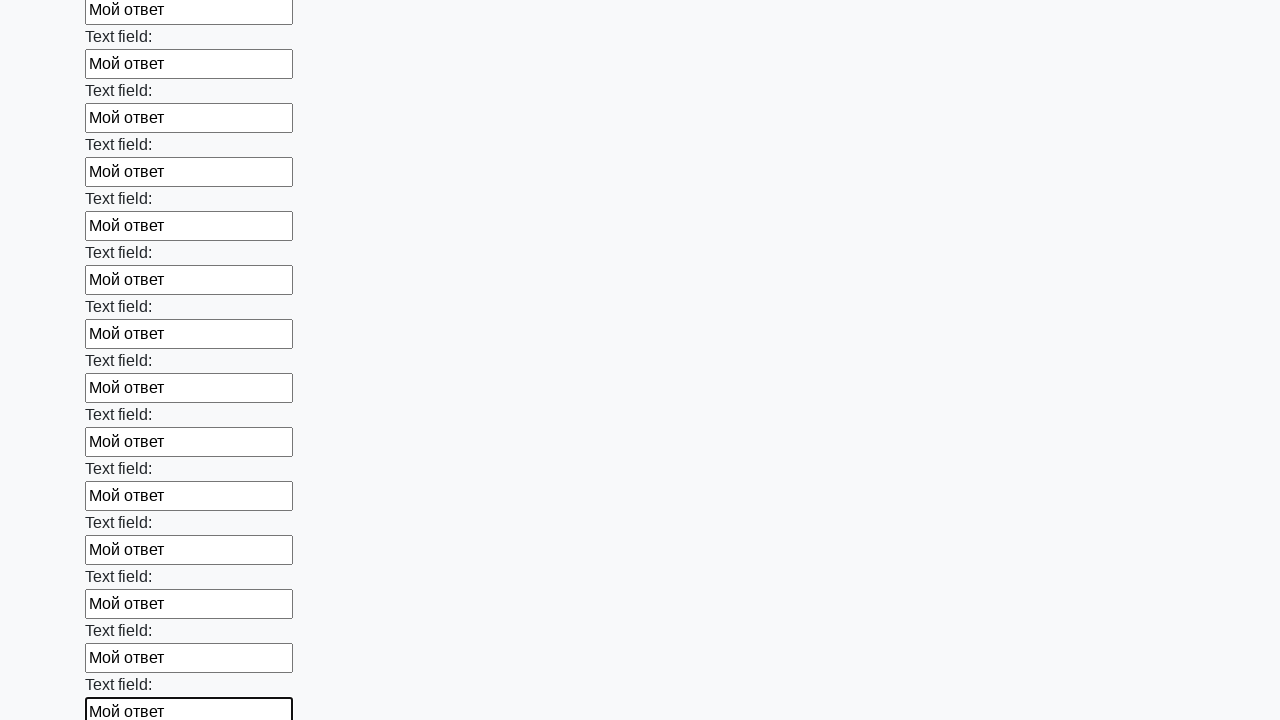

Filled input field with 'Мой ответ' on input >> nth=84
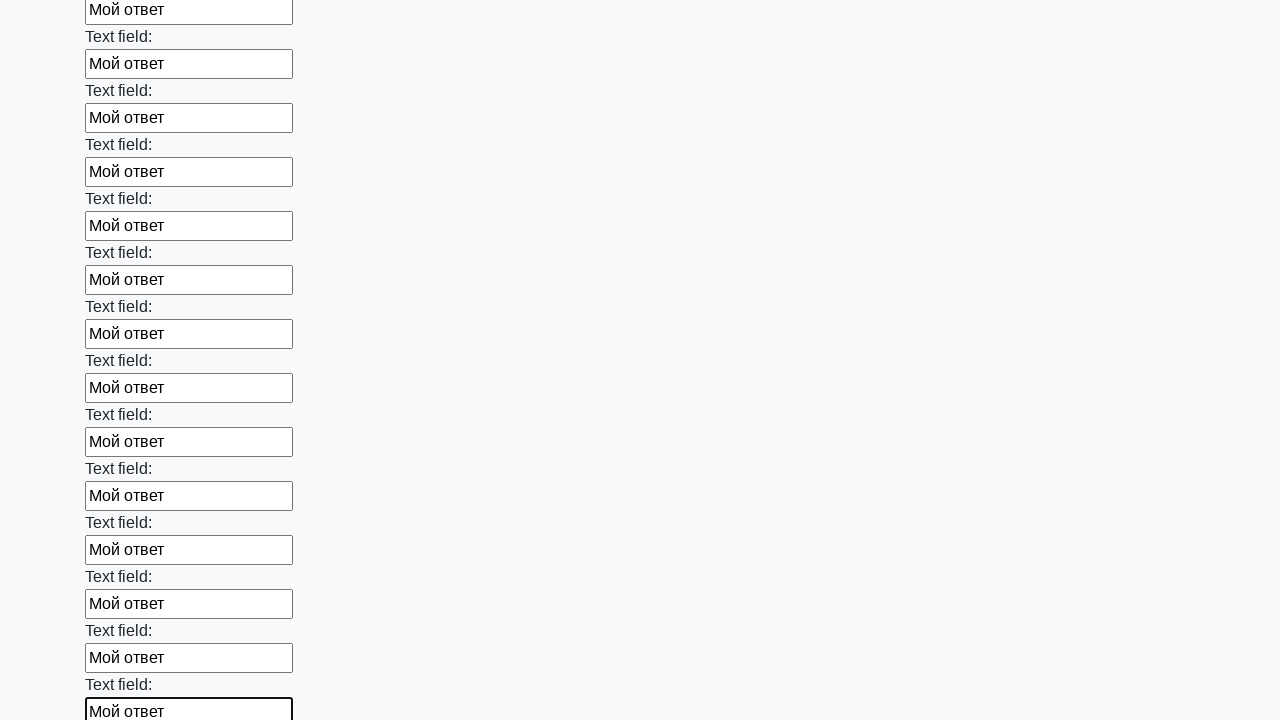

Filled input field with 'Мой ответ' on input >> nth=85
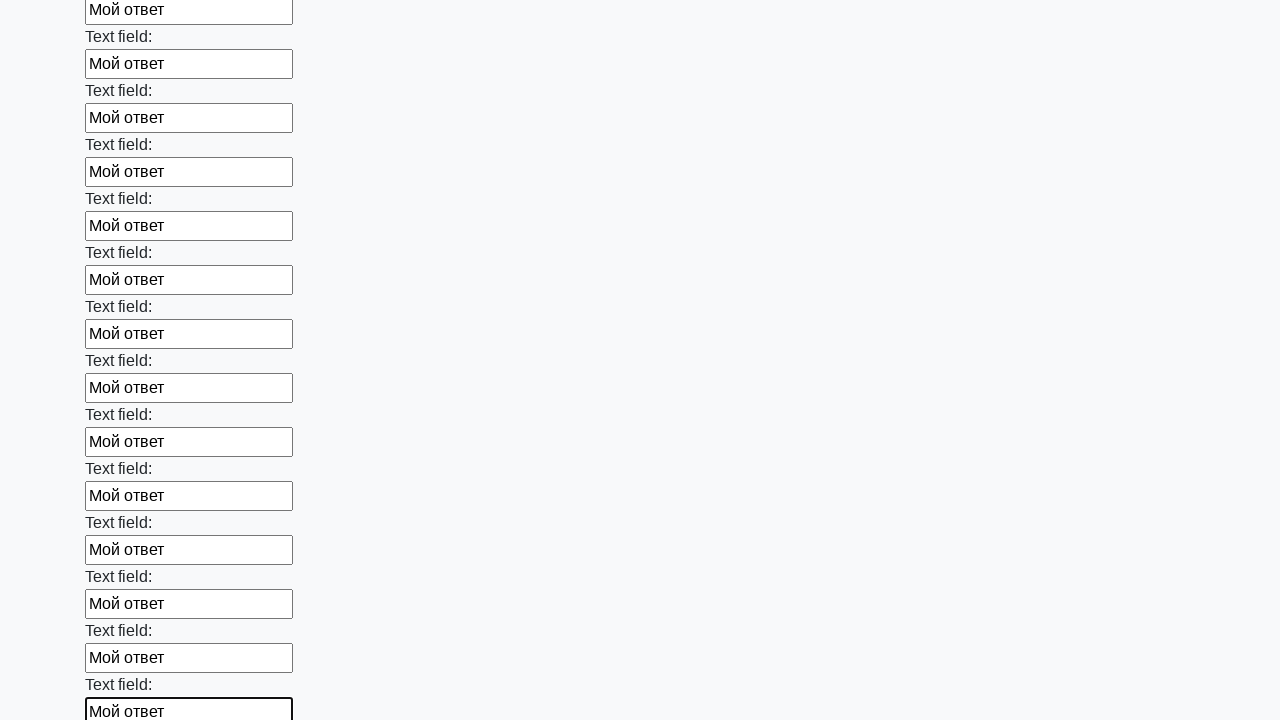

Filled input field with 'Мой ответ' on input >> nth=86
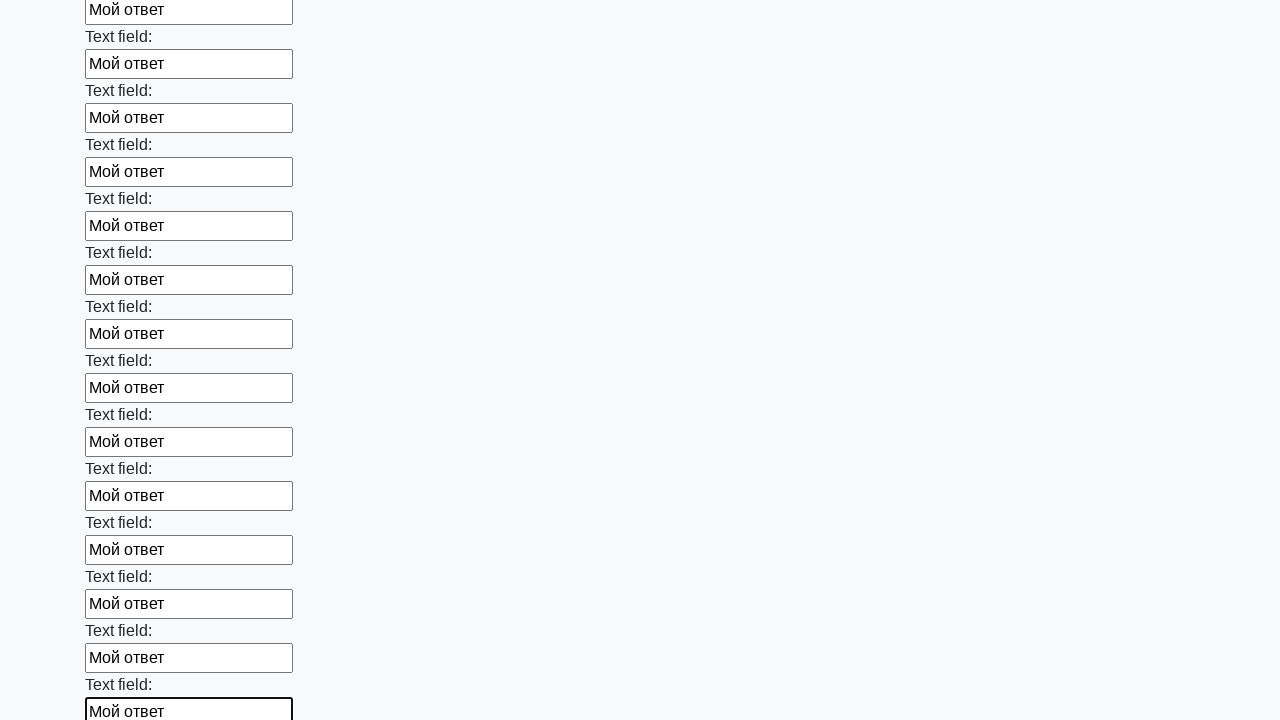

Filled input field with 'Мой ответ' on input >> nth=87
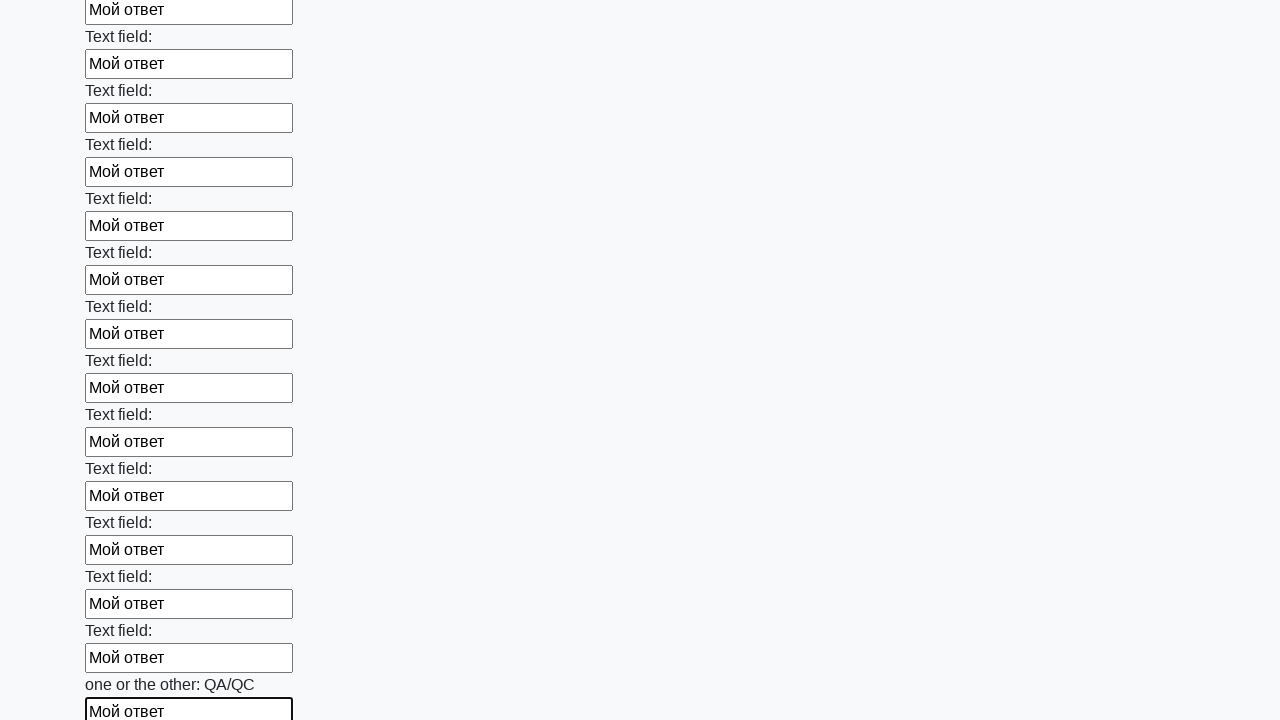

Filled input field with 'Мой ответ' on input >> nth=88
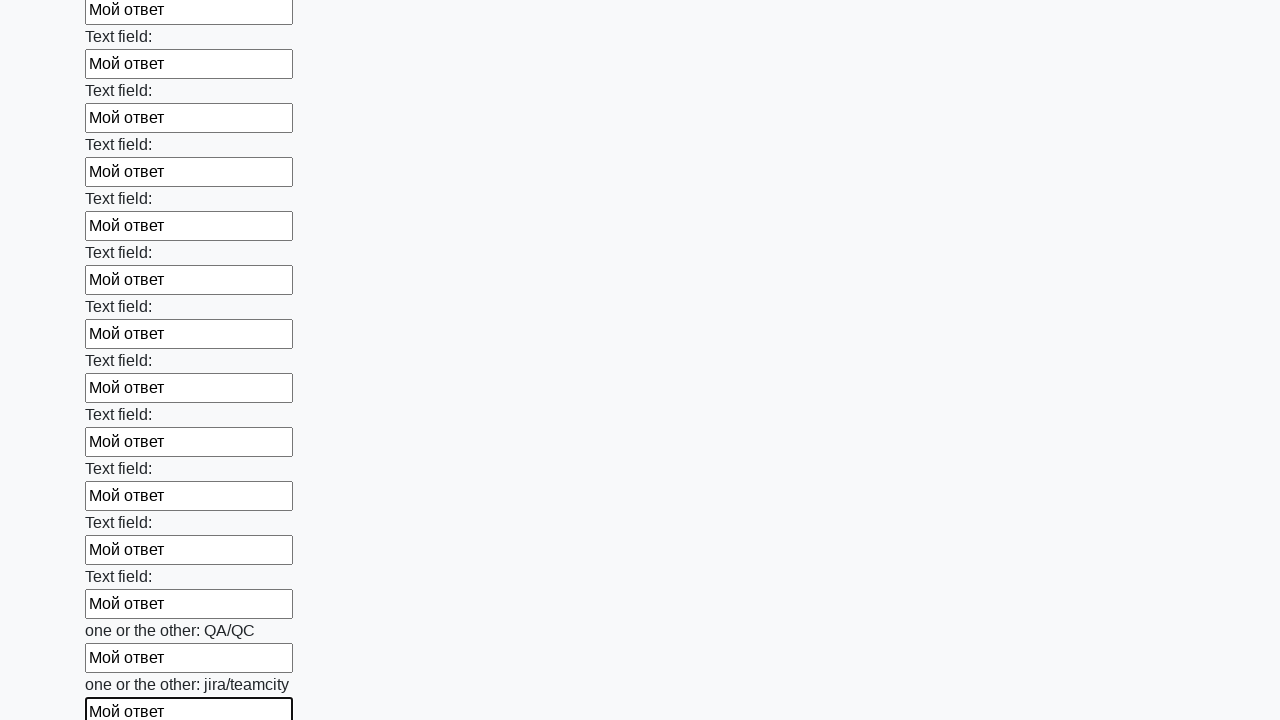

Filled input field with 'Мой ответ' on input >> nth=89
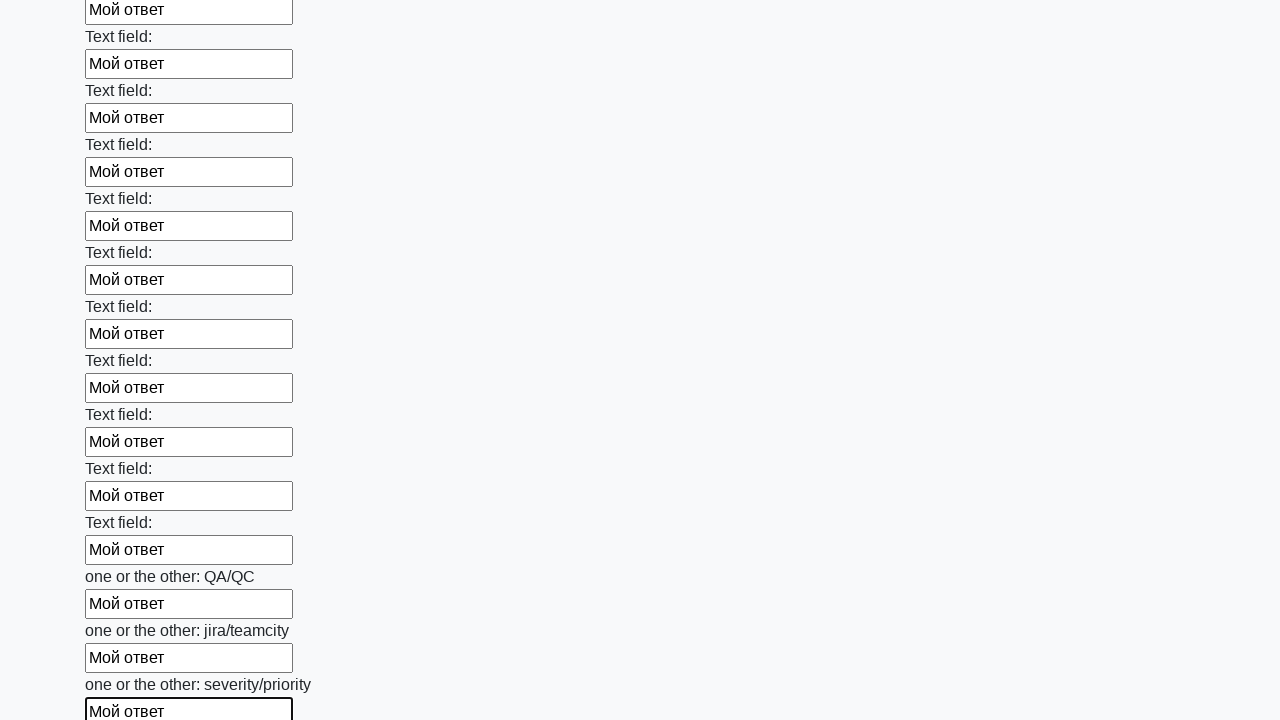

Filled input field with 'Мой ответ' on input >> nth=90
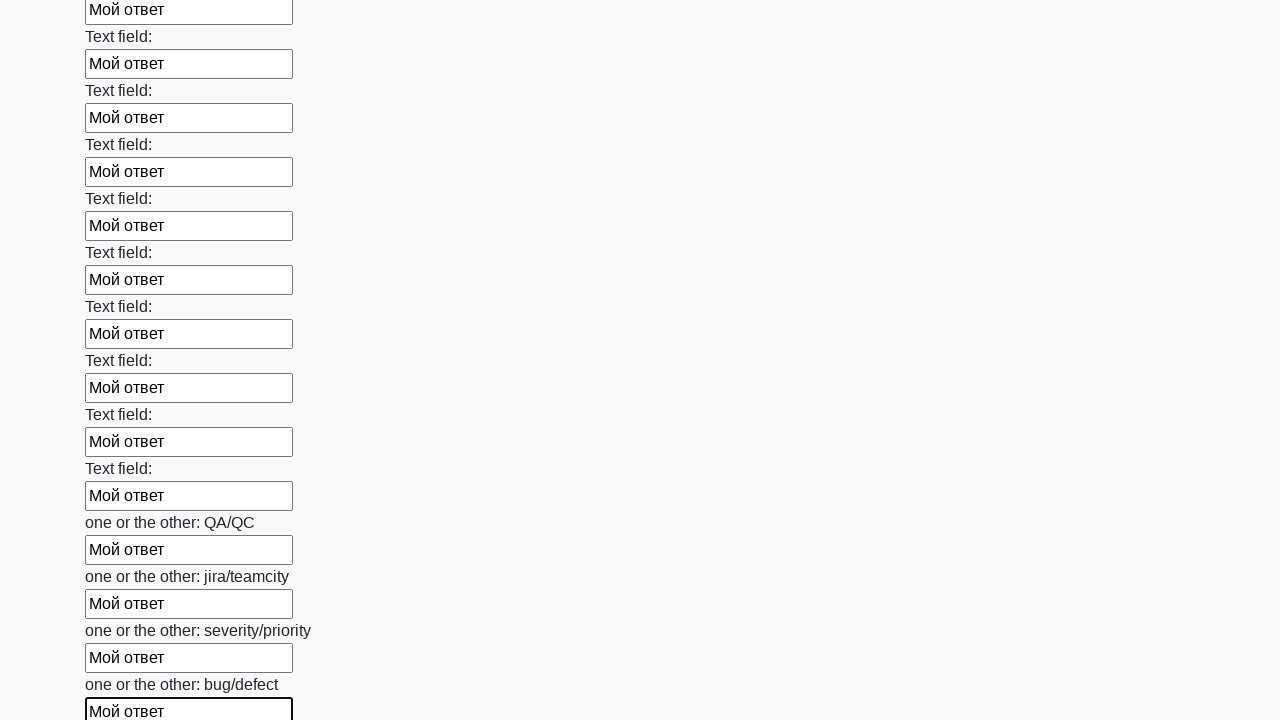

Filled input field with 'Мой ответ' on input >> nth=91
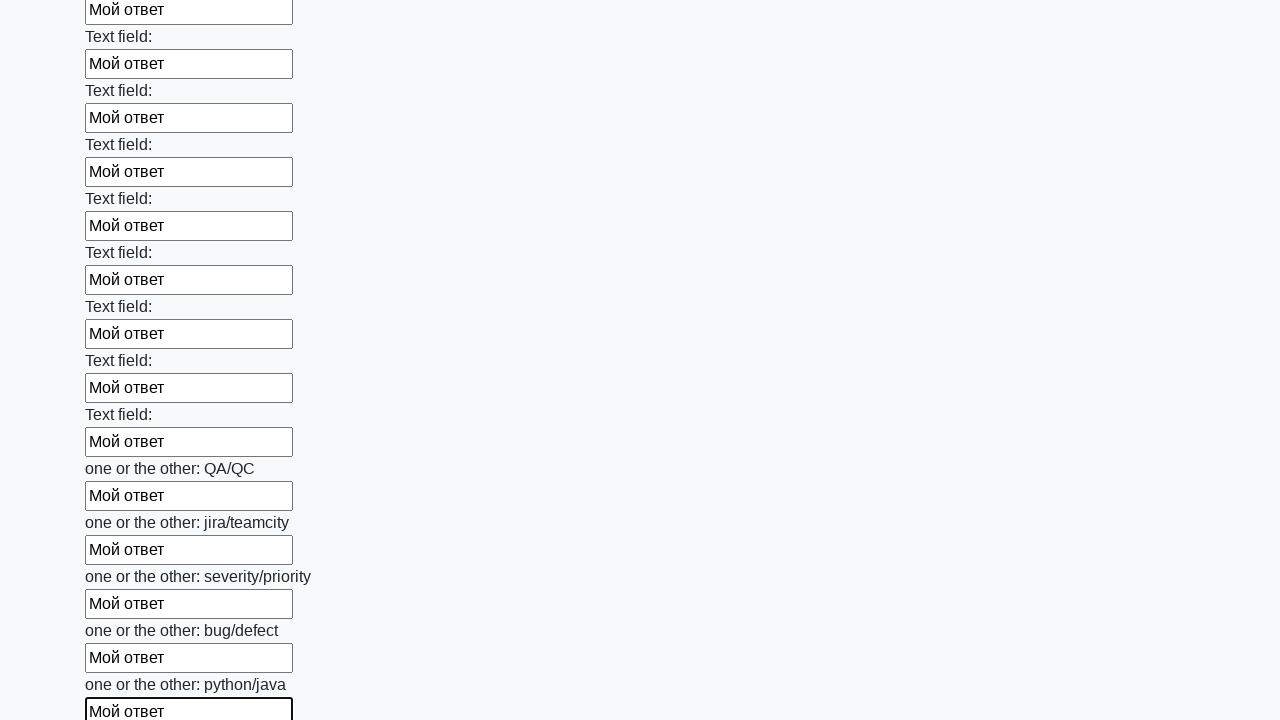

Filled input field with 'Мой ответ' on input >> nth=92
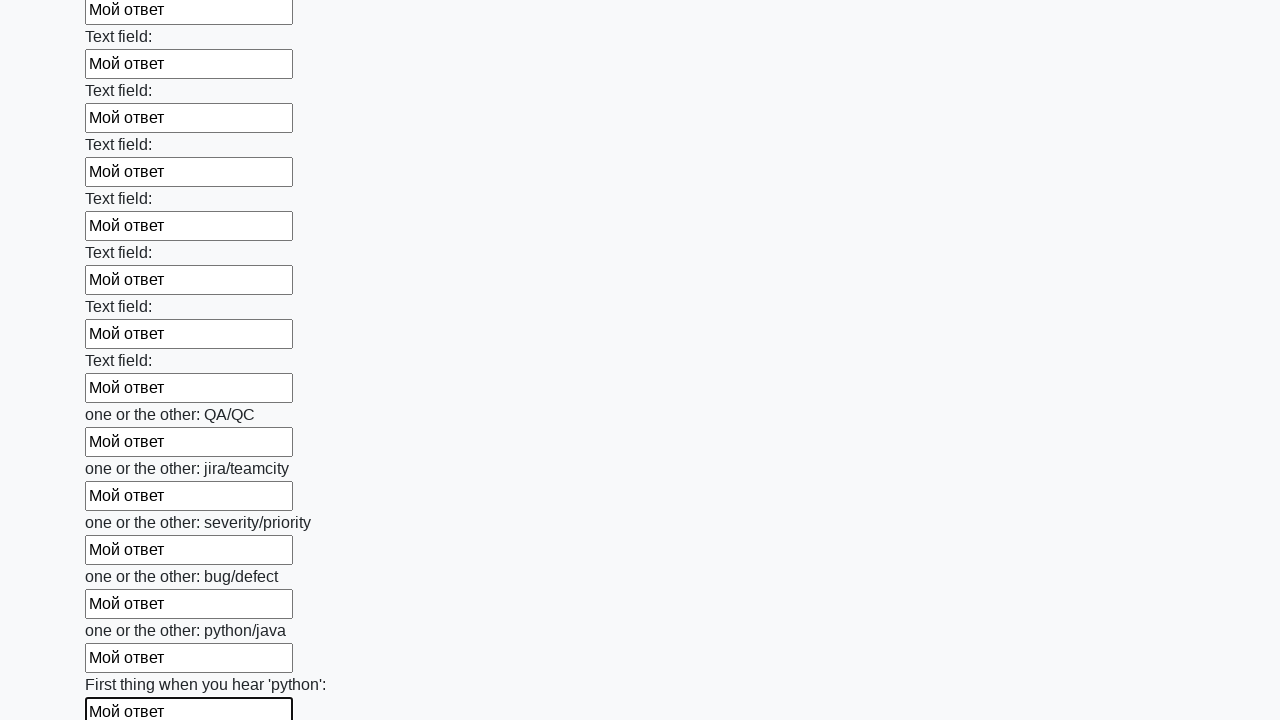

Filled input field with 'Мой ответ' on input >> nth=93
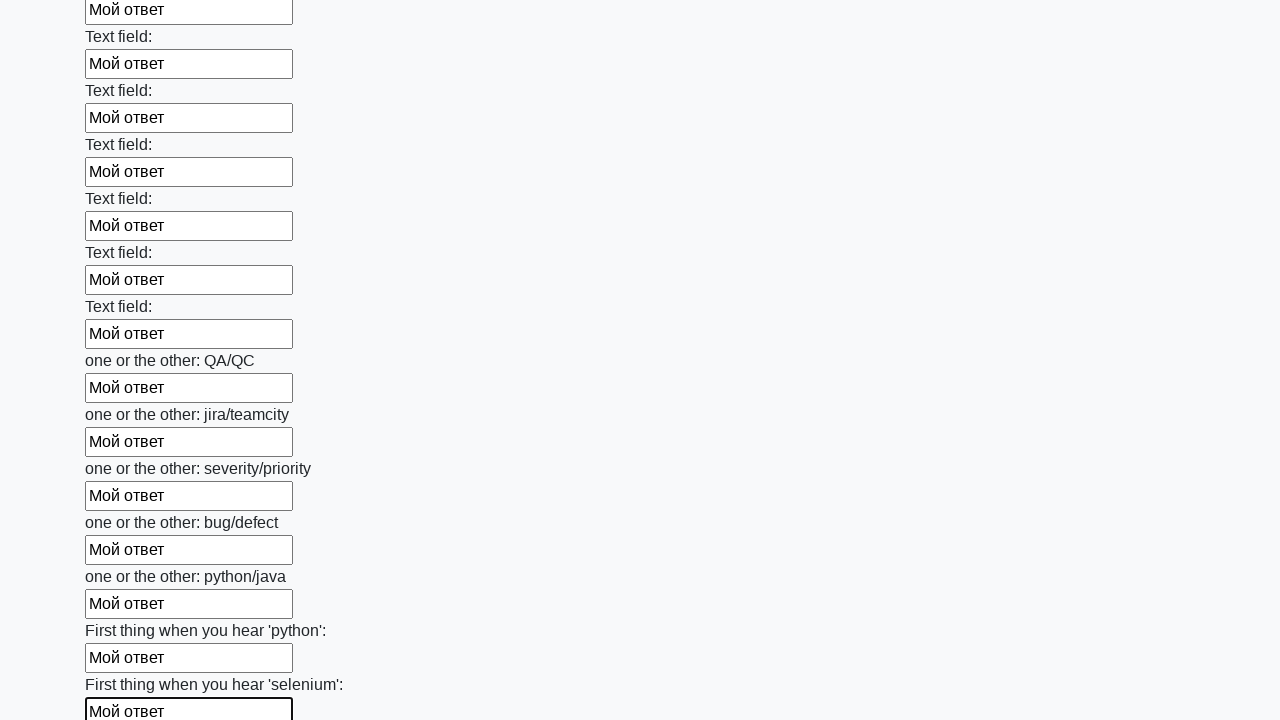

Filled input field with 'Мой ответ' on input >> nth=94
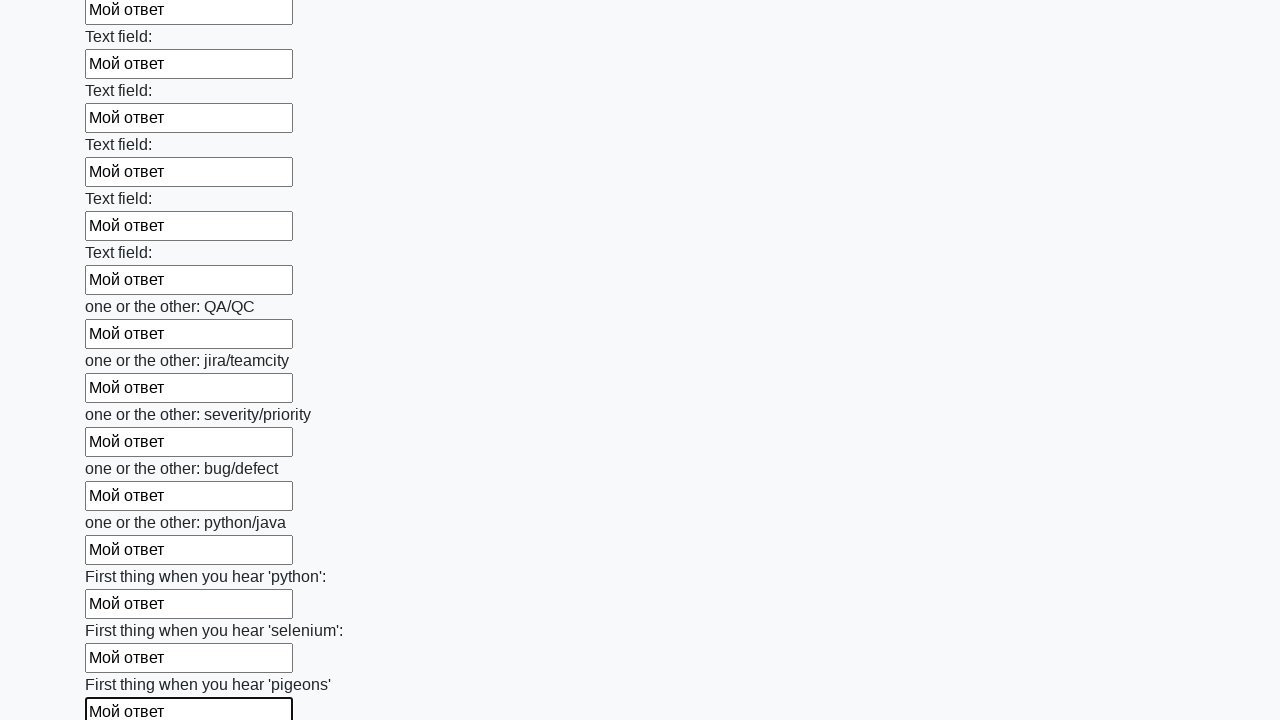

Filled input field with 'Мой ответ' on input >> nth=95
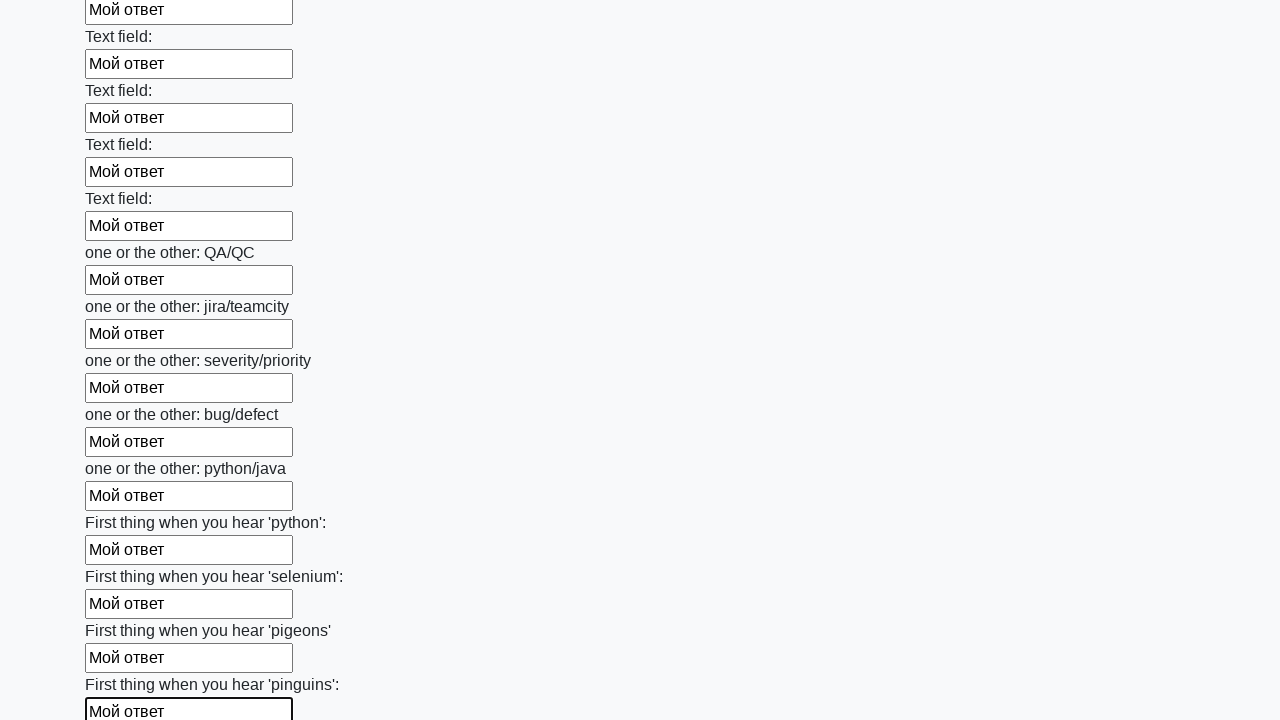

Filled input field with 'Мой ответ' on input >> nth=96
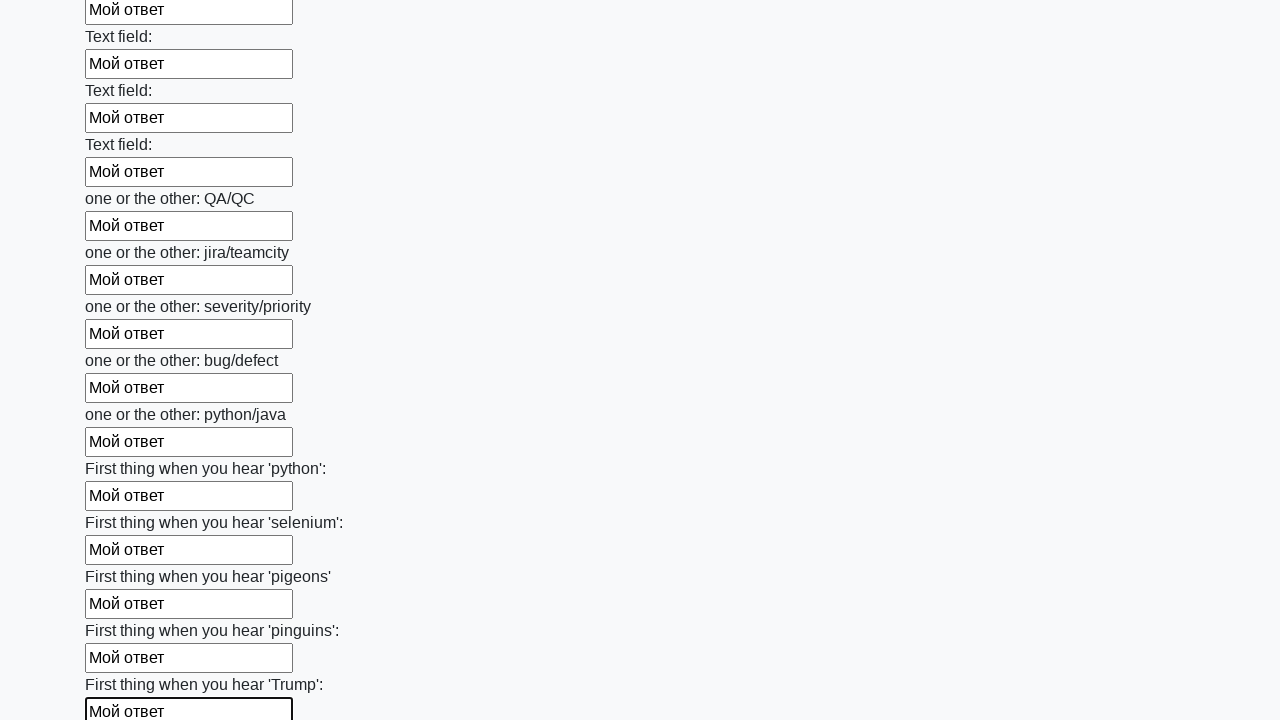

Filled input field with 'Мой ответ' on input >> nth=97
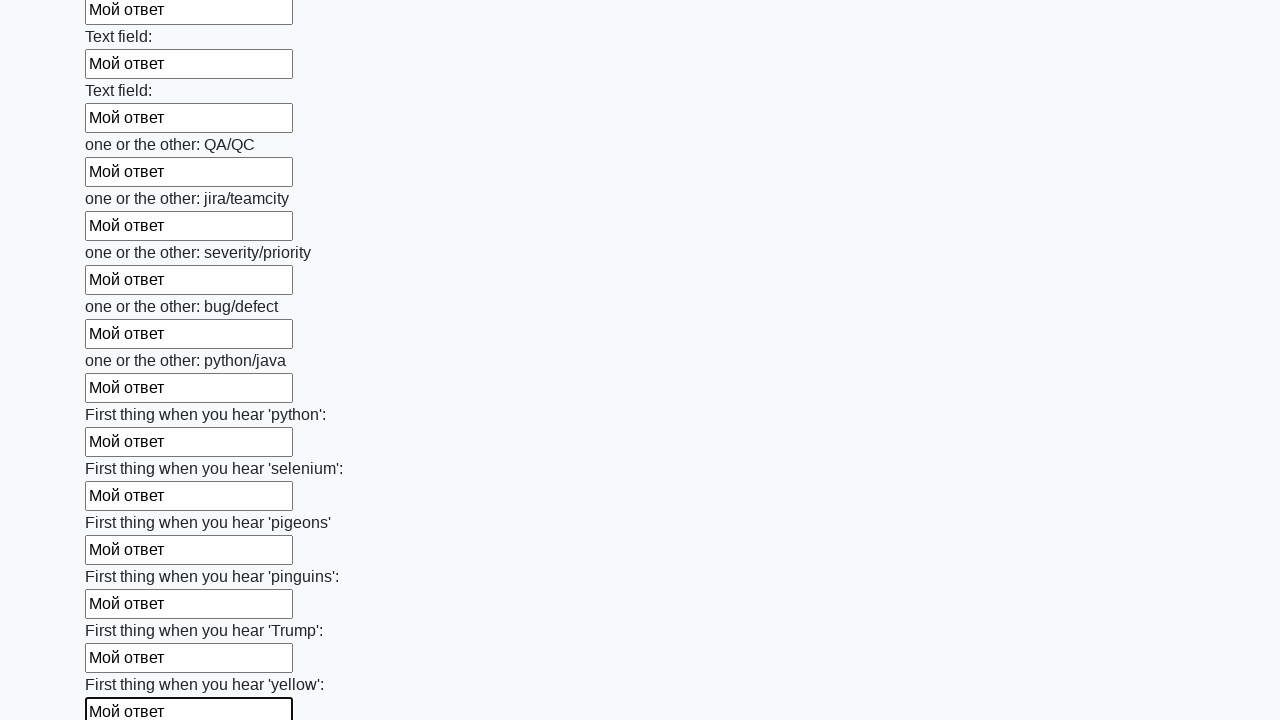

Filled input field with 'Мой ответ' on input >> nth=98
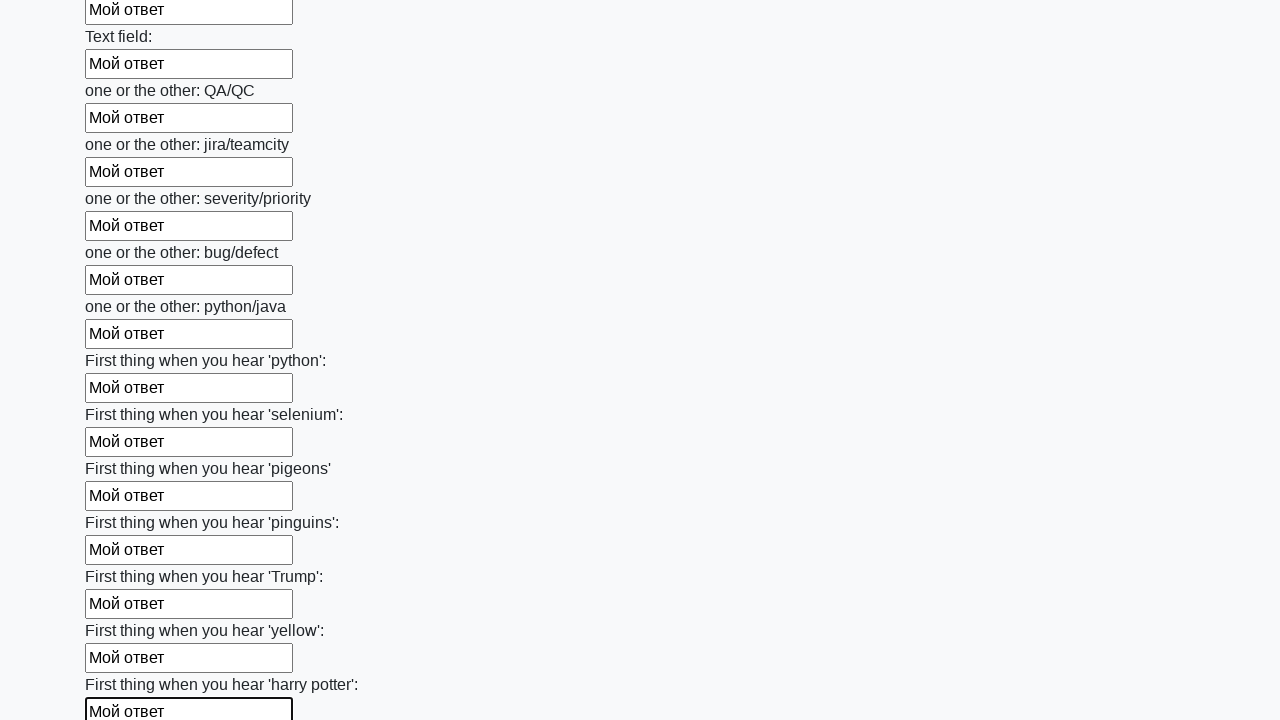

Filled input field with 'Мой ответ' on input >> nth=99
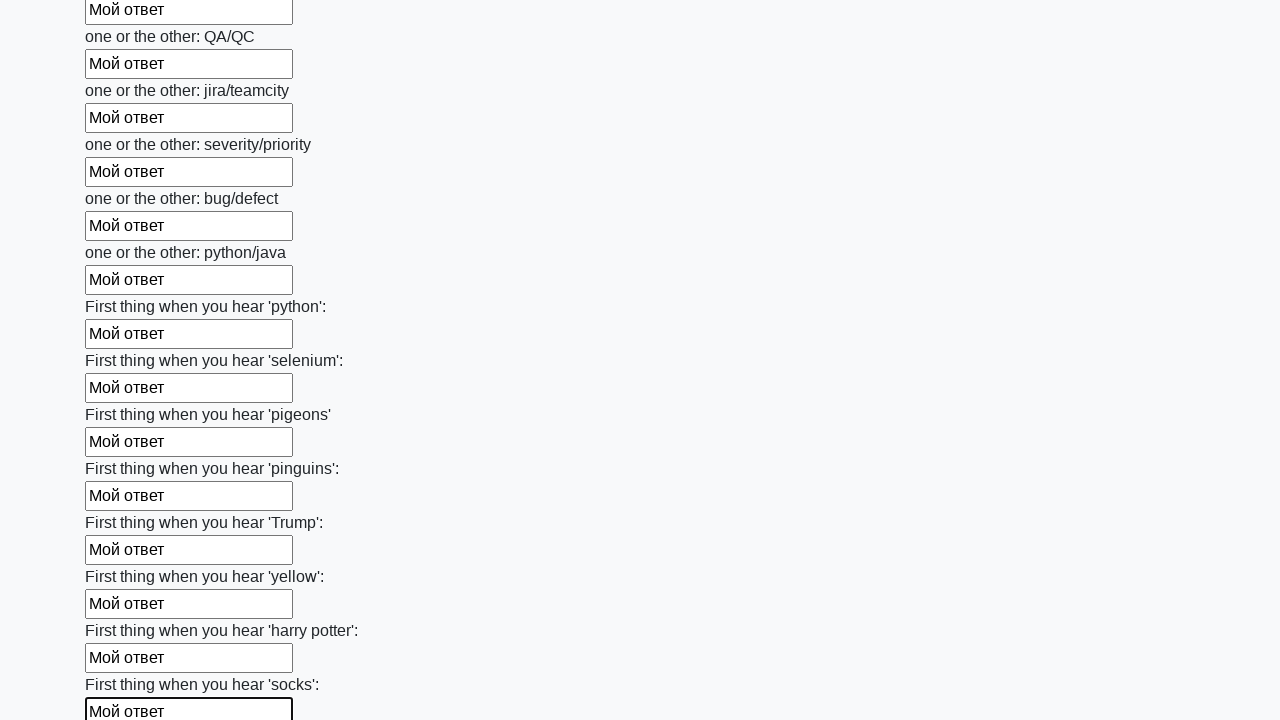

Clicked submit button at (123, 611) on button.btn
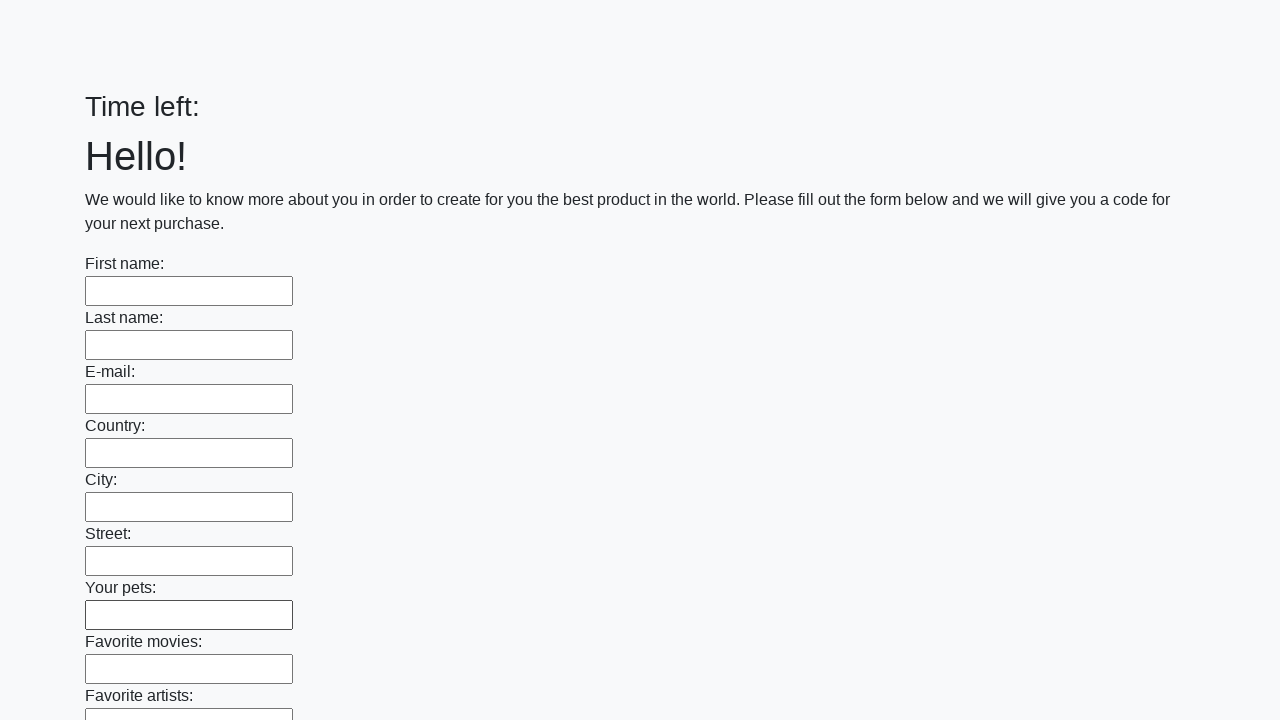

Set up dialog handler to accept alerts
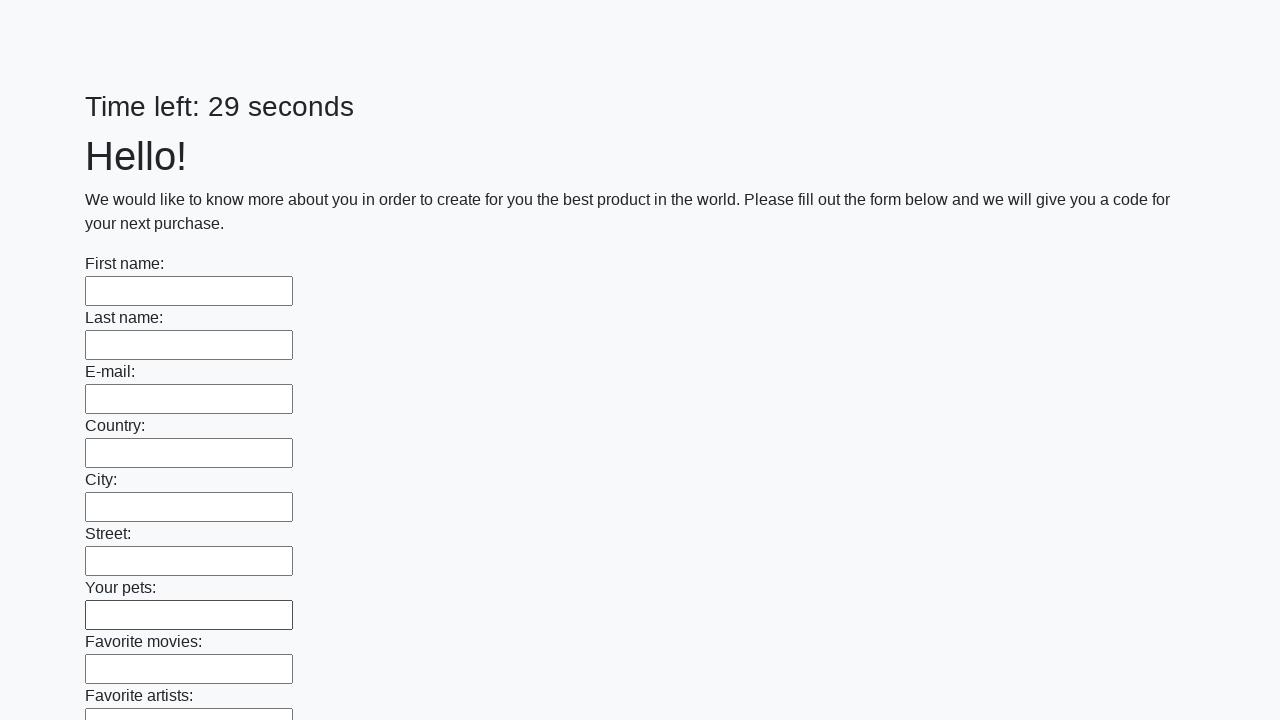

Waited for alert to be processed
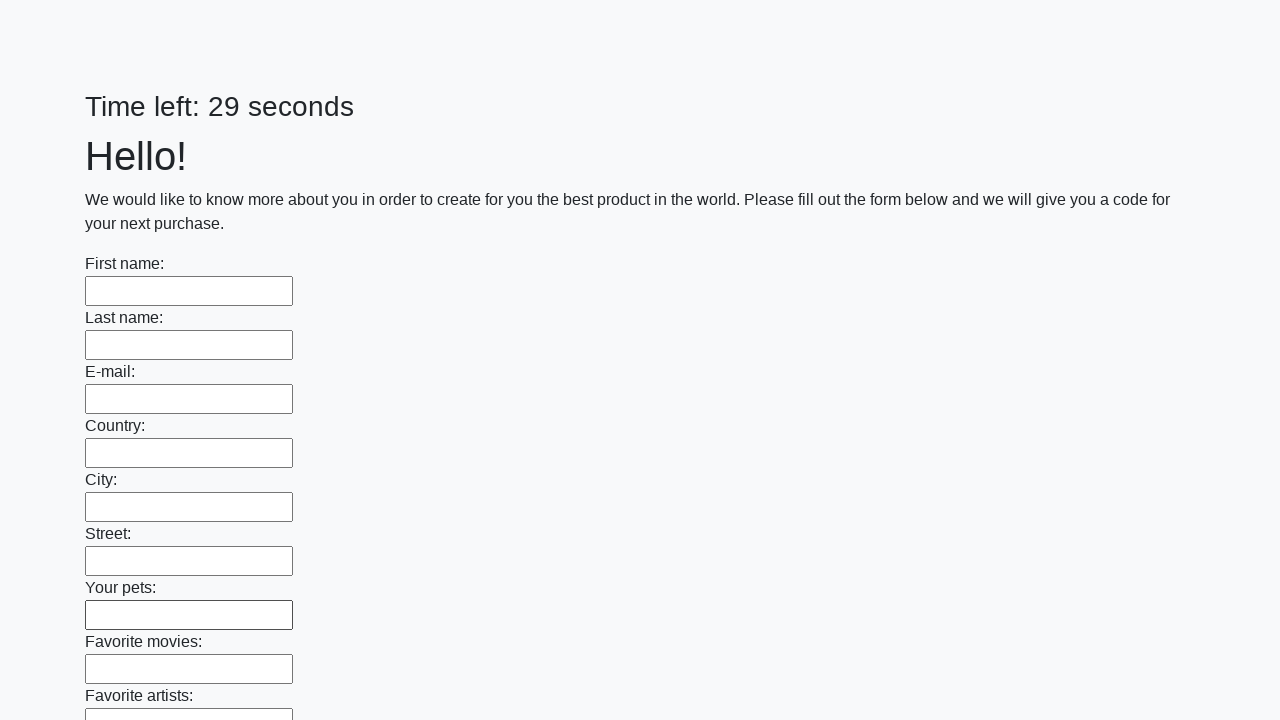

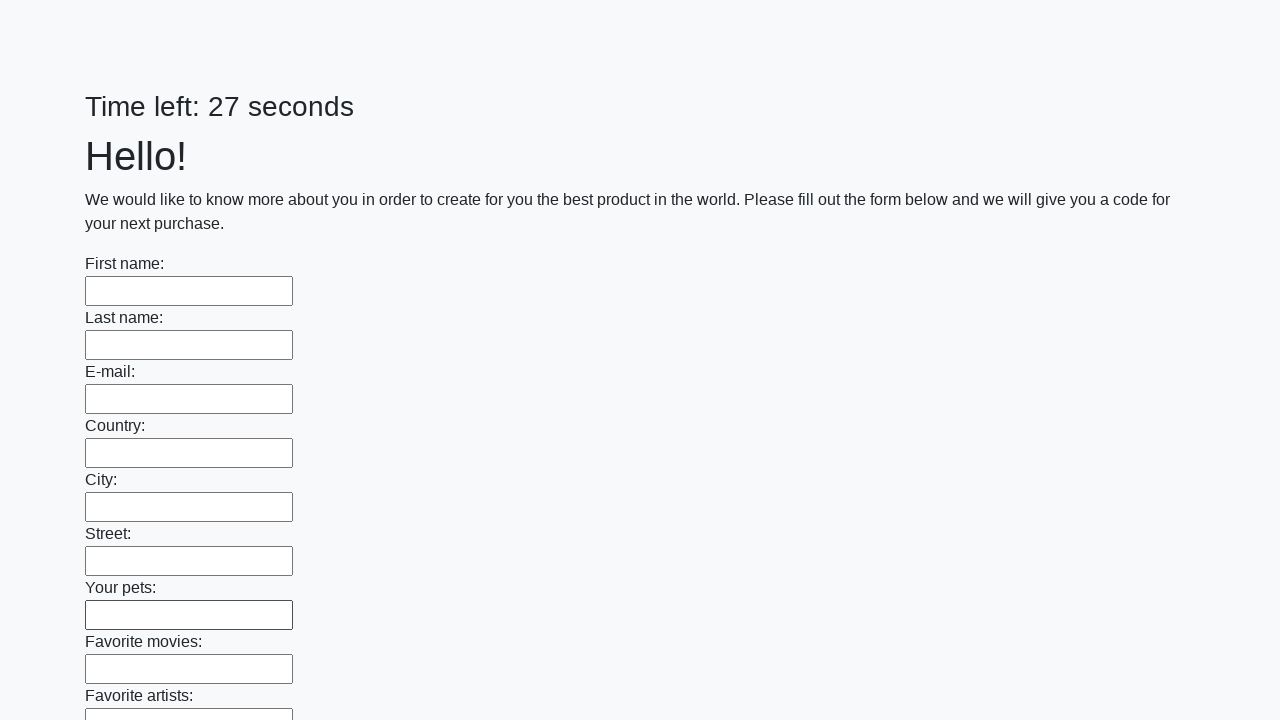